Tests the add/remove elements functionality by clicking the "Add Element" button 100 times to create delete buttons, then clicking 20 delete buttons and validating that the correct number of buttons remain.

Starting URL: http://the-internet.herokuapp.com/add_remove_elements/

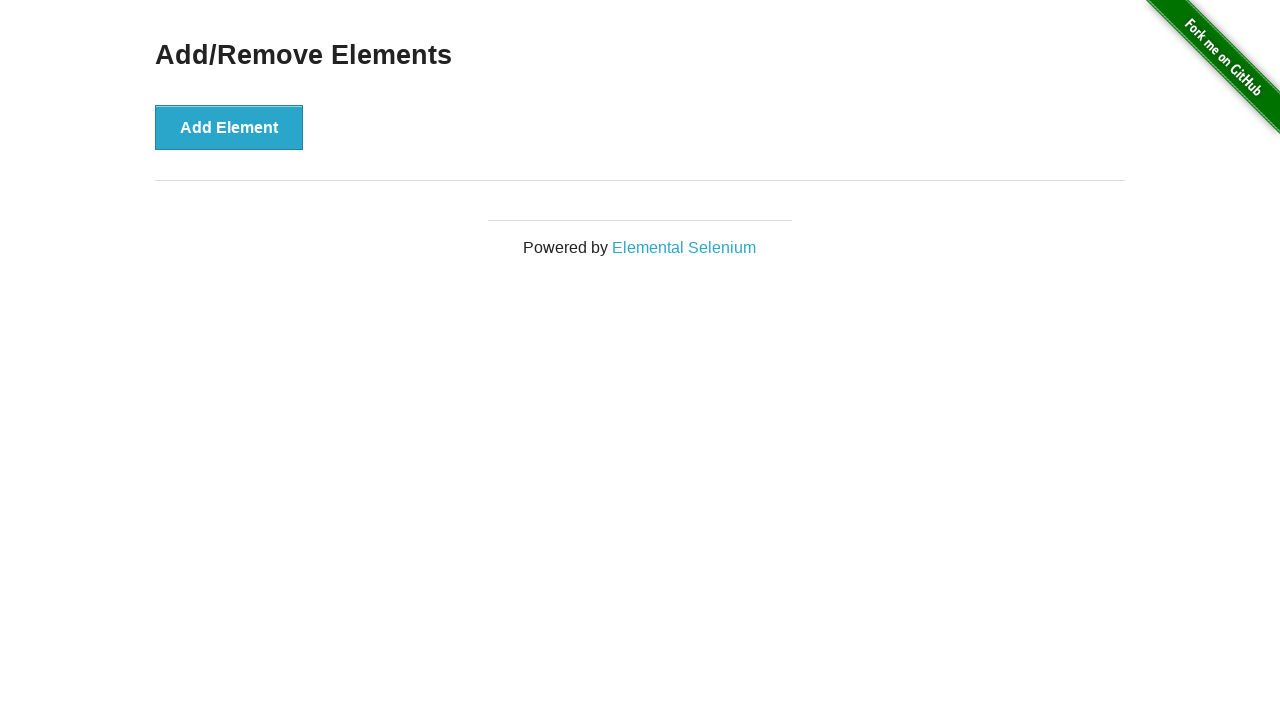

Navigated to add/remove elements page
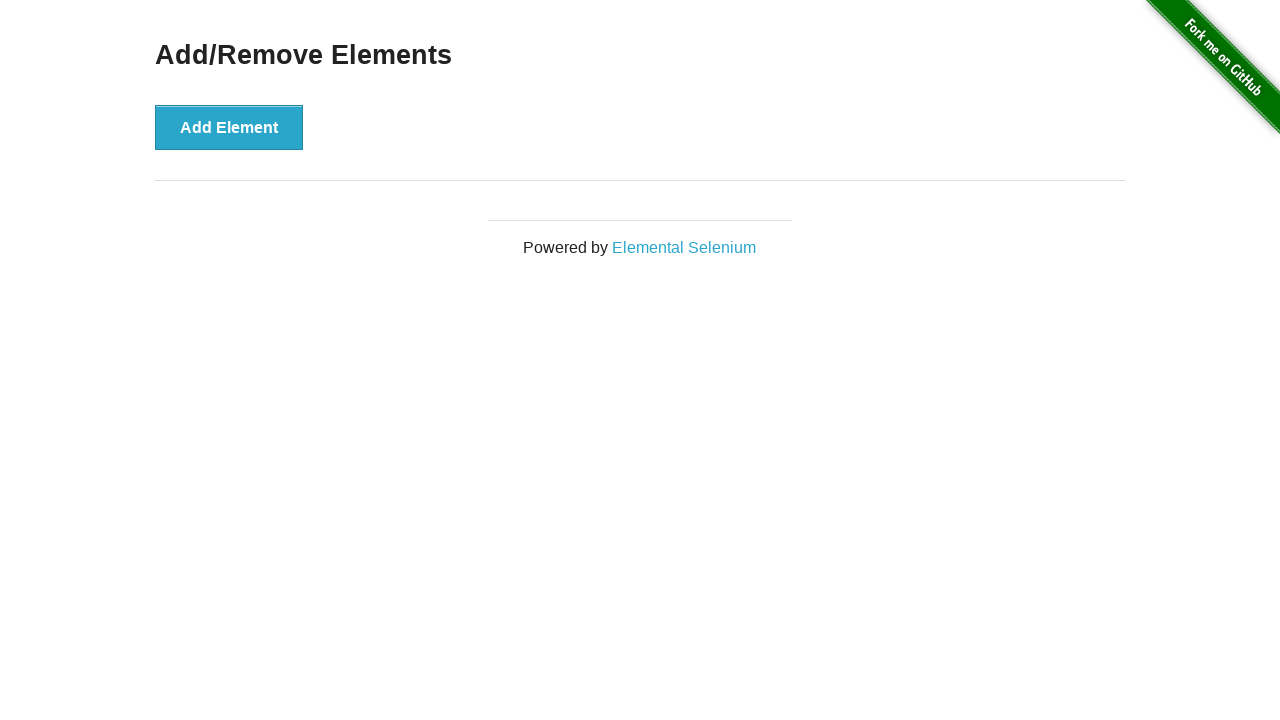

Clicked 'Add Element' button (iteration 1/100) at (229, 127) on button[onclick='addElement()']
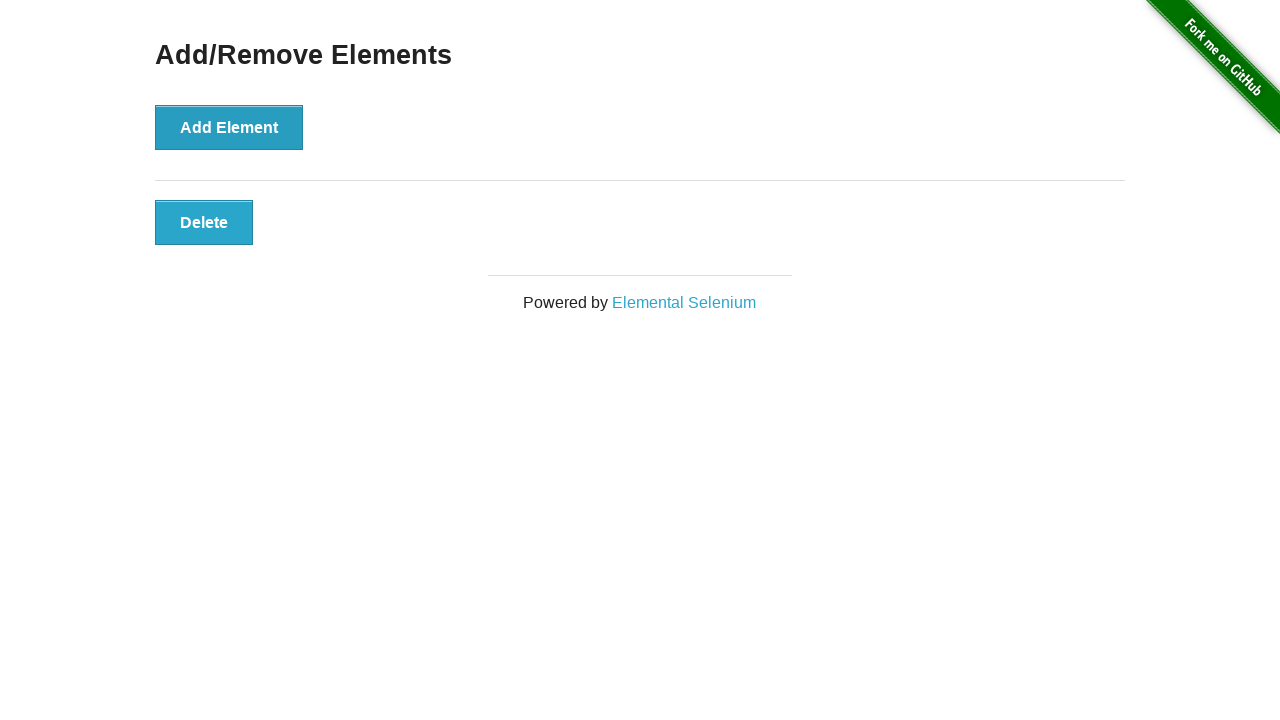

Clicked 'Add Element' button (iteration 2/100) at (229, 127) on button[onclick='addElement()']
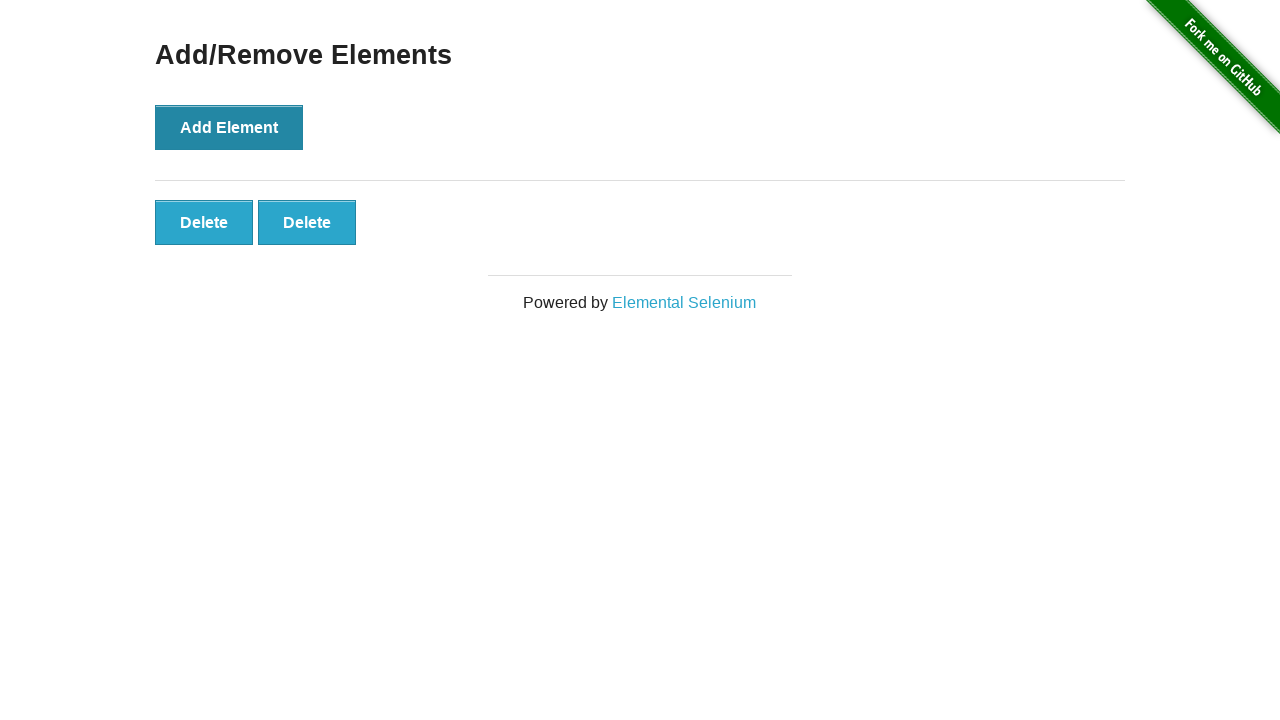

Clicked 'Add Element' button (iteration 3/100) at (229, 127) on button[onclick='addElement()']
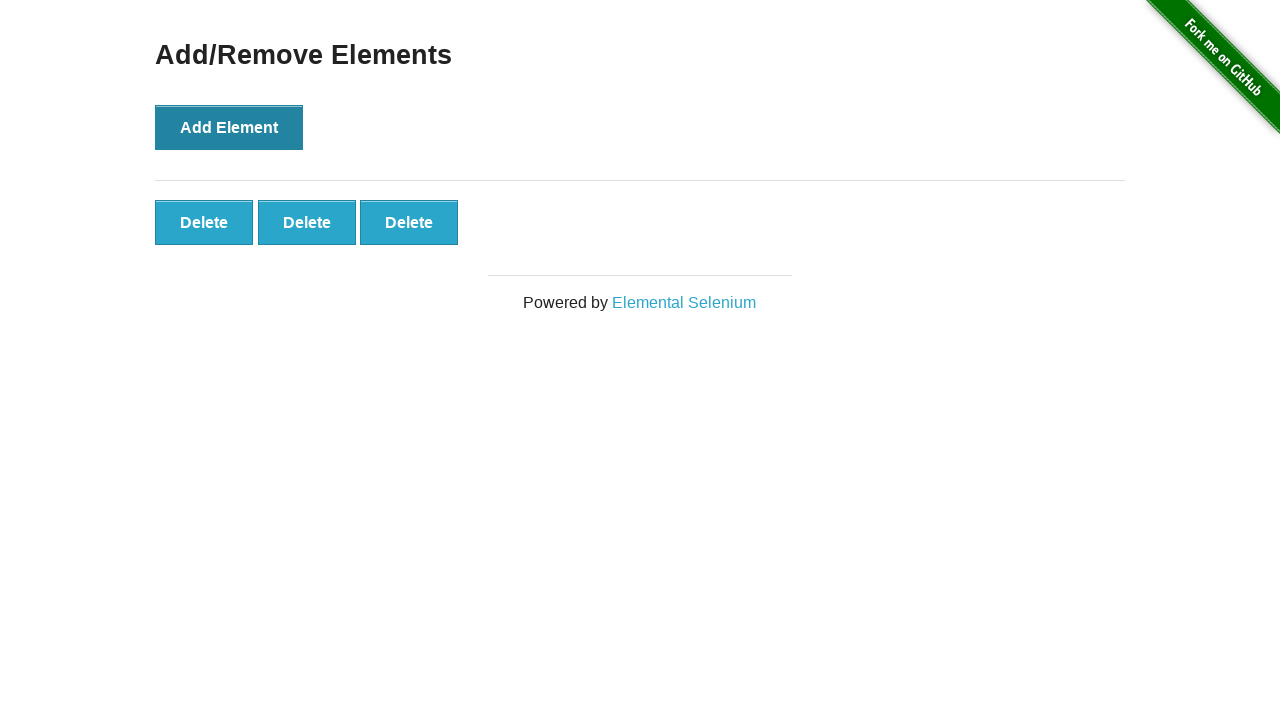

Clicked 'Add Element' button (iteration 4/100) at (229, 127) on button[onclick='addElement()']
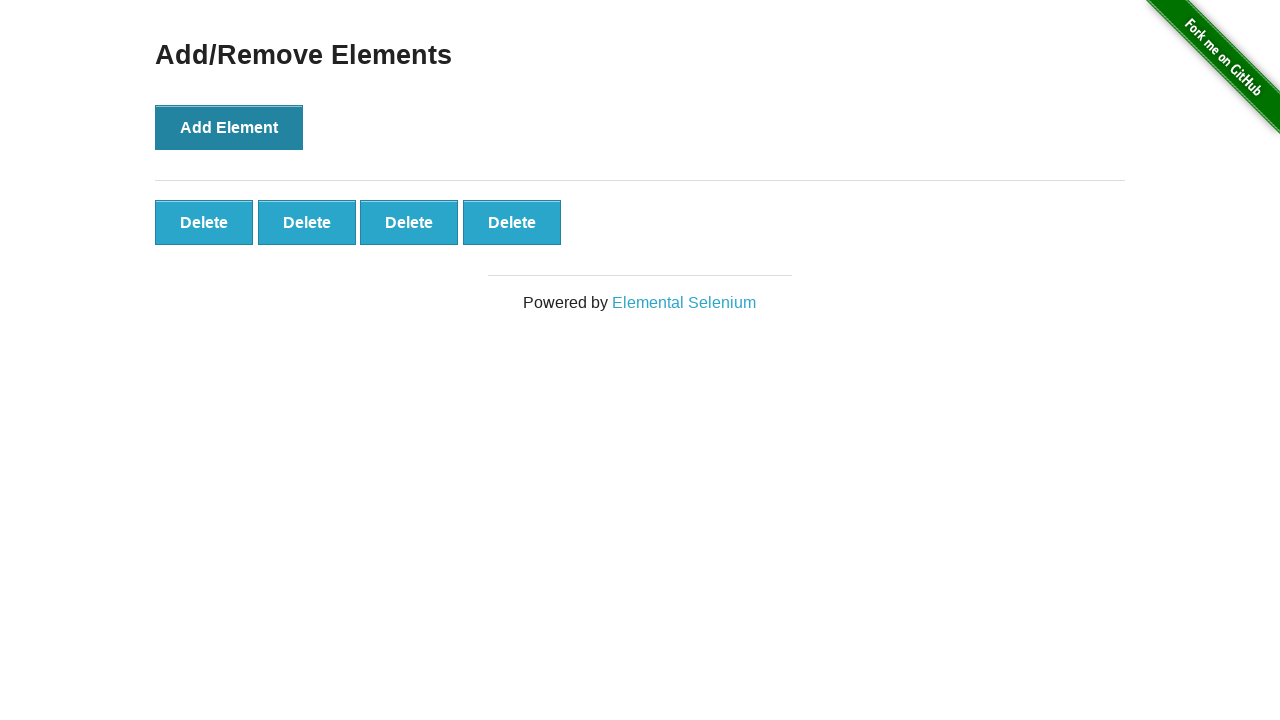

Clicked 'Add Element' button (iteration 5/100) at (229, 127) on button[onclick='addElement()']
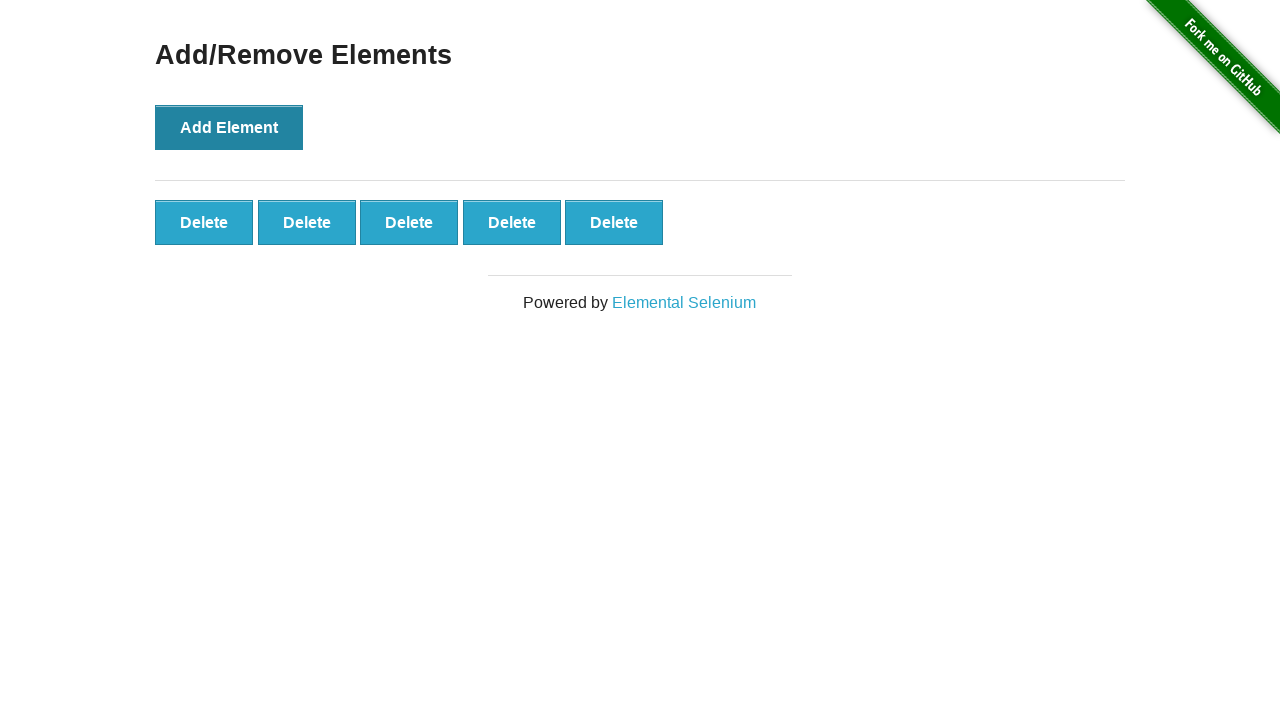

Clicked 'Add Element' button (iteration 6/100) at (229, 127) on button[onclick='addElement()']
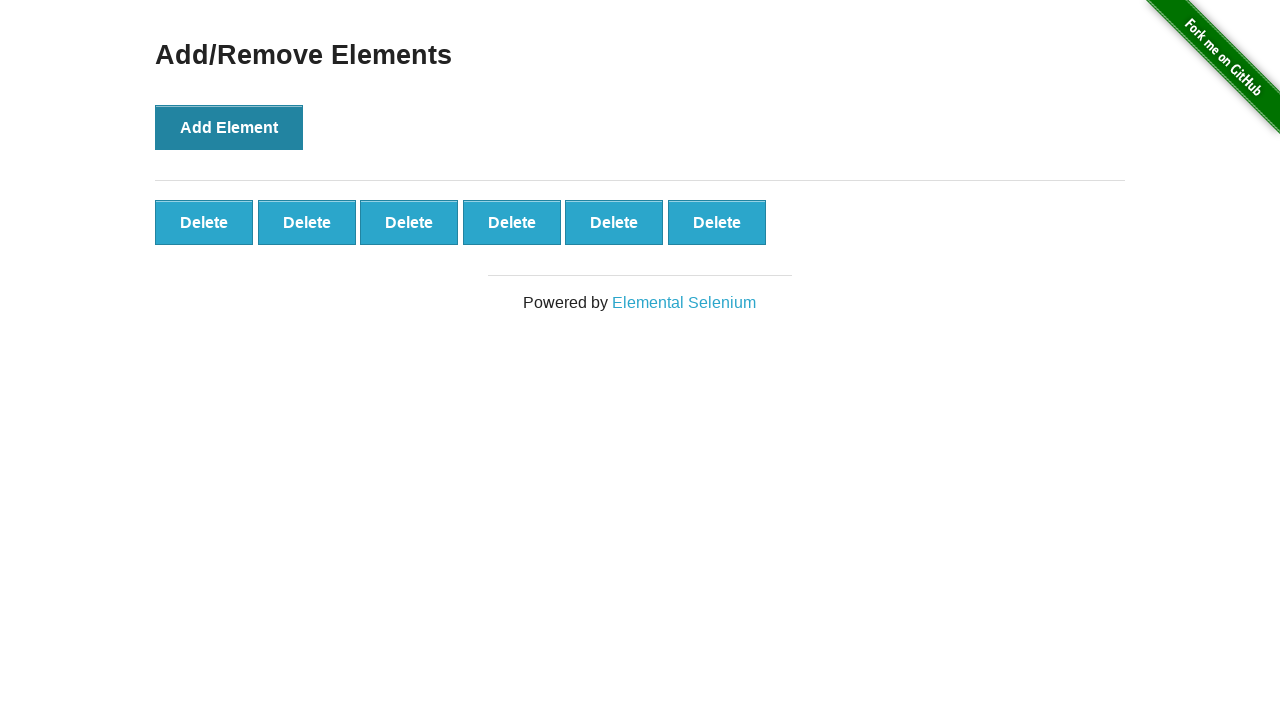

Clicked 'Add Element' button (iteration 7/100) at (229, 127) on button[onclick='addElement()']
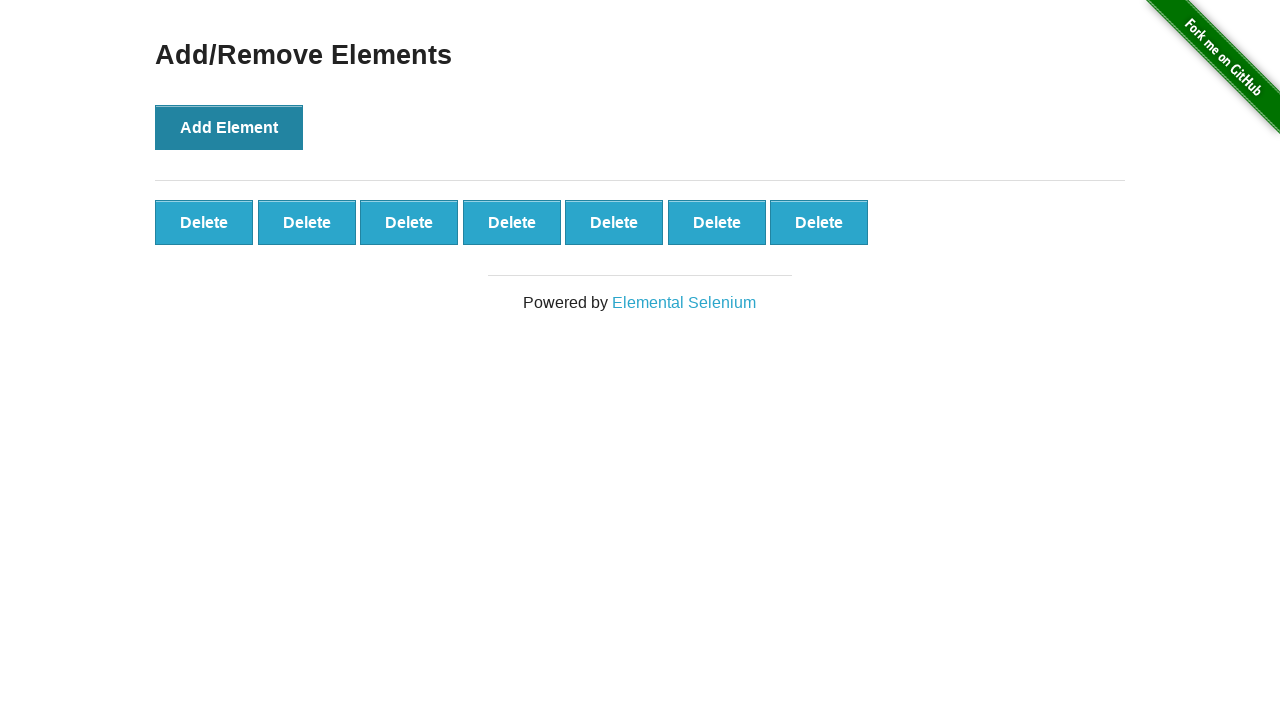

Clicked 'Add Element' button (iteration 8/100) at (229, 127) on button[onclick='addElement()']
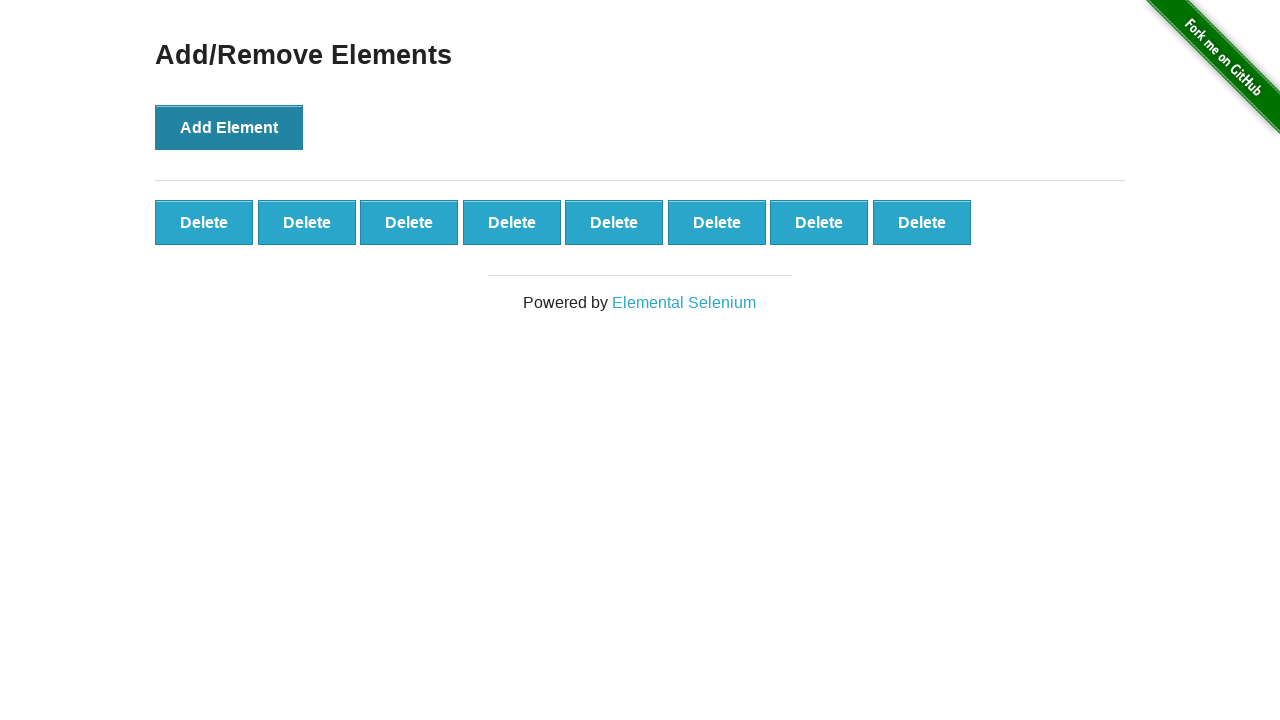

Clicked 'Add Element' button (iteration 9/100) at (229, 127) on button[onclick='addElement()']
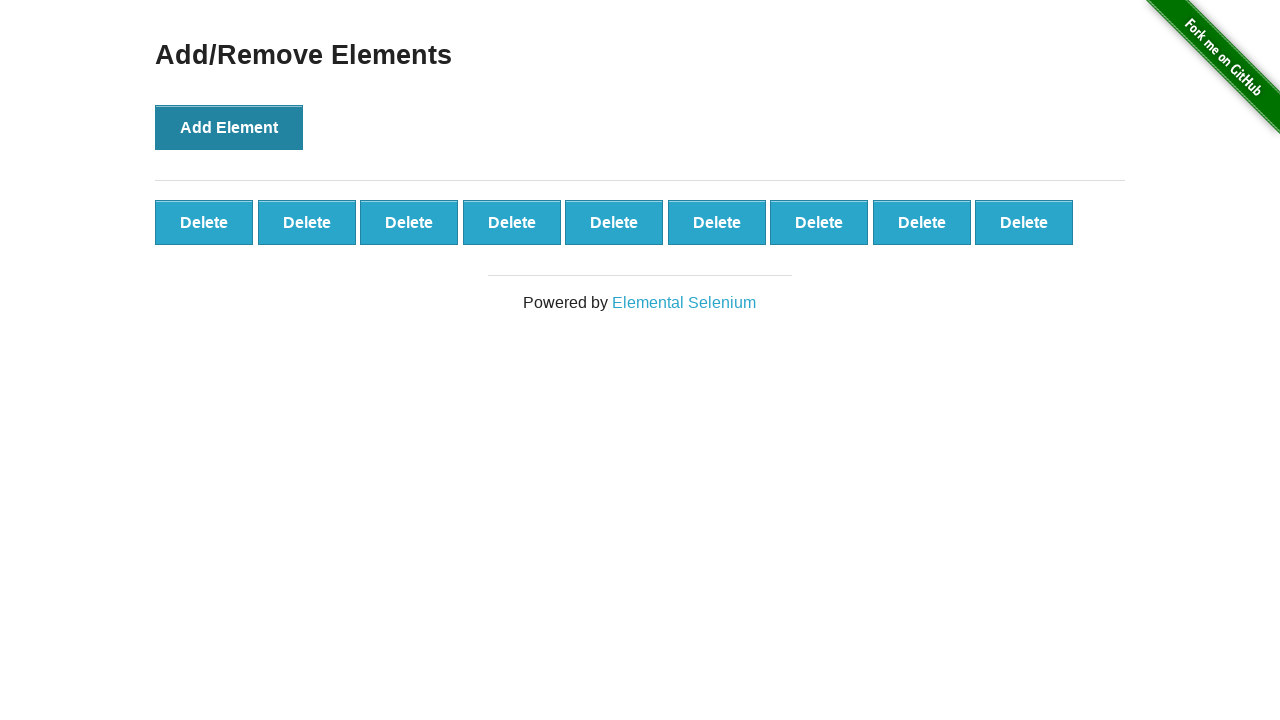

Clicked 'Add Element' button (iteration 10/100) at (229, 127) on button[onclick='addElement()']
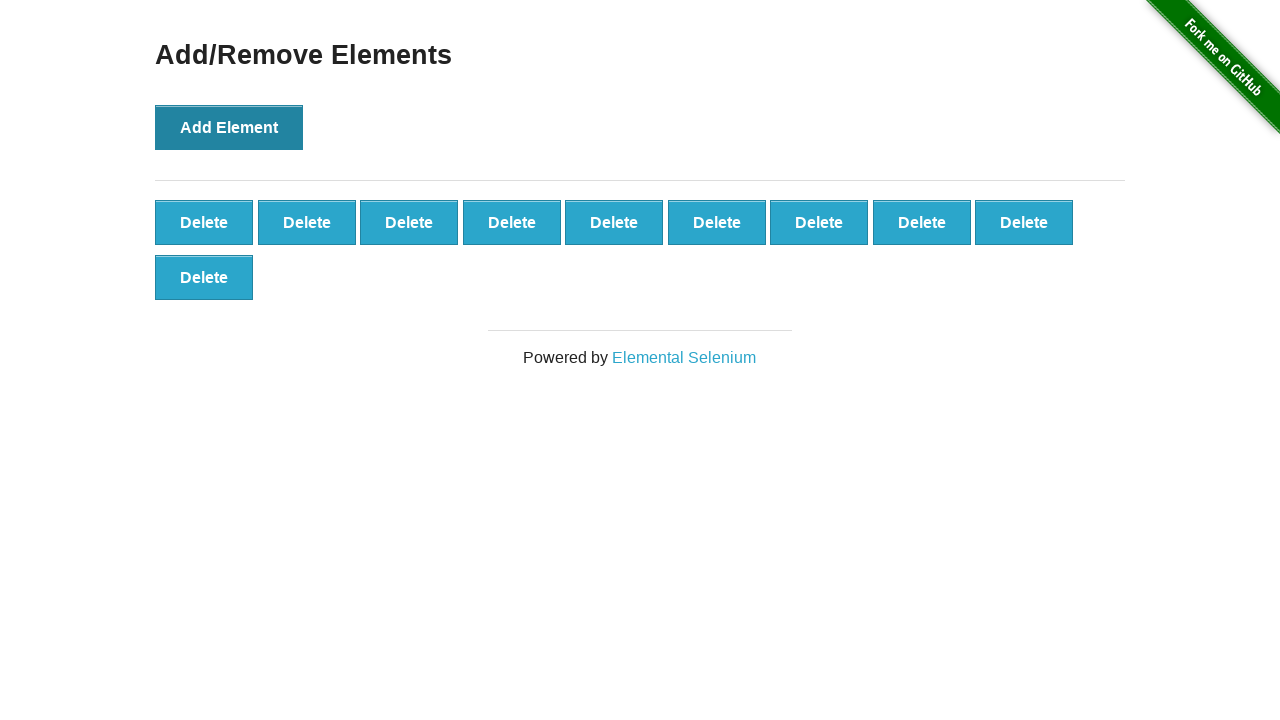

Clicked 'Add Element' button (iteration 11/100) at (229, 127) on button[onclick='addElement()']
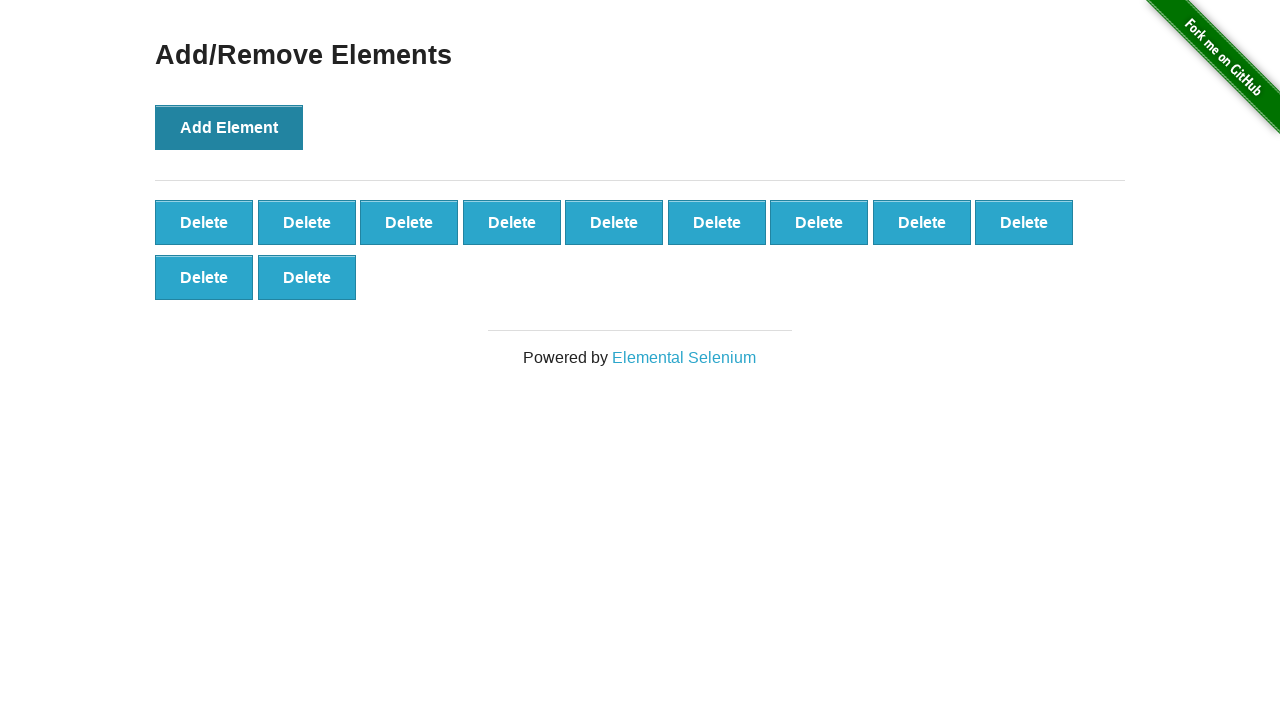

Clicked 'Add Element' button (iteration 12/100) at (229, 127) on button[onclick='addElement()']
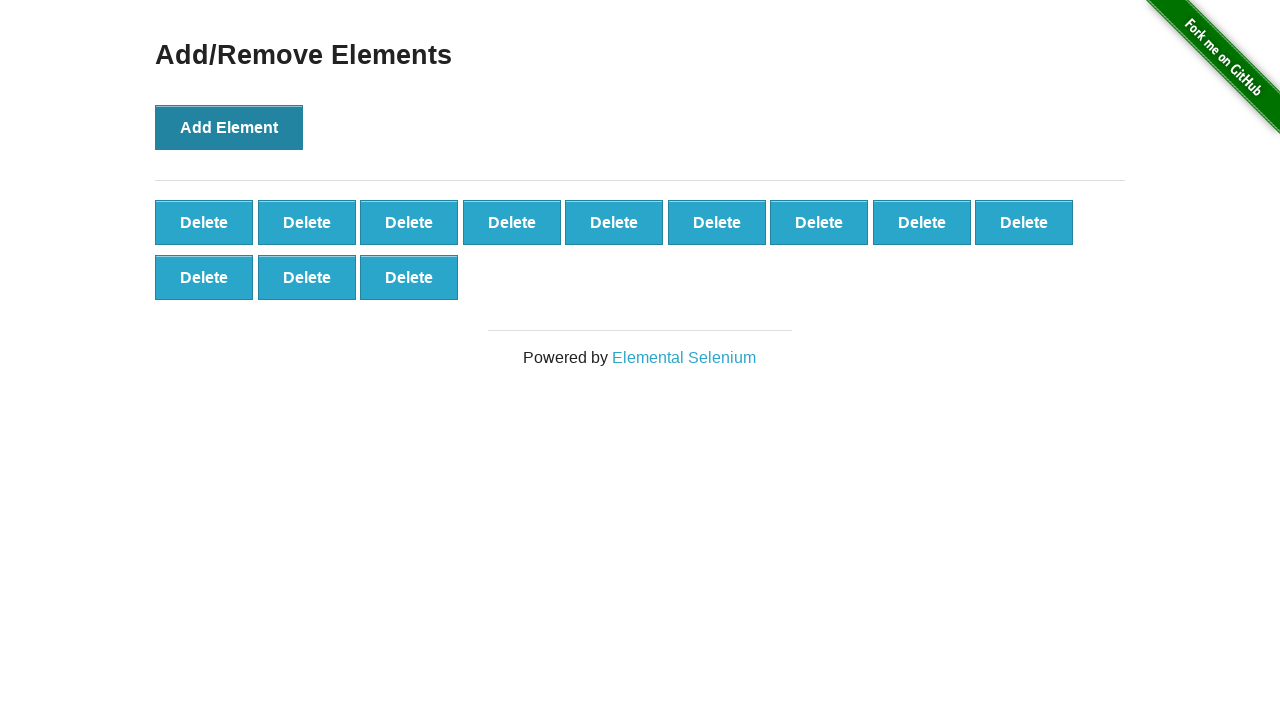

Clicked 'Add Element' button (iteration 13/100) at (229, 127) on button[onclick='addElement()']
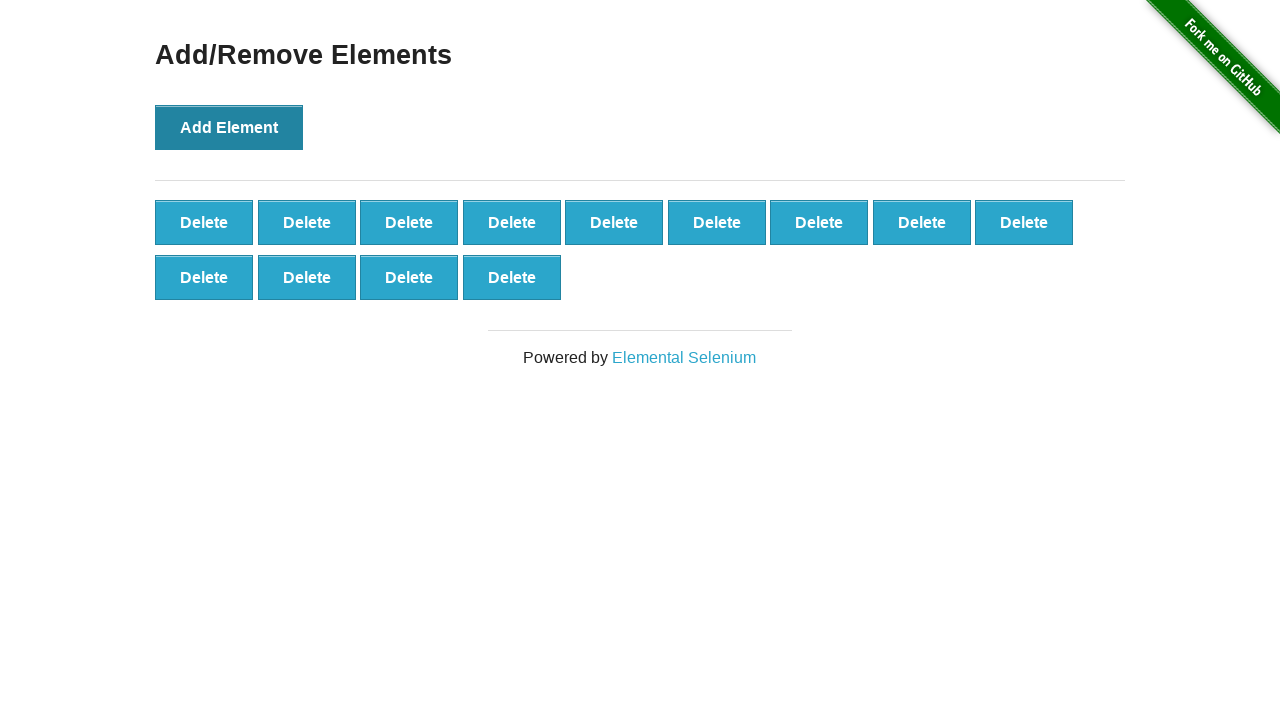

Clicked 'Add Element' button (iteration 14/100) at (229, 127) on button[onclick='addElement()']
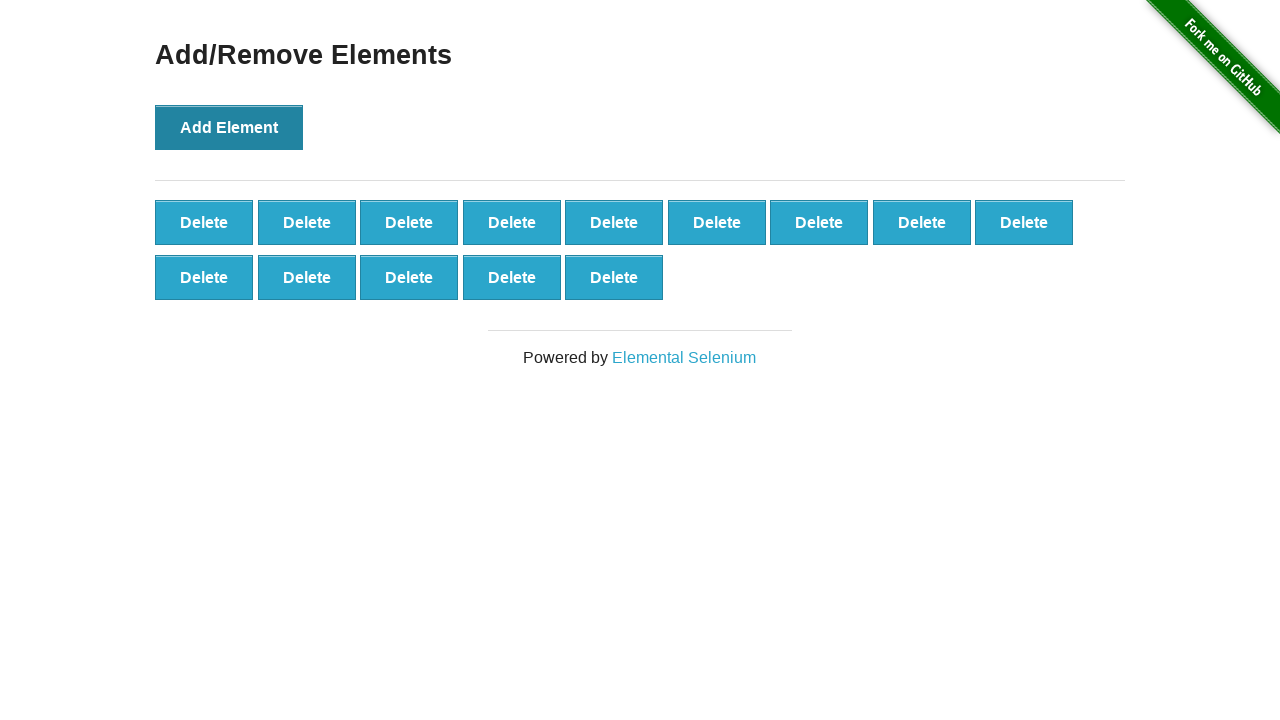

Clicked 'Add Element' button (iteration 15/100) at (229, 127) on button[onclick='addElement()']
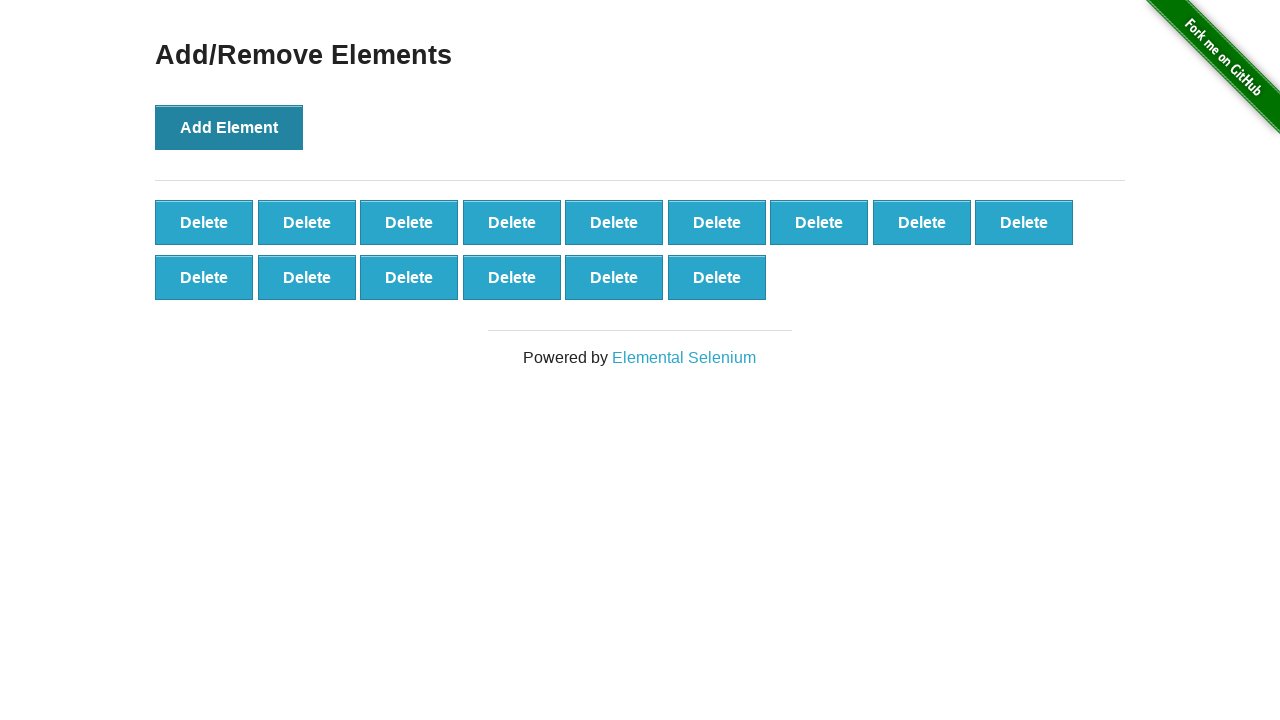

Clicked 'Add Element' button (iteration 16/100) at (229, 127) on button[onclick='addElement()']
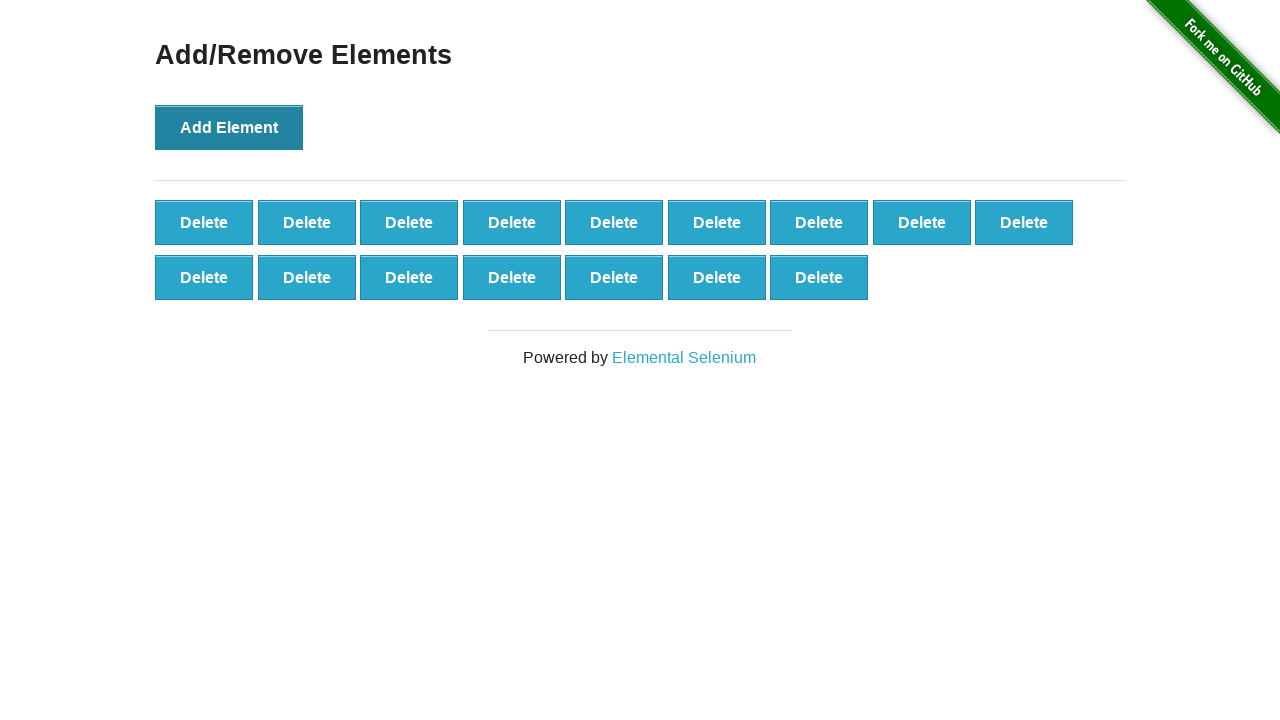

Clicked 'Add Element' button (iteration 17/100) at (229, 127) on button[onclick='addElement()']
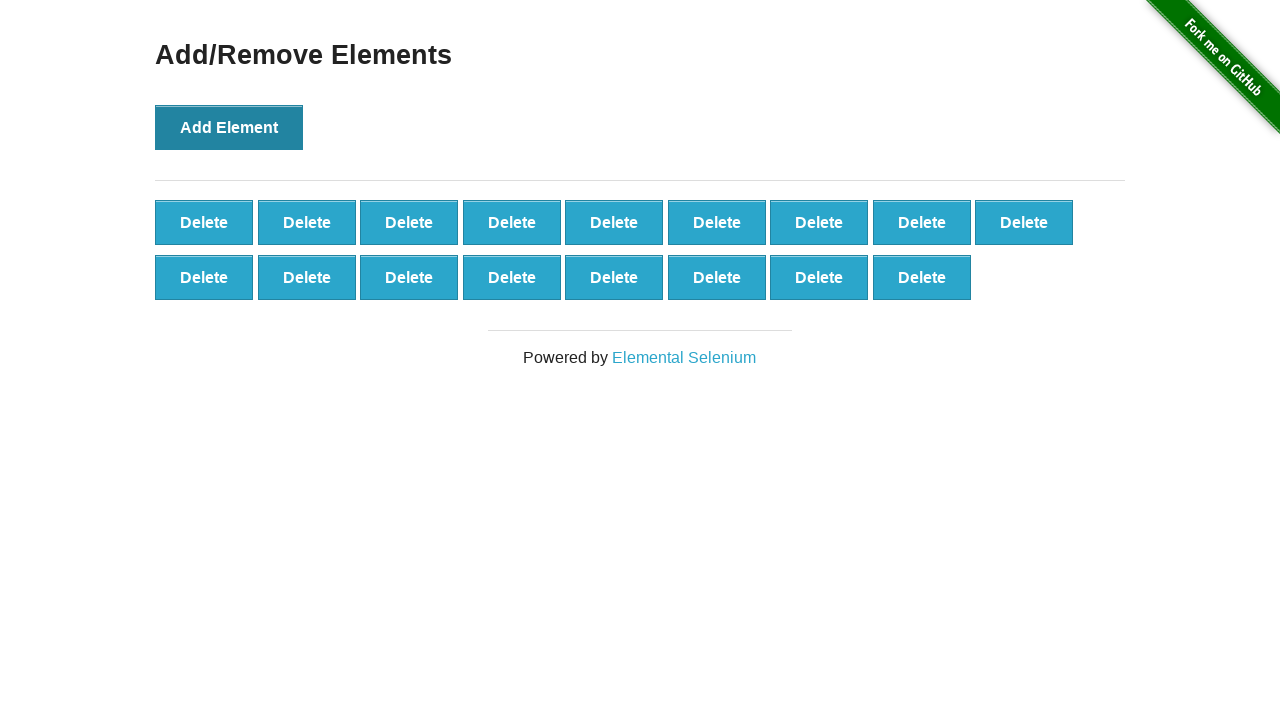

Clicked 'Add Element' button (iteration 18/100) at (229, 127) on button[onclick='addElement()']
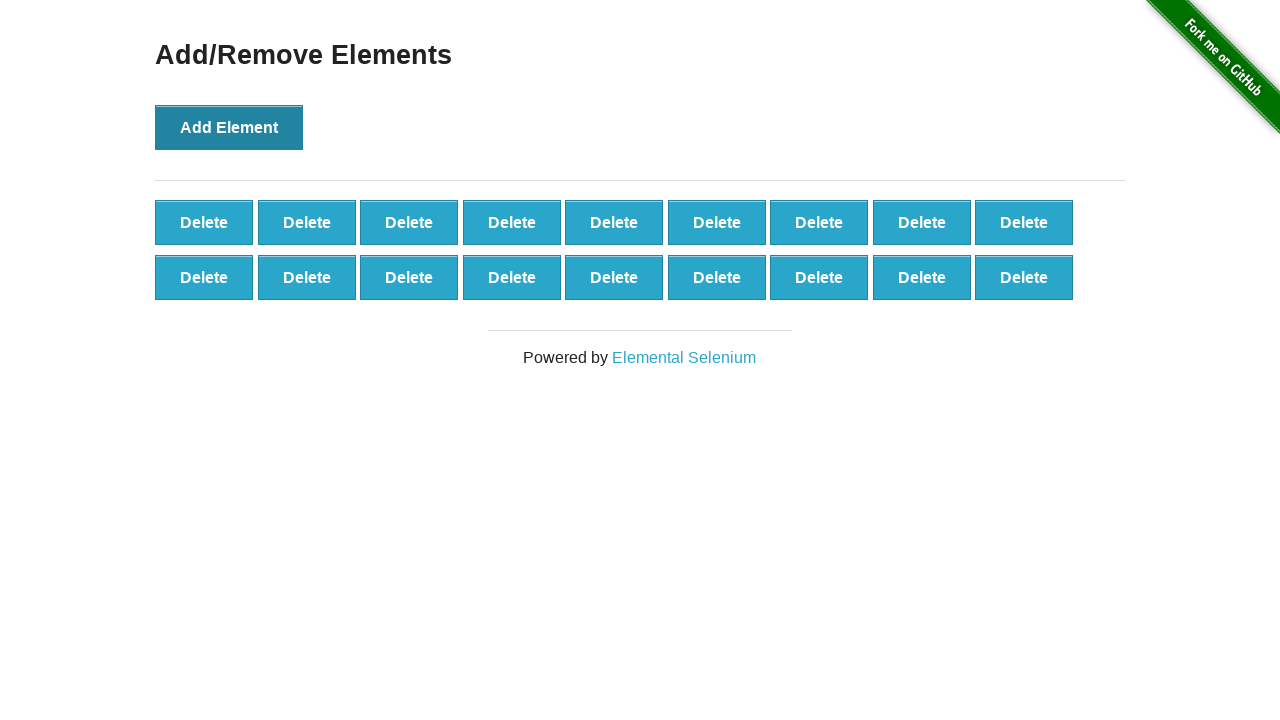

Clicked 'Add Element' button (iteration 19/100) at (229, 127) on button[onclick='addElement()']
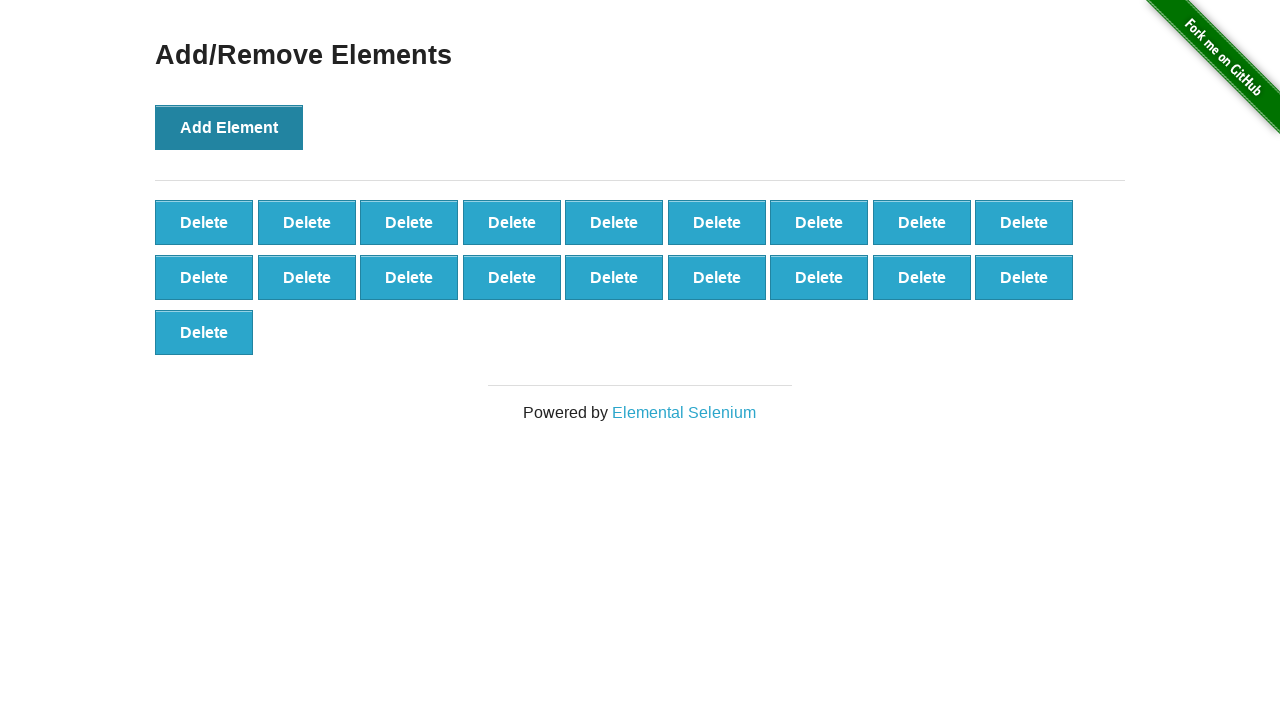

Clicked 'Add Element' button (iteration 20/100) at (229, 127) on button[onclick='addElement()']
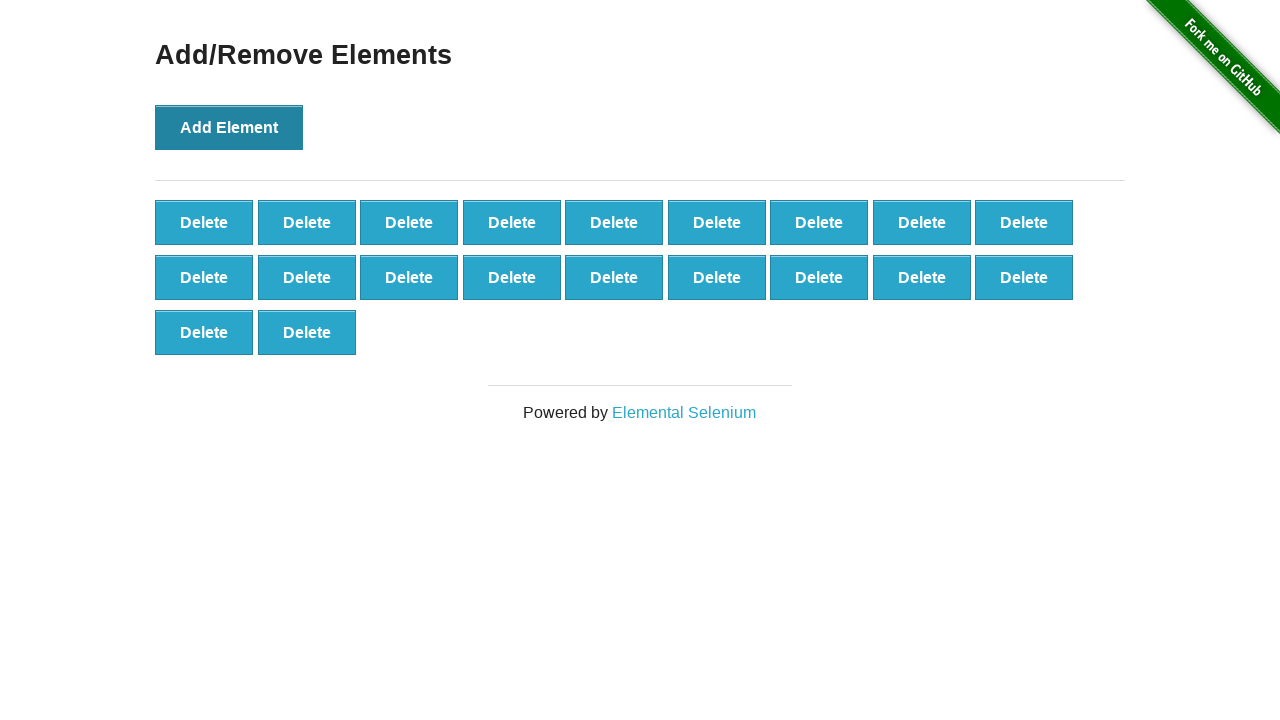

Clicked 'Add Element' button (iteration 21/100) at (229, 127) on button[onclick='addElement()']
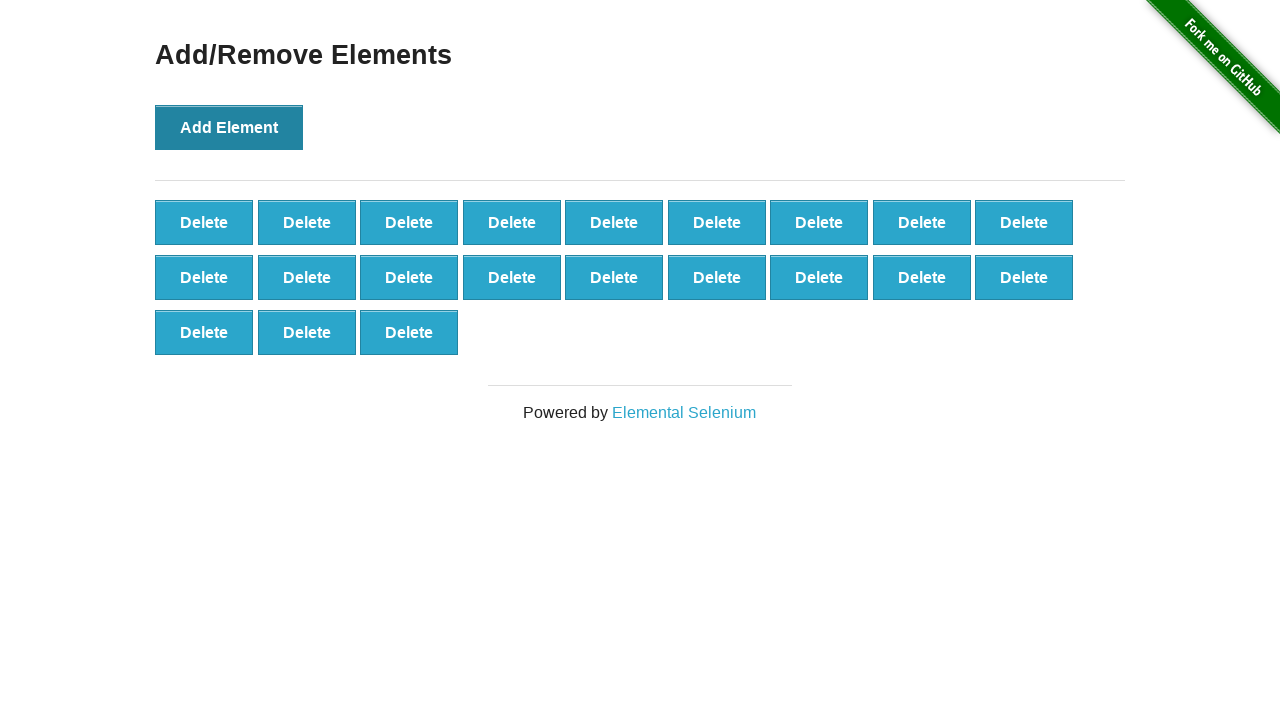

Clicked 'Add Element' button (iteration 22/100) at (229, 127) on button[onclick='addElement()']
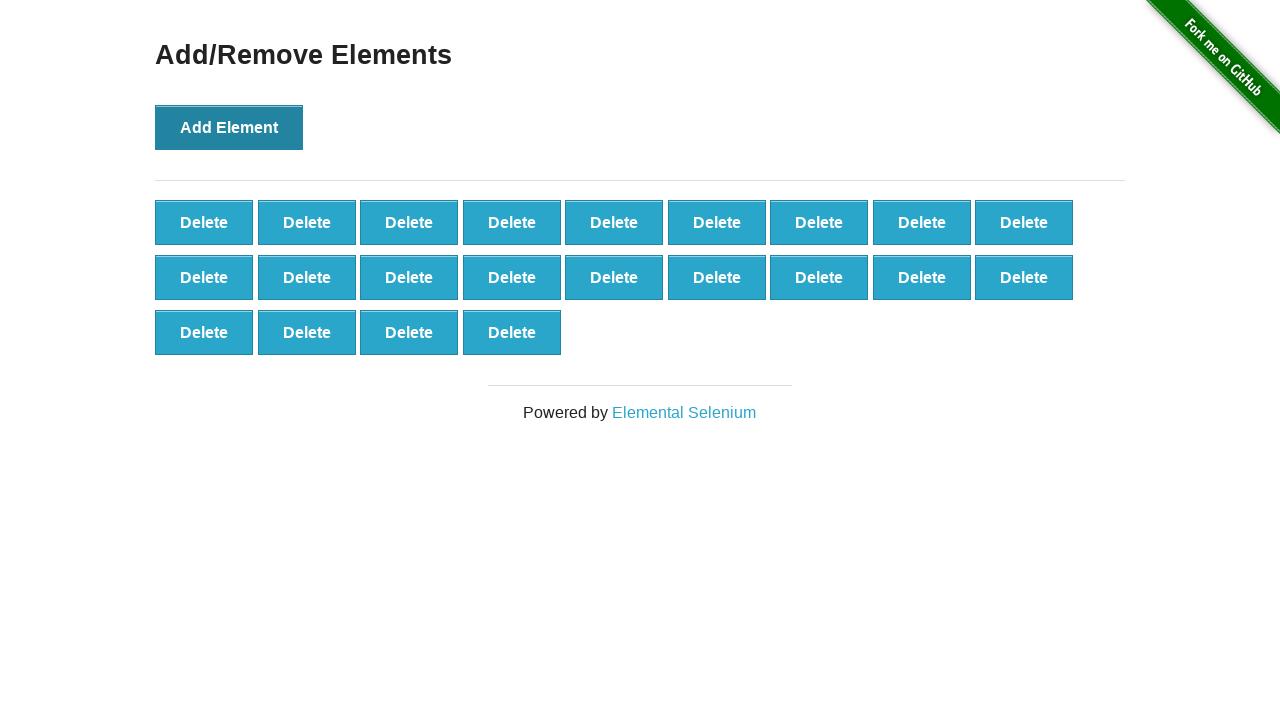

Clicked 'Add Element' button (iteration 23/100) at (229, 127) on button[onclick='addElement()']
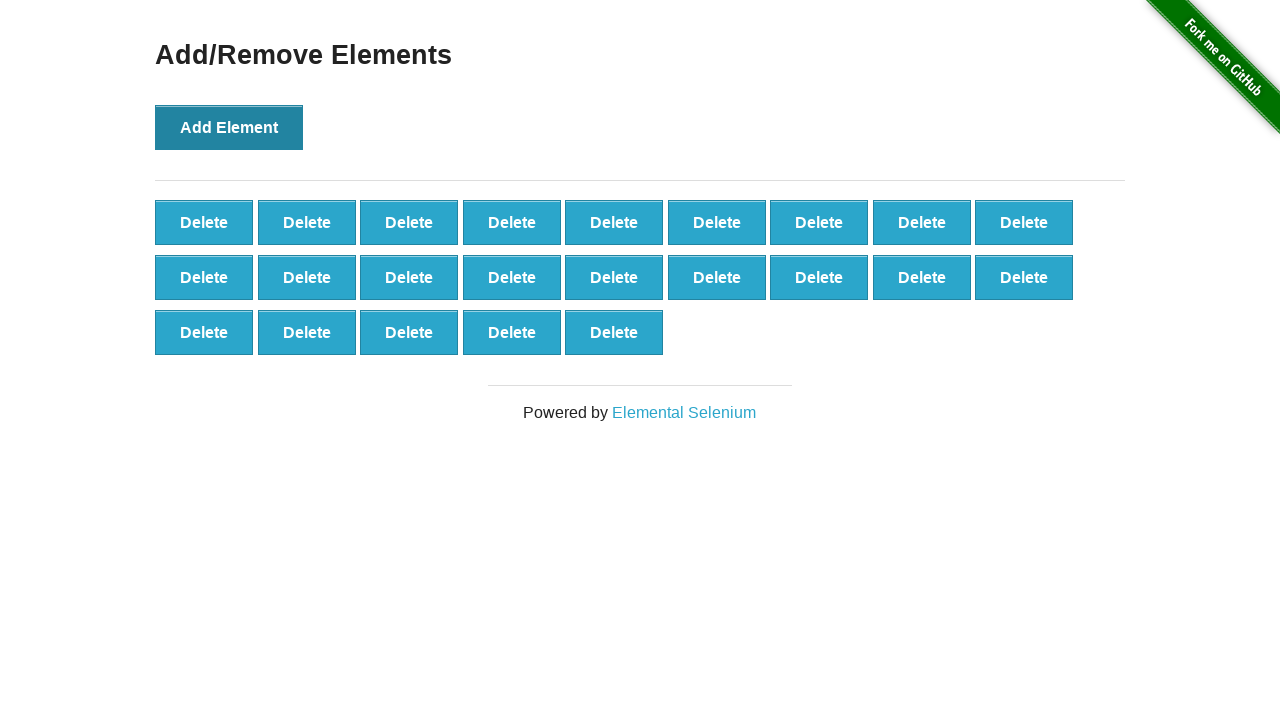

Clicked 'Add Element' button (iteration 24/100) at (229, 127) on button[onclick='addElement()']
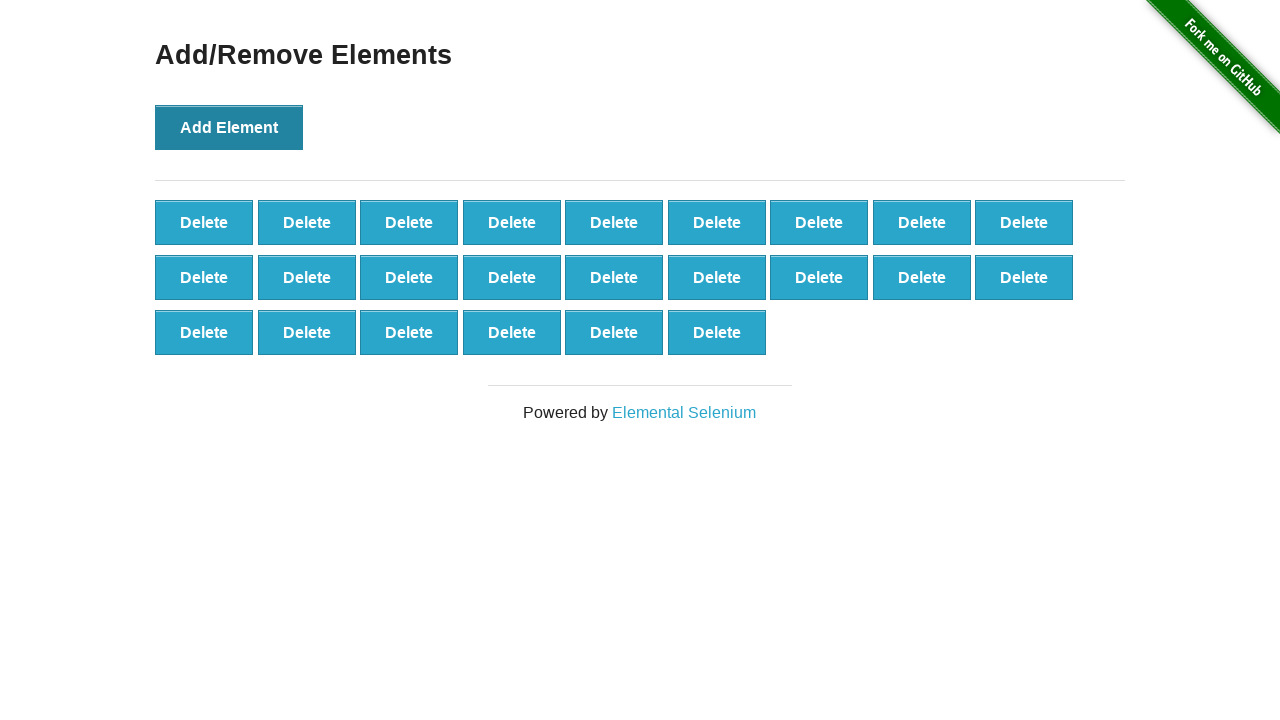

Clicked 'Add Element' button (iteration 25/100) at (229, 127) on button[onclick='addElement()']
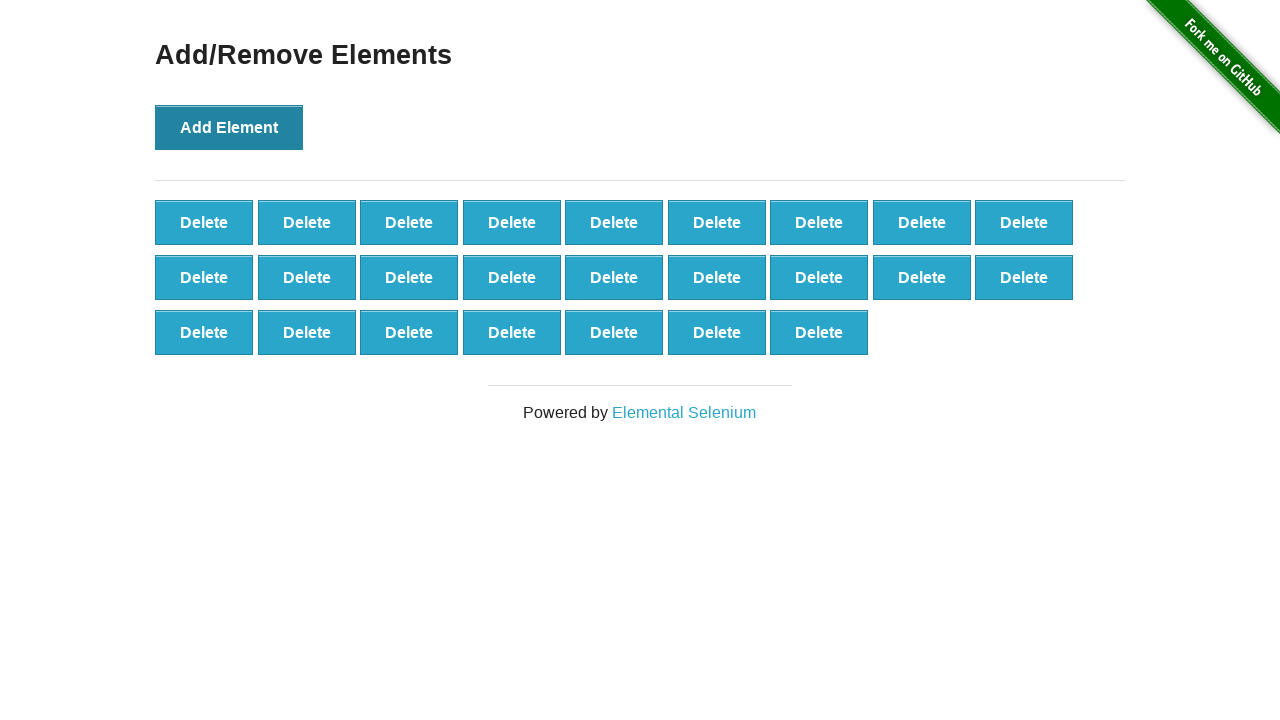

Clicked 'Add Element' button (iteration 26/100) at (229, 127) on button[onclick='addElement()']
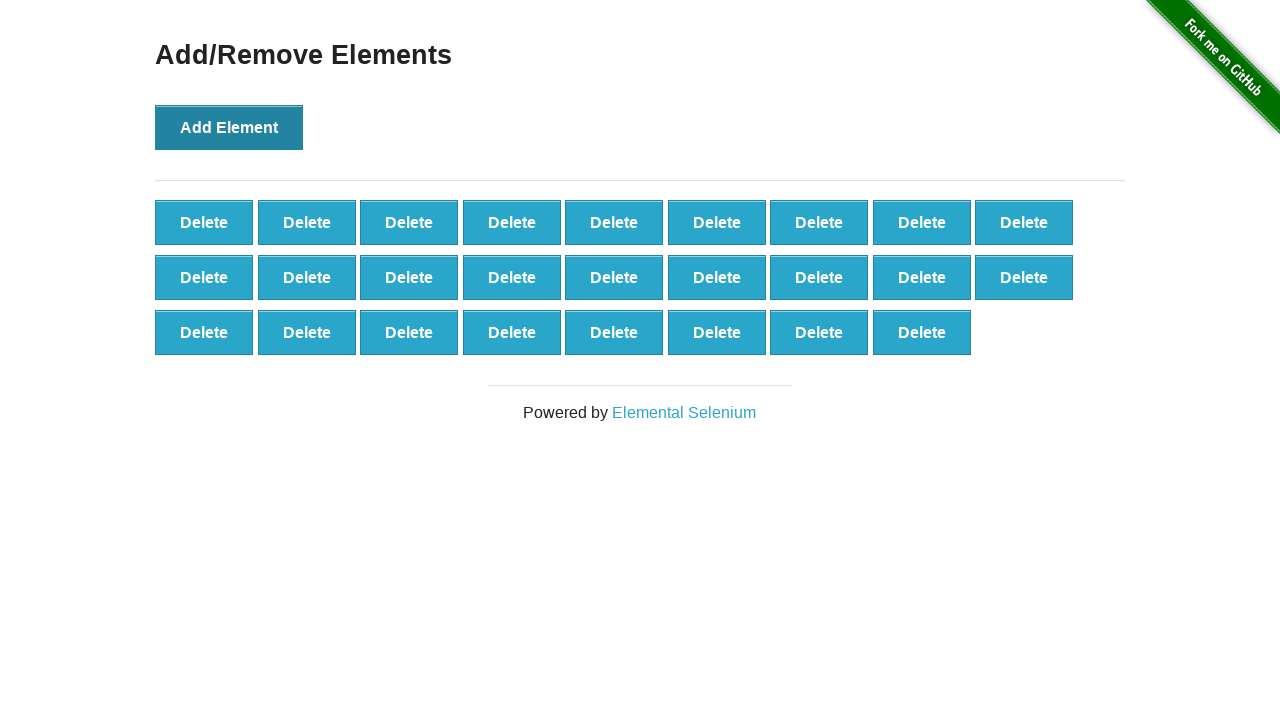

Clicked 'Add Element' button (iteration 27/100) at (229, 127) on button[onclick='addElement()']
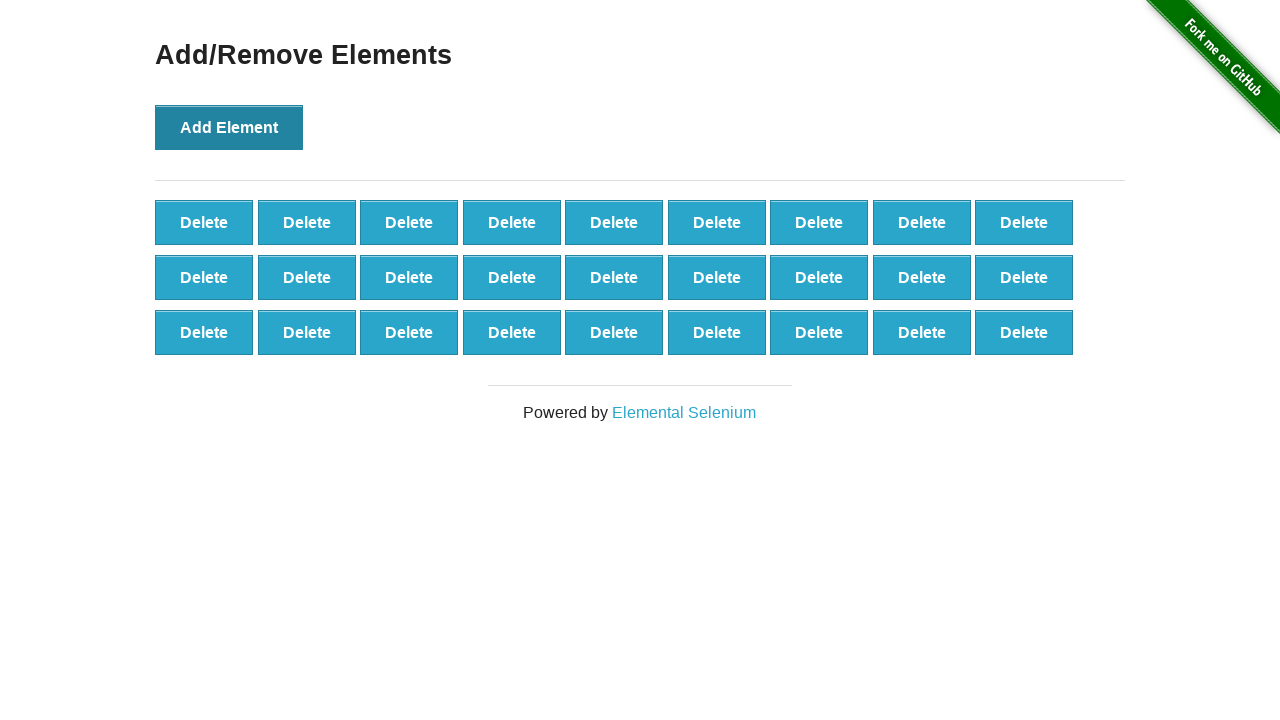

Clicked 'Add Element' button (iteration 28/100) at (229, 127) on button[onclick='addElement()']
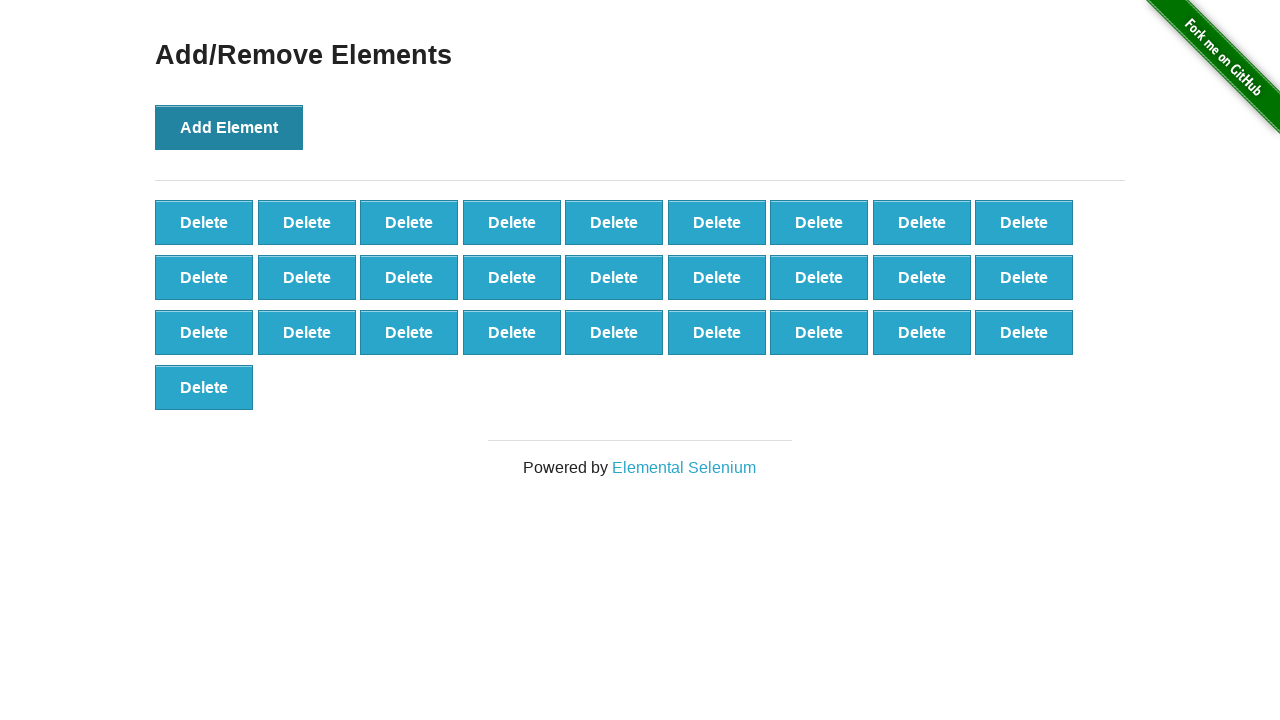

Clicked 'Add Element' button (iteration 29/100) at (229, 127) on button[onclick='addElement()']
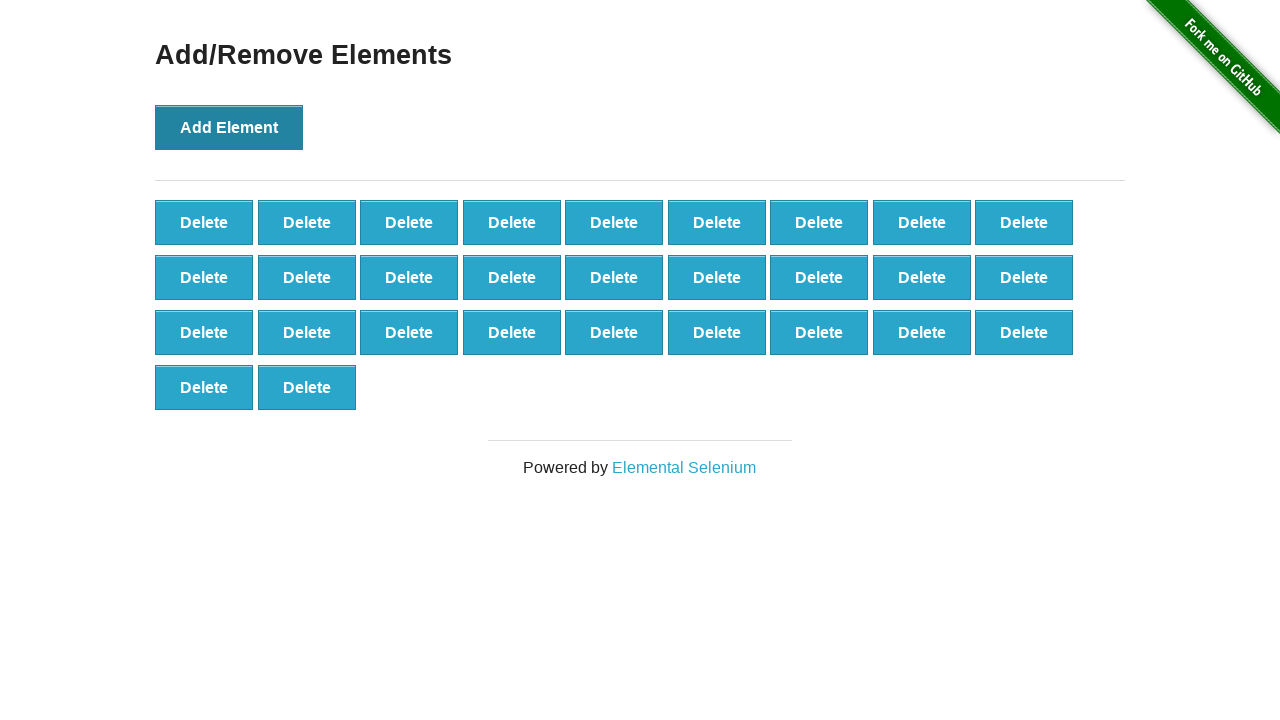

Clicked 'Add Element' button (iteration 30/100) at (229, 127) on button[onclick='addElement()']
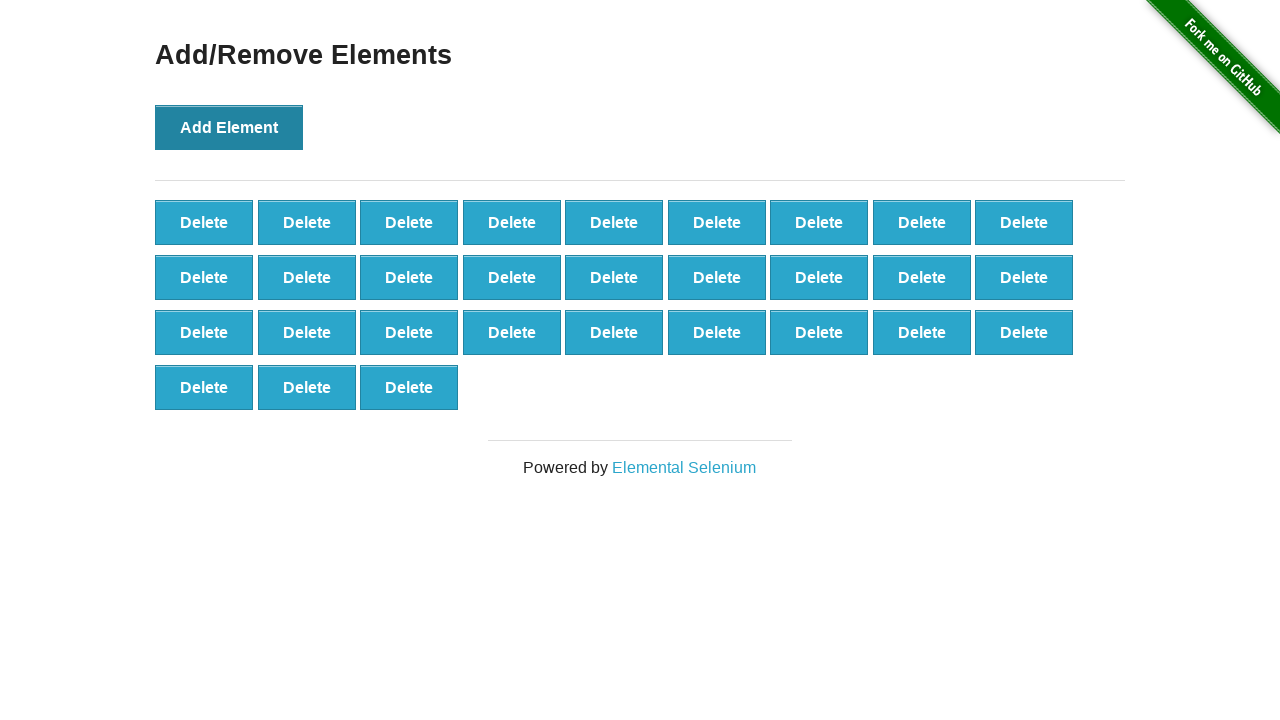

Clicked 'Add Element' button (iteration 31/100) at (229, 127) on button[onclick='addElement()']
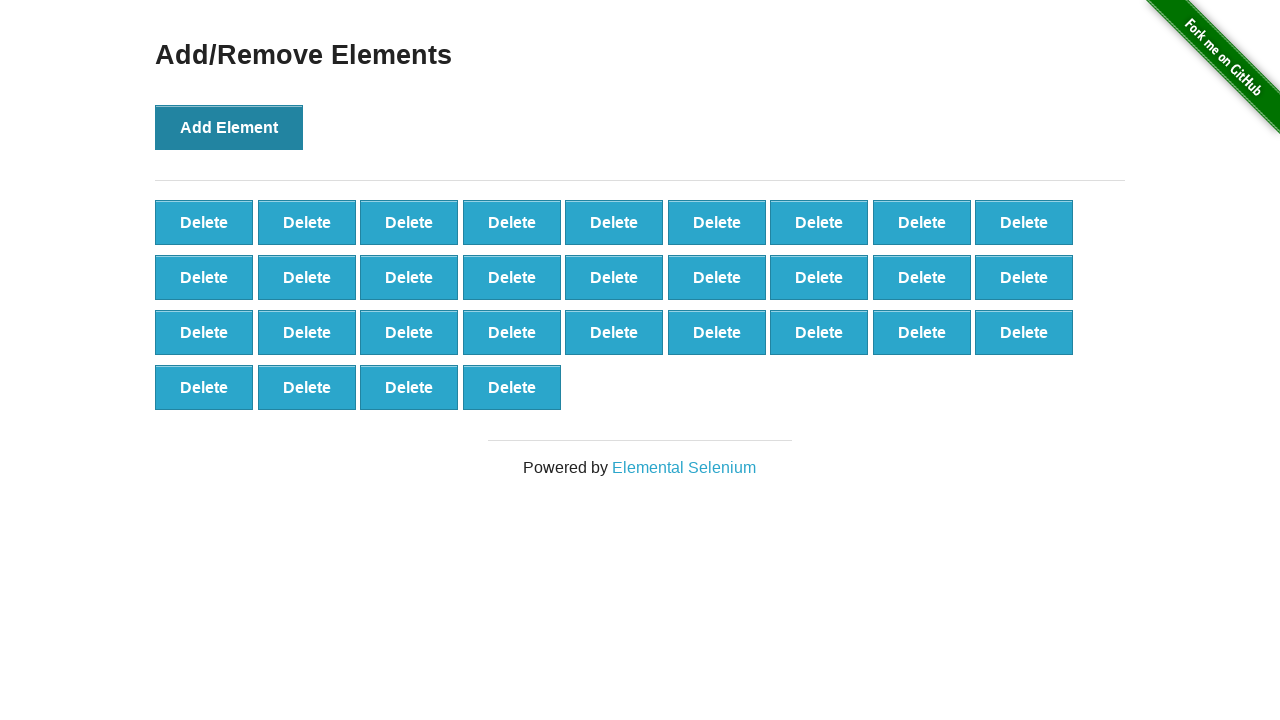

Clicked 'Add Element' button (iteration 32/100) at (229, 127) on button[onclick='addElement()']
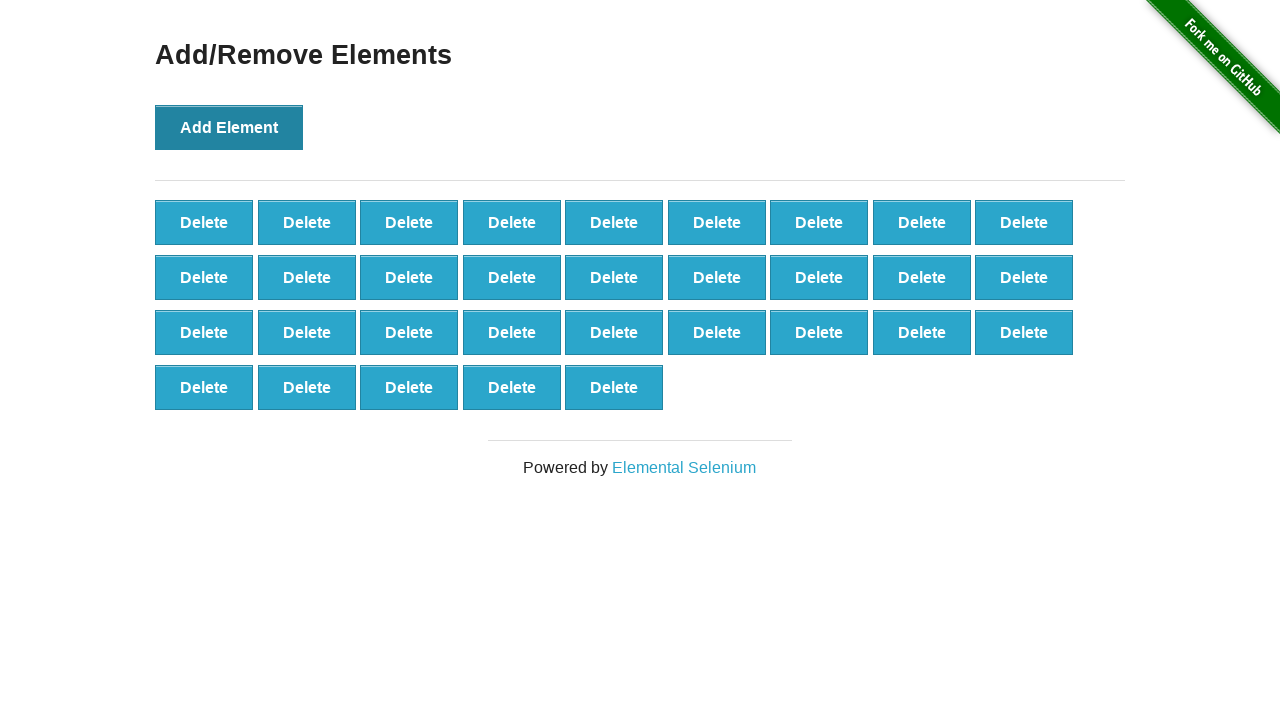

Clicked 'Add Element' button (iteration 33/100) at (229, 127) on button[onclick='addElement()']
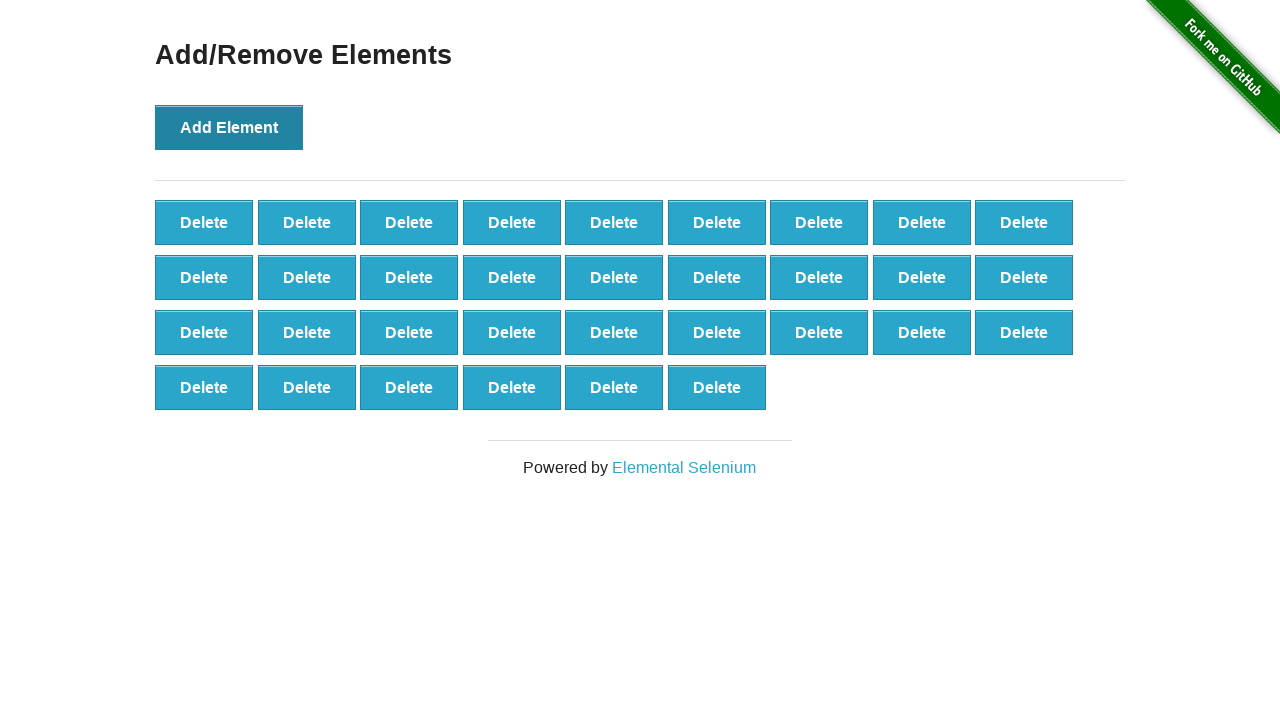

Clicked 'Add Element' button (iteration 34/100) at (229, 127) on button[onclick='addElement()']
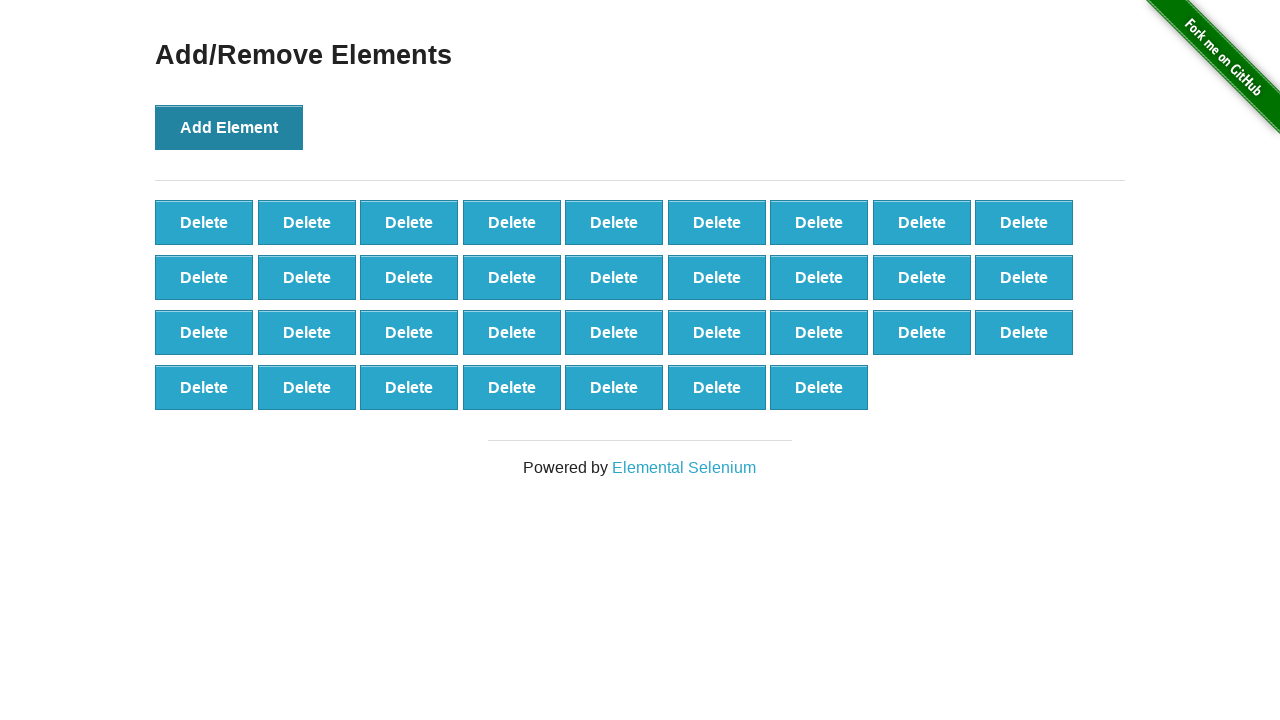

Clicked 'Add Element' button (iteration 35/100) at (229, 127) on button[onclick='addElement()']
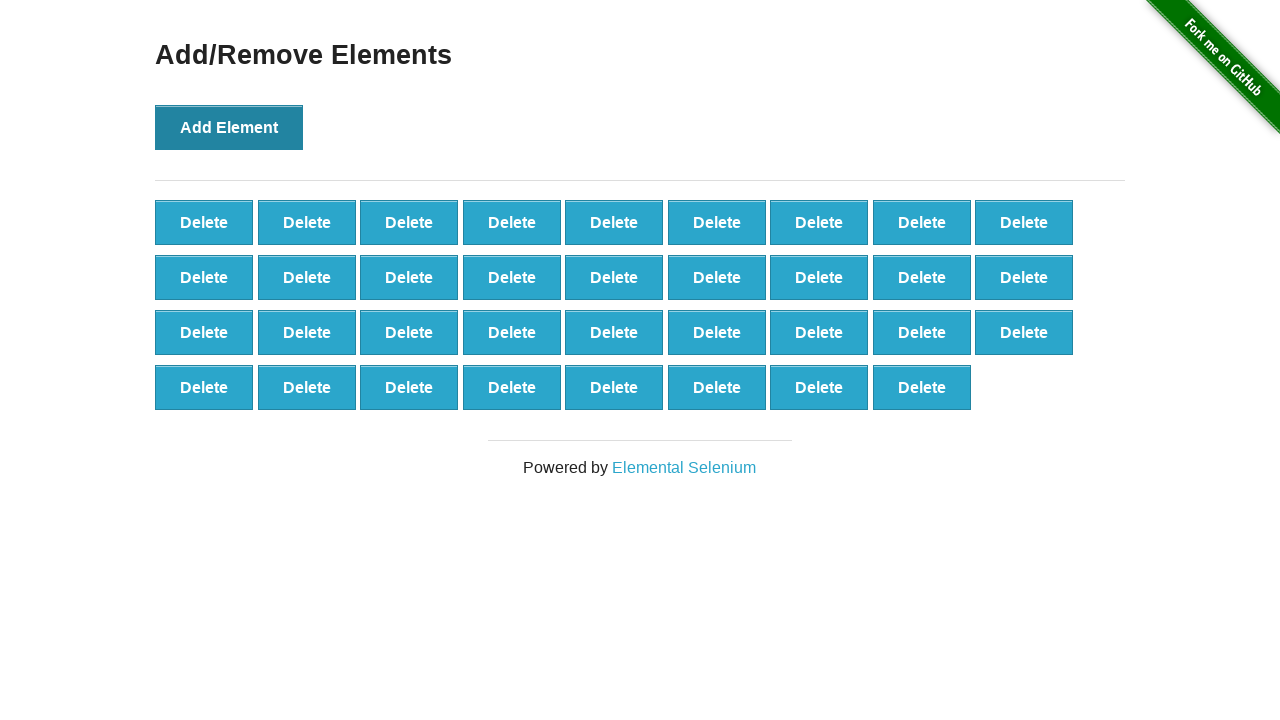

Clicked 'Add Element' button (iteration 36/100) at (229, 127) on button[onclick='addElement()']
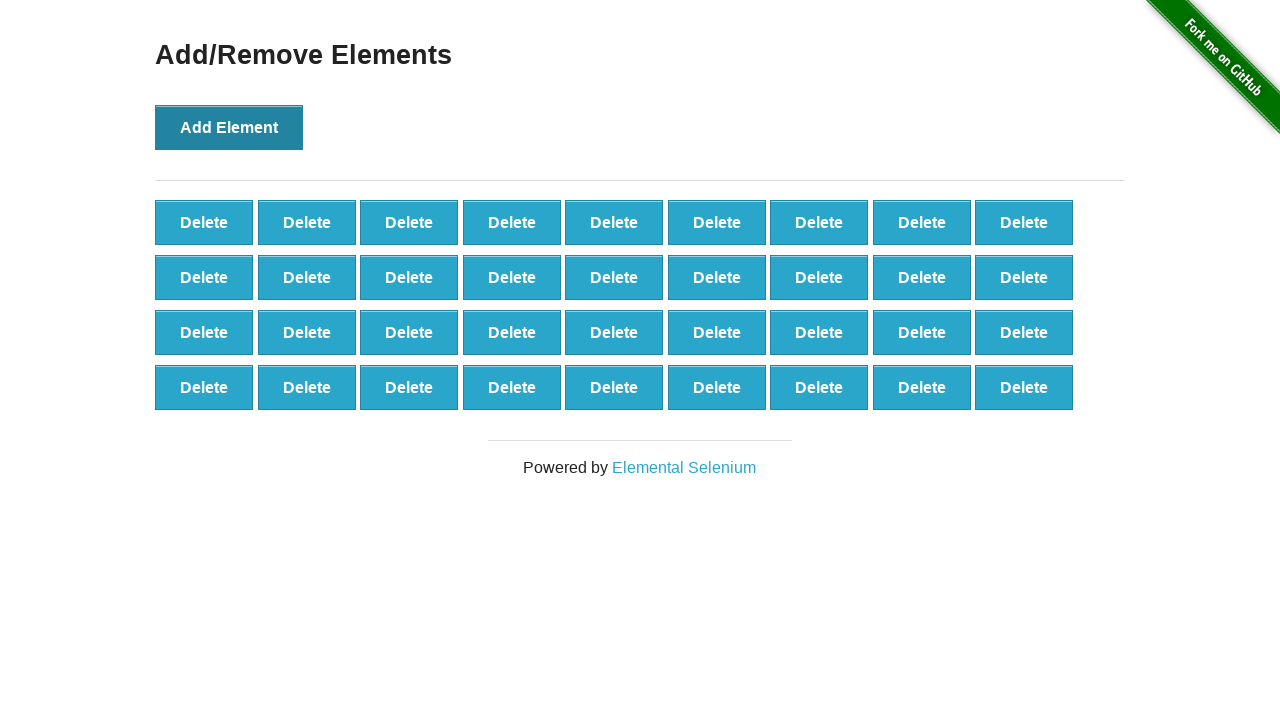

Clicked 'Add Element' button (iteration 37/100) at (229, 127) on button[onclick='addElement()']
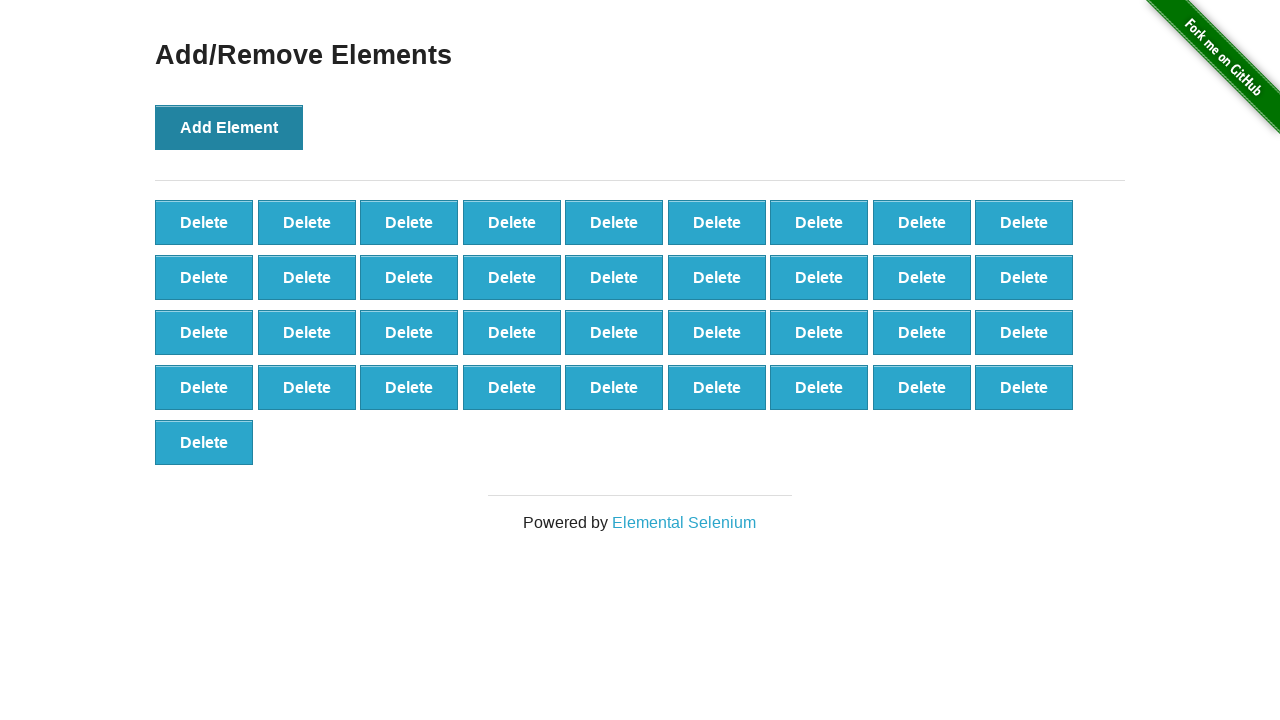

Clicked 'Add Element' button (iteration 38/100) at (229, 127) on button[onclick='addElement()']
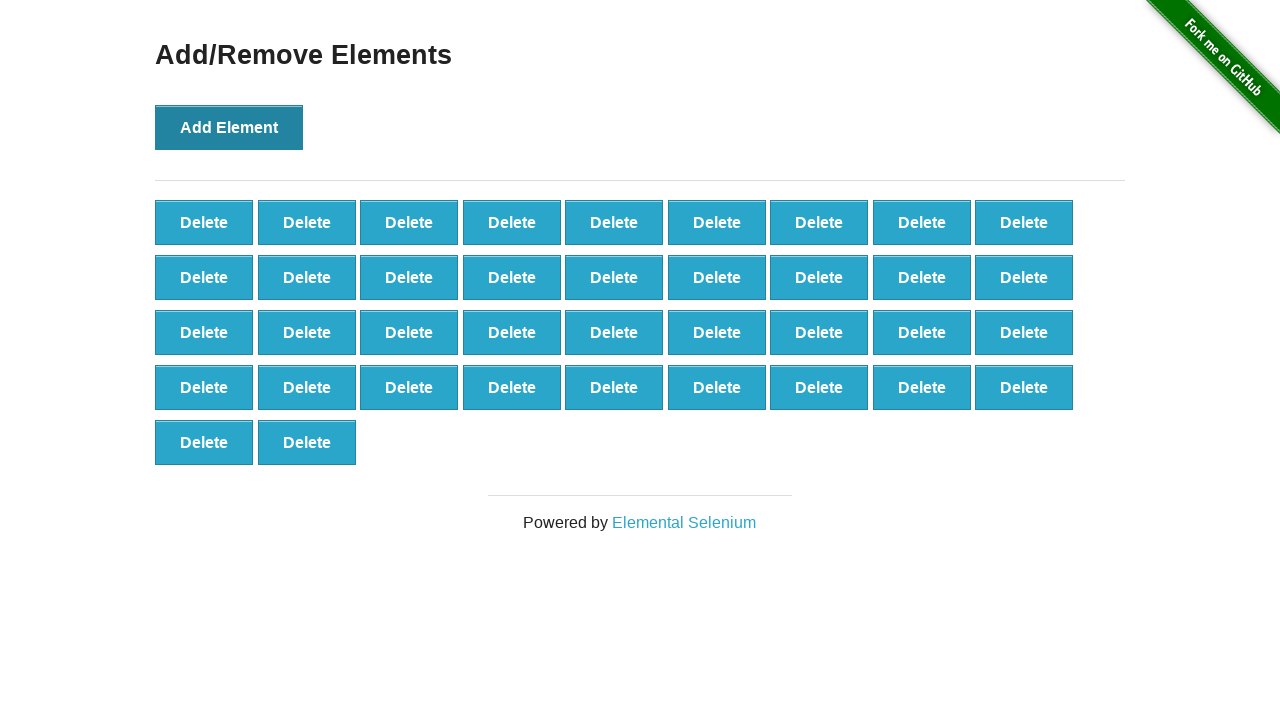

Clicked 'Add Element' button (iteration 39/100) at (229, 127) on button[onclick='addElement()']
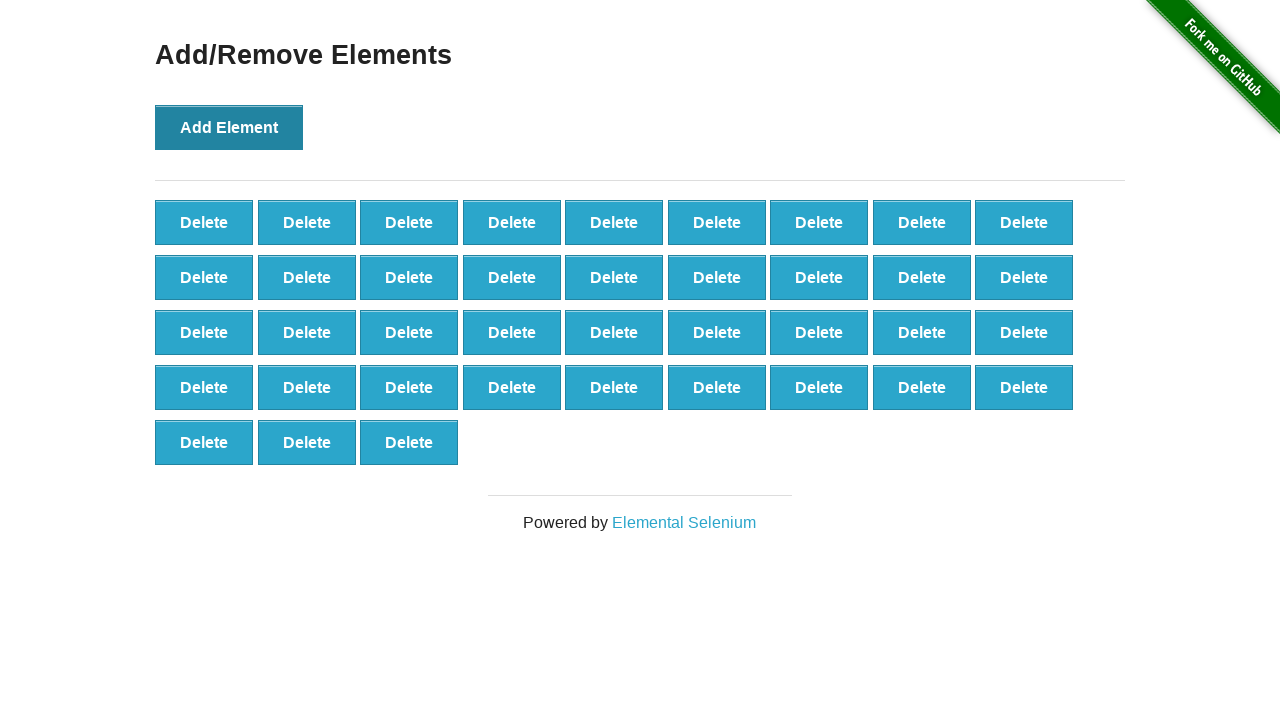

Clicked 'Add Element' button (iteration 40/100) at (229, 127) on button[onclick='addElement()']
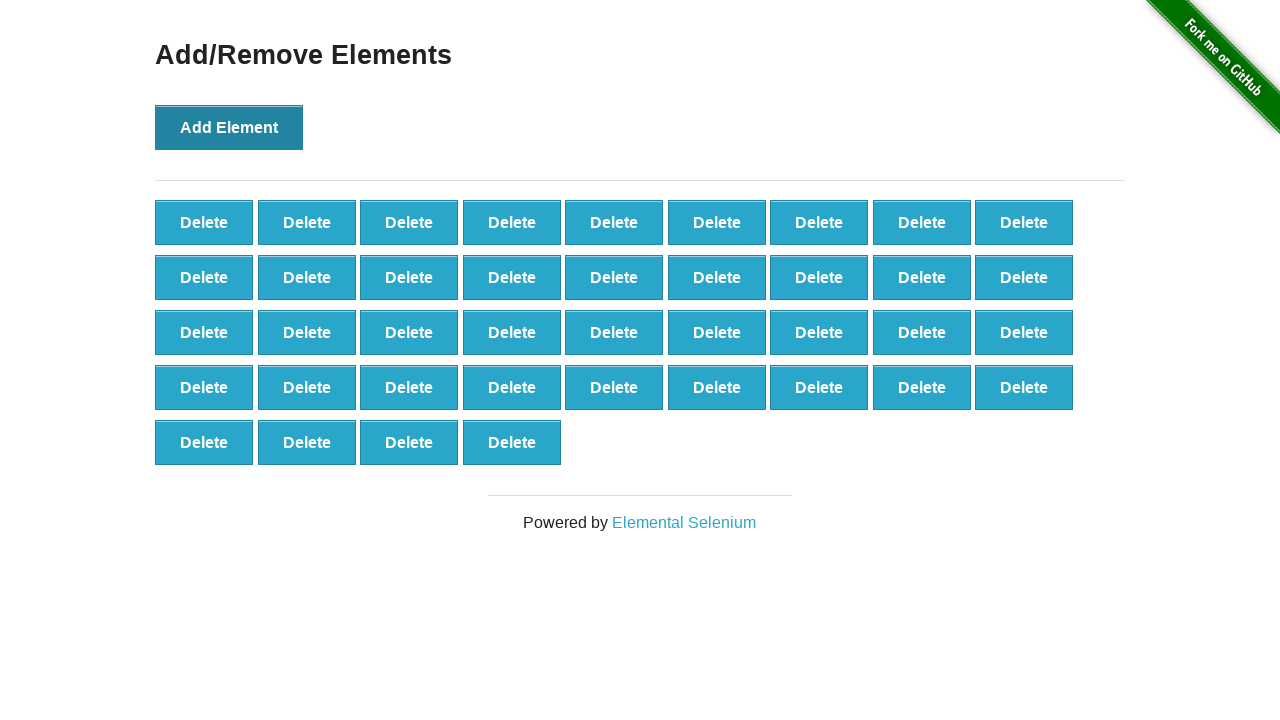

Clicked 'Add Element' button (iteration 41/100) at (229, 127) on button[onclick='addElement()']
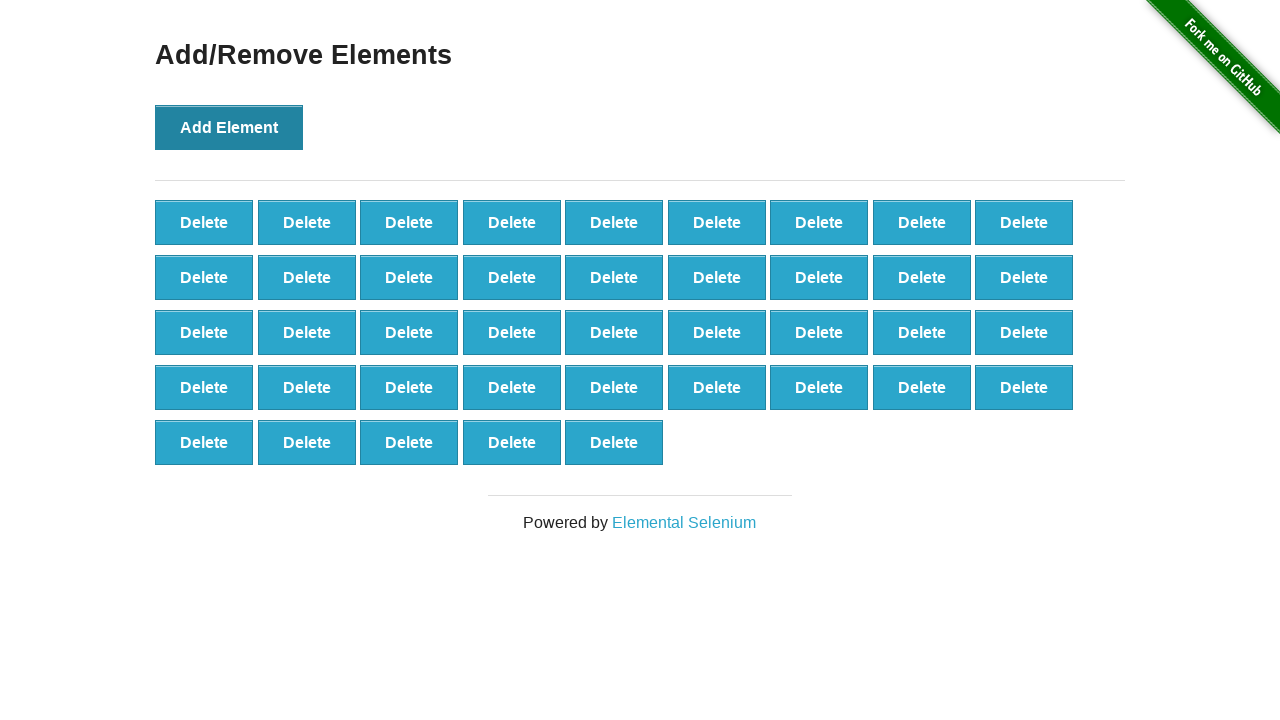

Clicked 'Add Element' button (iteration 42/100) at (229, 127) on button[onclick='addElement()']
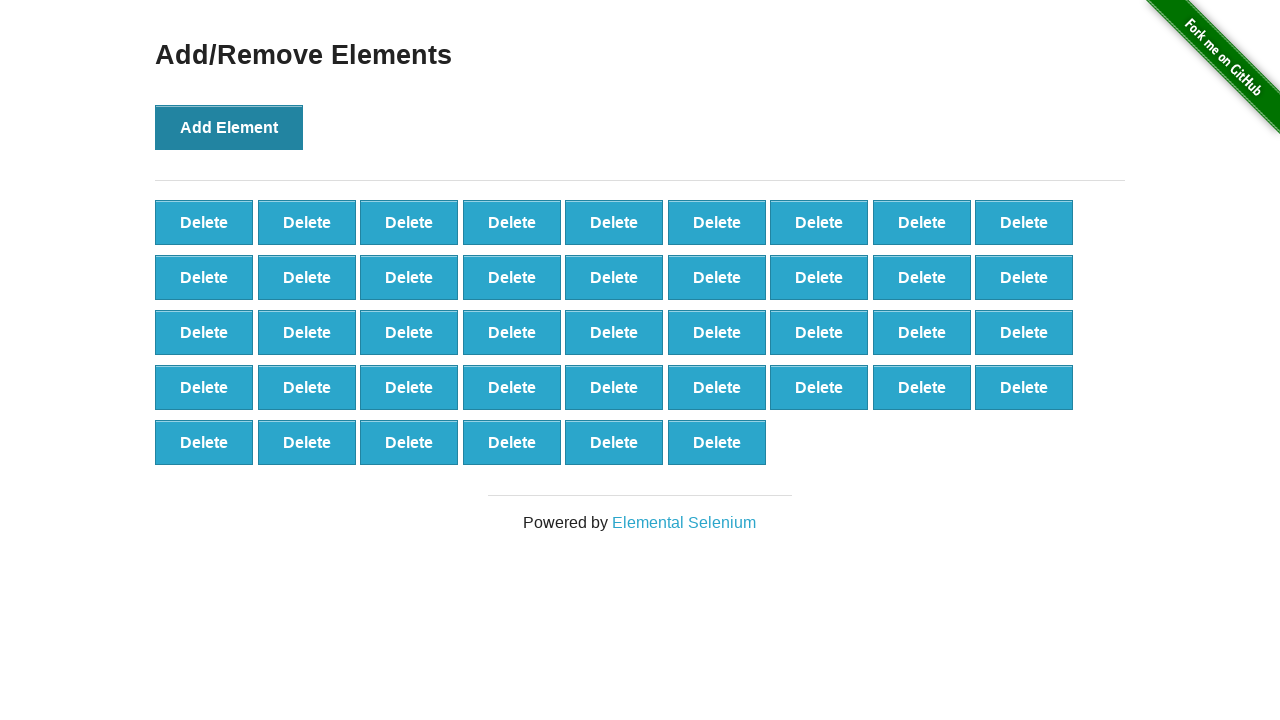

Clicked 'Add Element' button (iteration 43/100) at (229, 127) on button[onclick='addElement()']
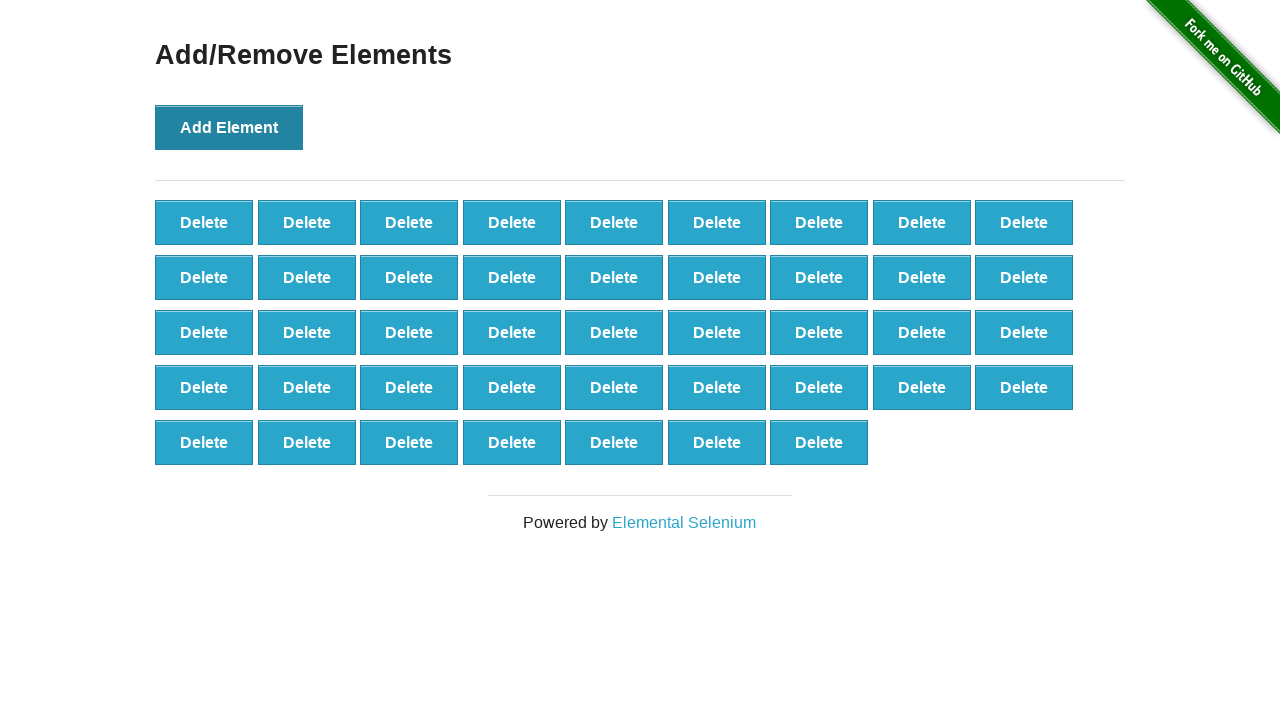

Clicked 'Add Element' button (iteration 44/100) at (229, 127) on button[onclick='addElement()']
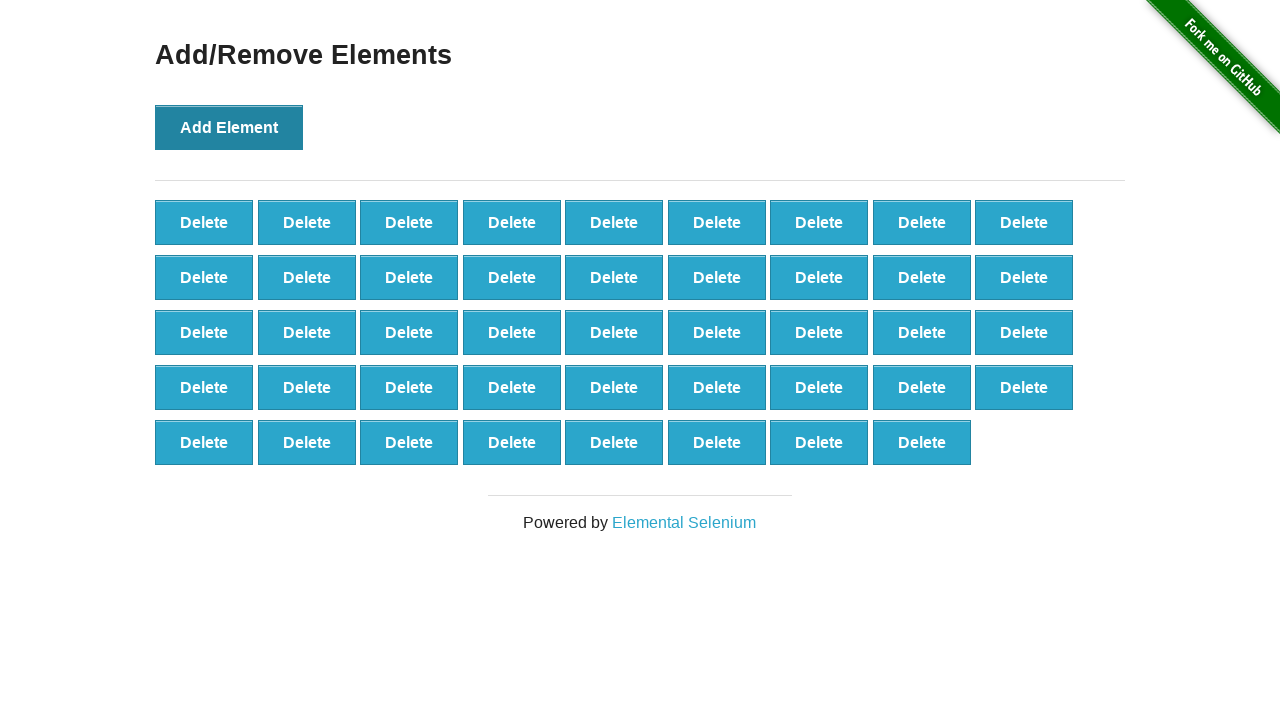

Clicked 'Add Element' button (iteration 45/100) at (229, 127) on button[onclick='addElement()']
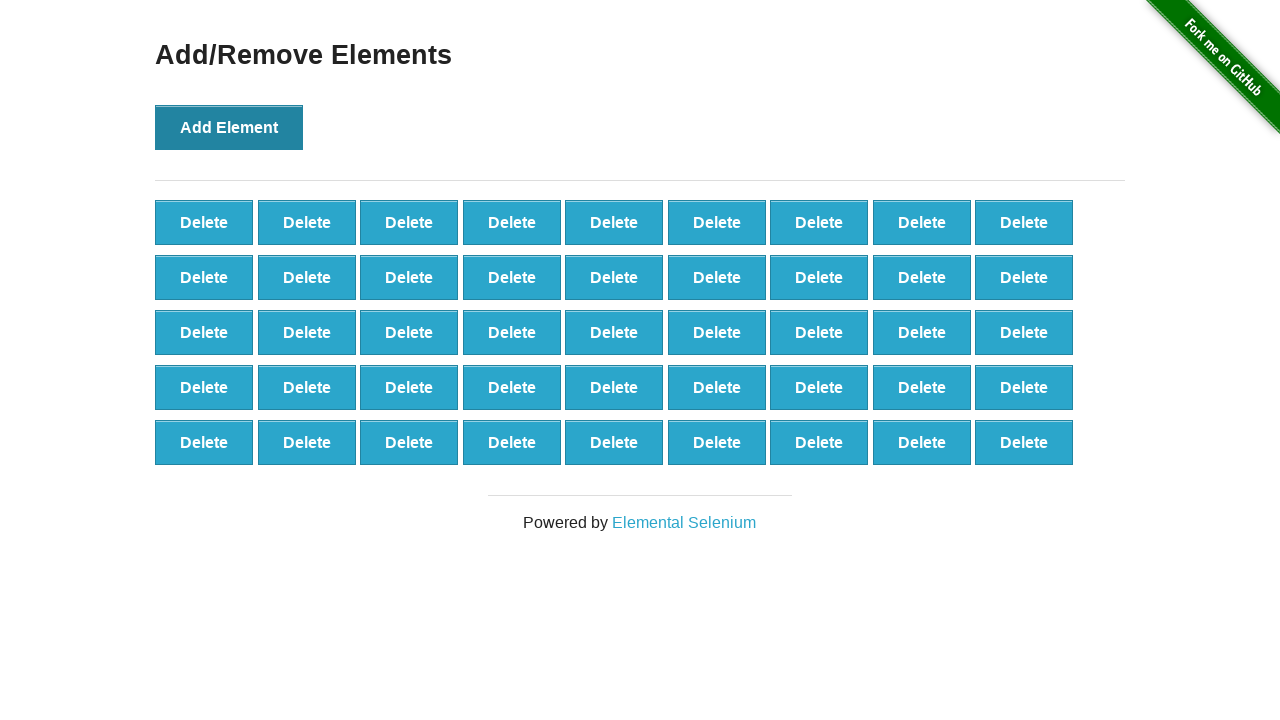

Clicked 'Add Element' button (iteration 46/100) at (229, 127) on button[onclick='addElement()']
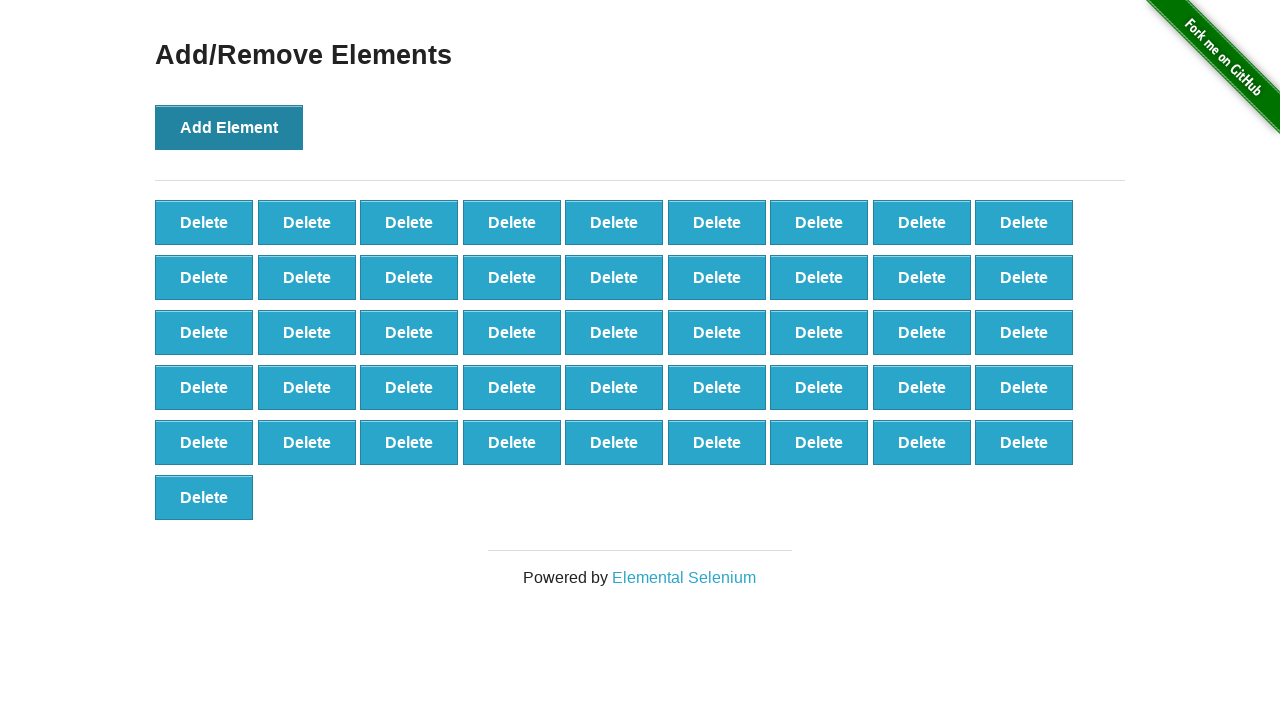

Clicked 'Add Element' button (iteration 47/100) at (229, 127) on button[onclick='addElement()']
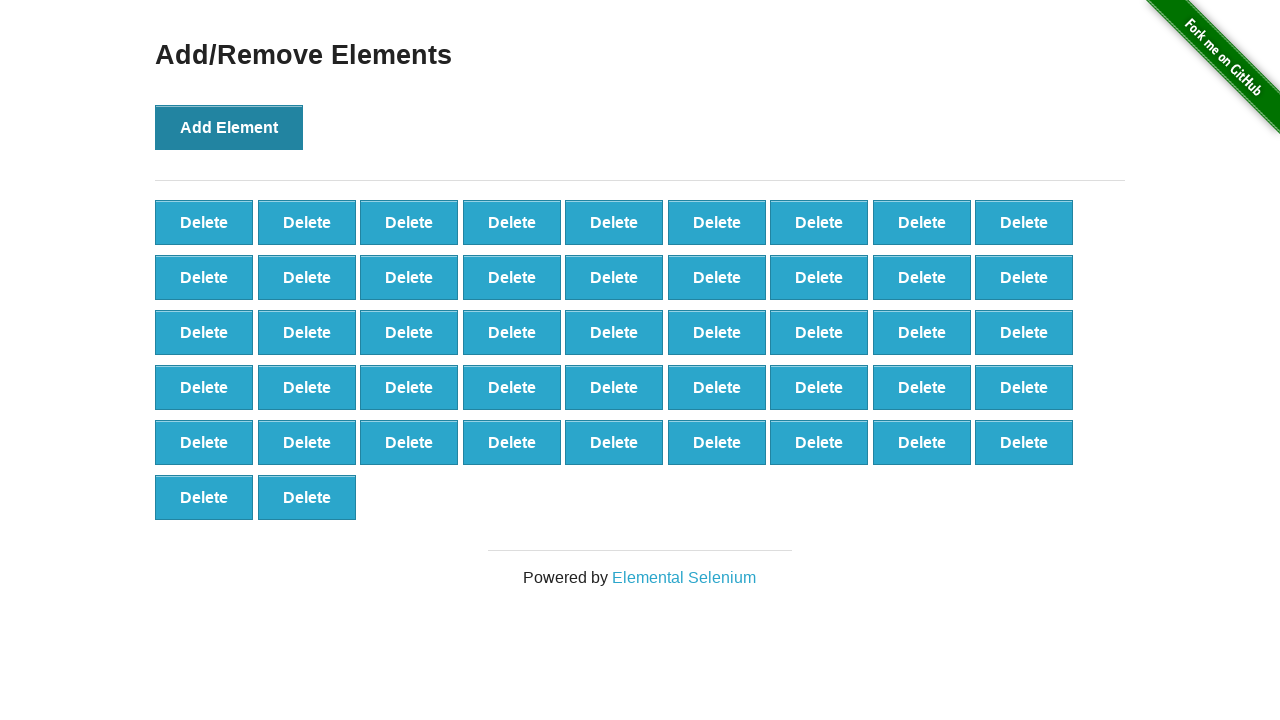

Clicked 'Add Element' button (iteration 48/100) at (229, 127) on button[onclick='addElement()']
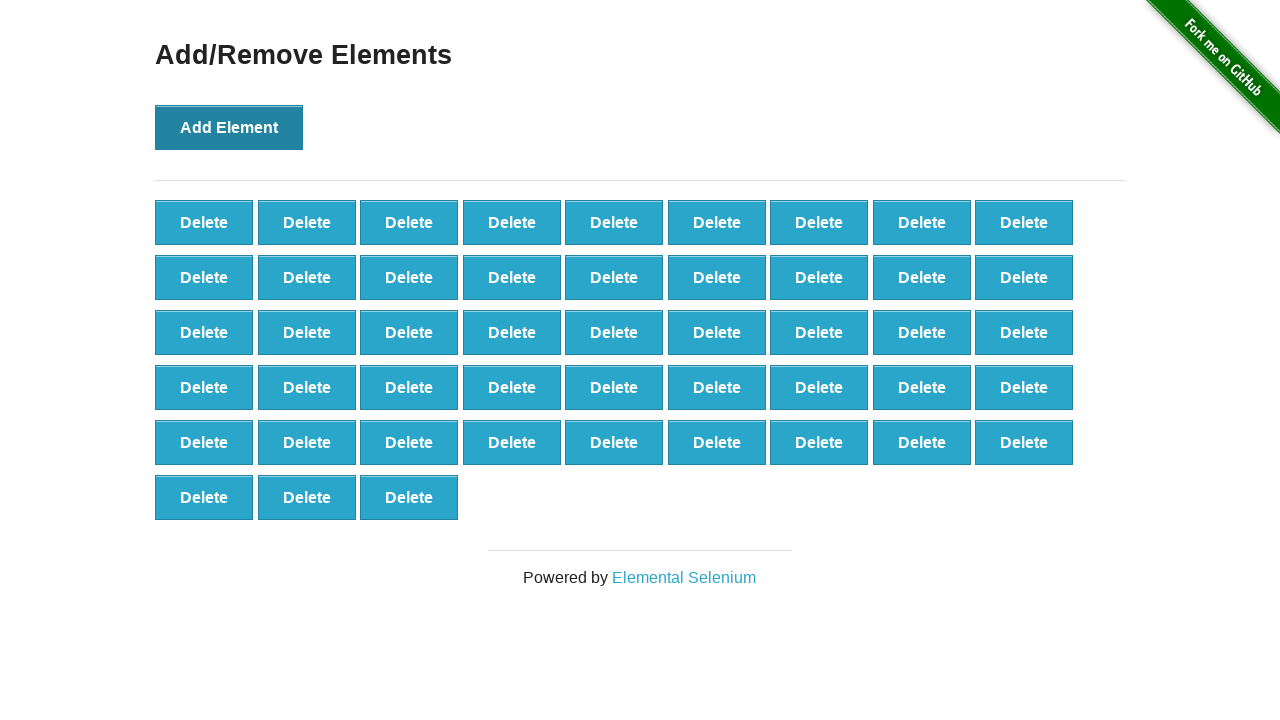

Clicked 'Add Element' button (iteration 49/100) at (229, 127) on button[onclick='addElement()']
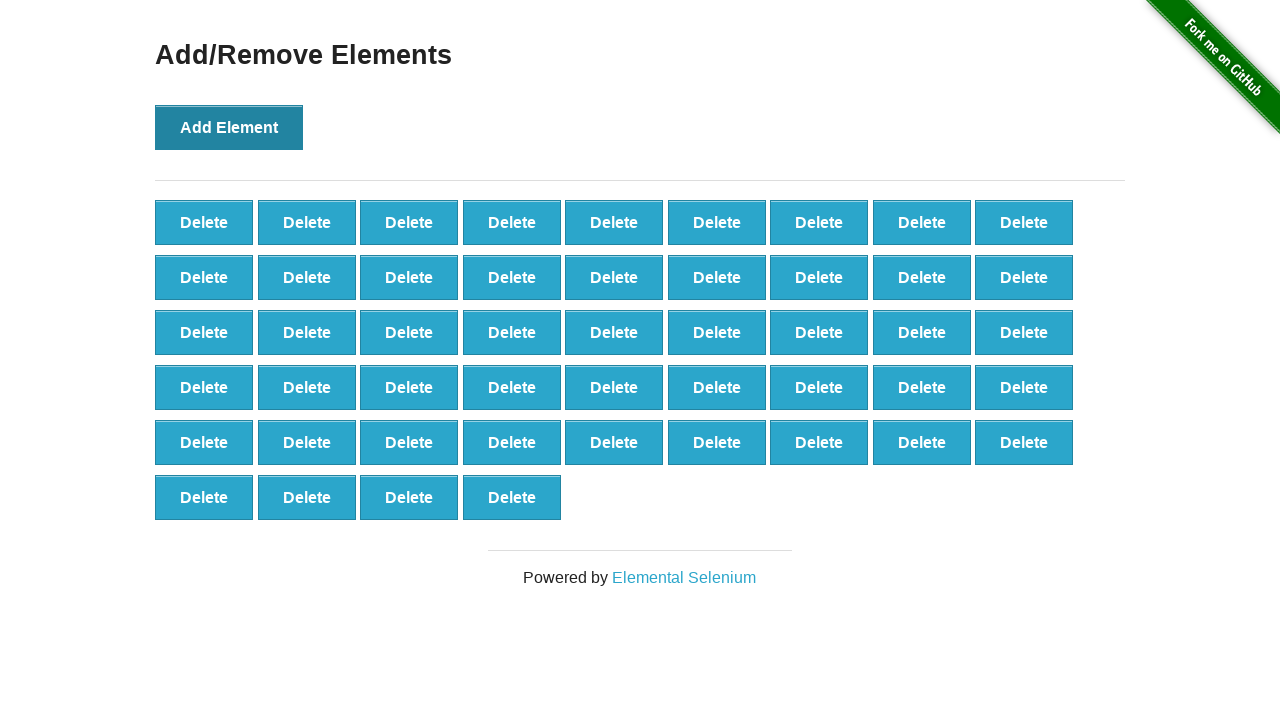

Clicked 'Add Element' button (iteration 50/100) at (229, 127) on button[onclick='addElement()']
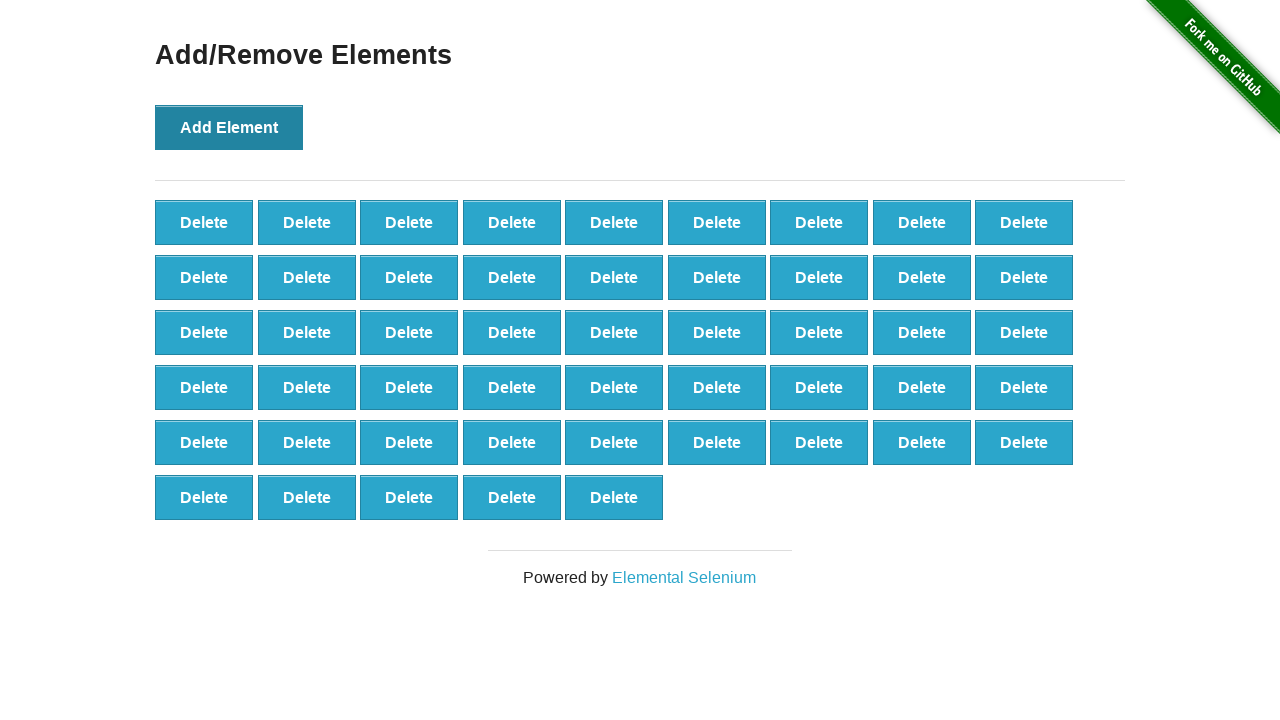

Clicked 'Add Element' button (iteration 51/100) at (229, 127) on button[onclick='addElement()']
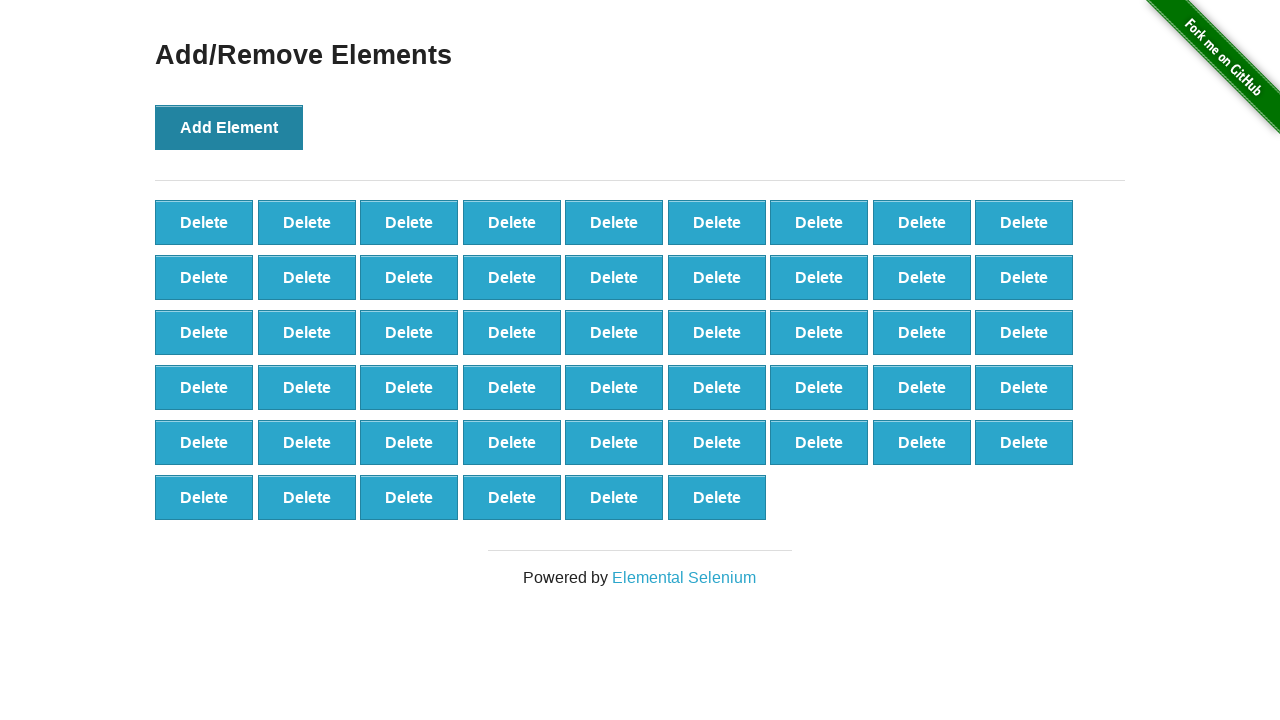

Clicked 'Add Element' button (iteration 52/100) at (229, 127) on button[onclick='addElement()']
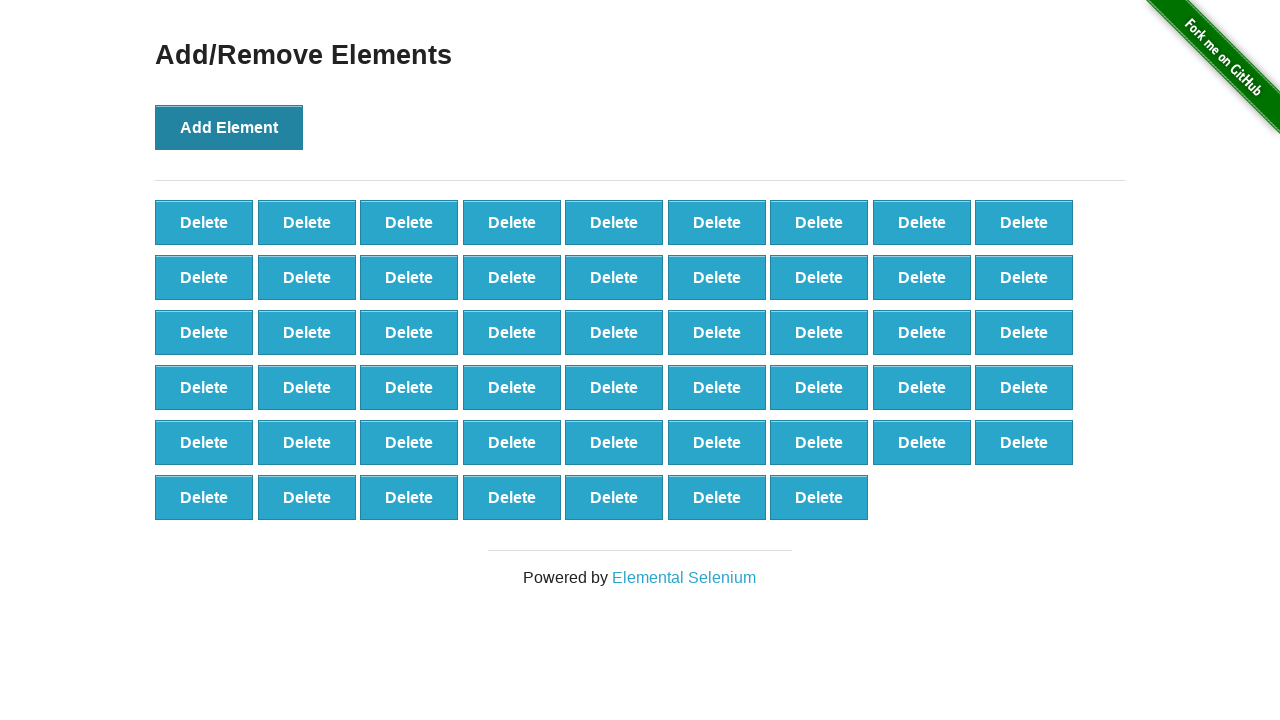

Clicked 'Add Element' button (iteration 53/100) at (229, 127) on button[onclick='addElement()']
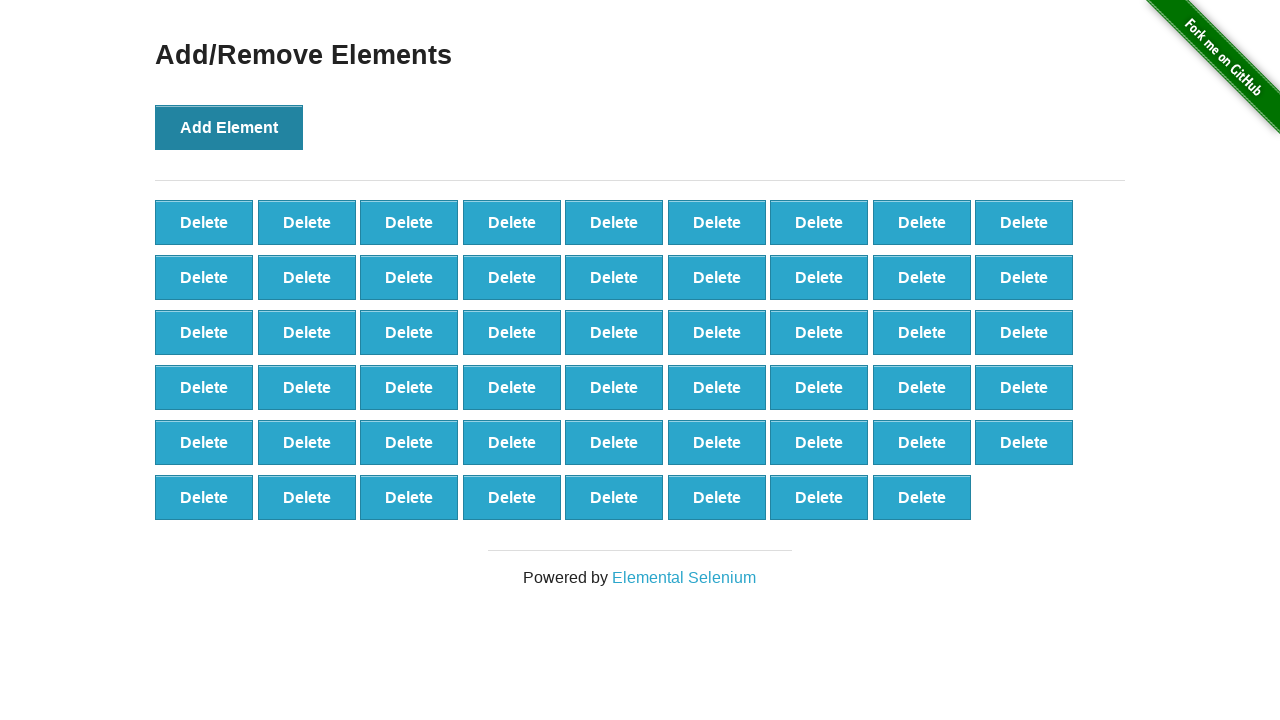

Clicked 'Add Element' button (iteration 54/100) at (229, 127) on button[onclick='addElement()']
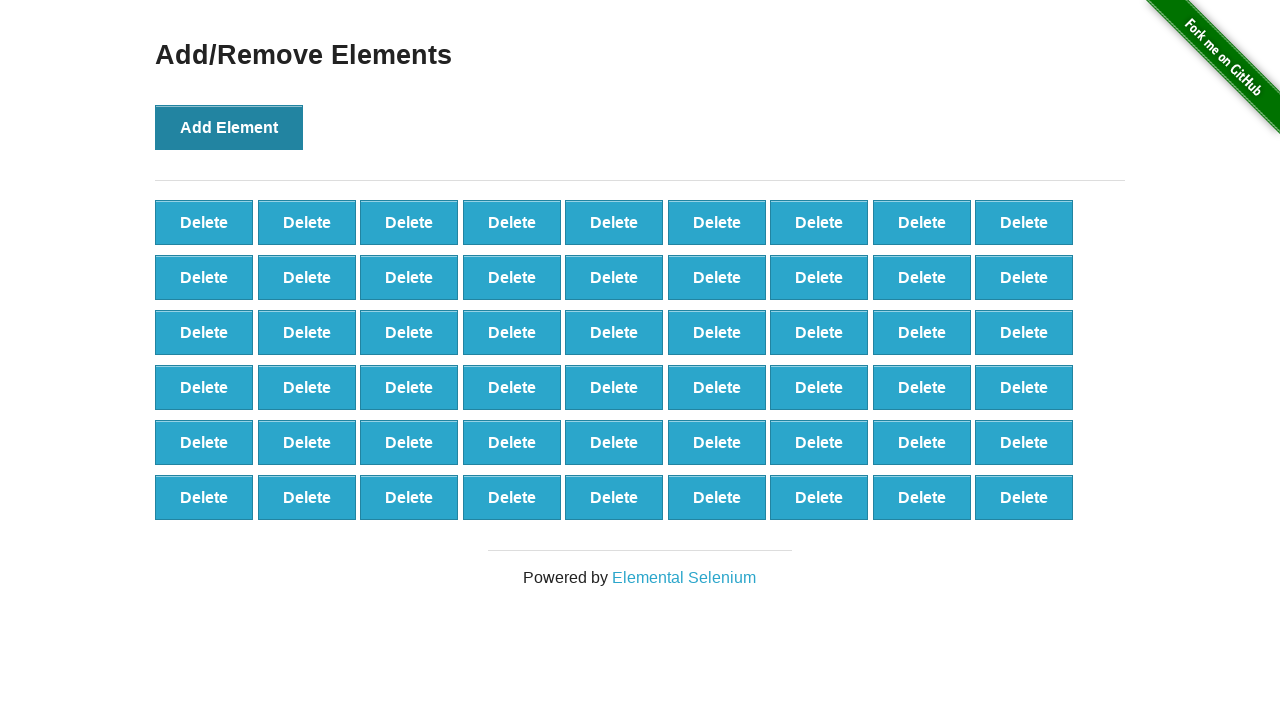

Clicked 'Add Element' button (iteration 55/100) at (229, 127) on button[onclick='addElement()']
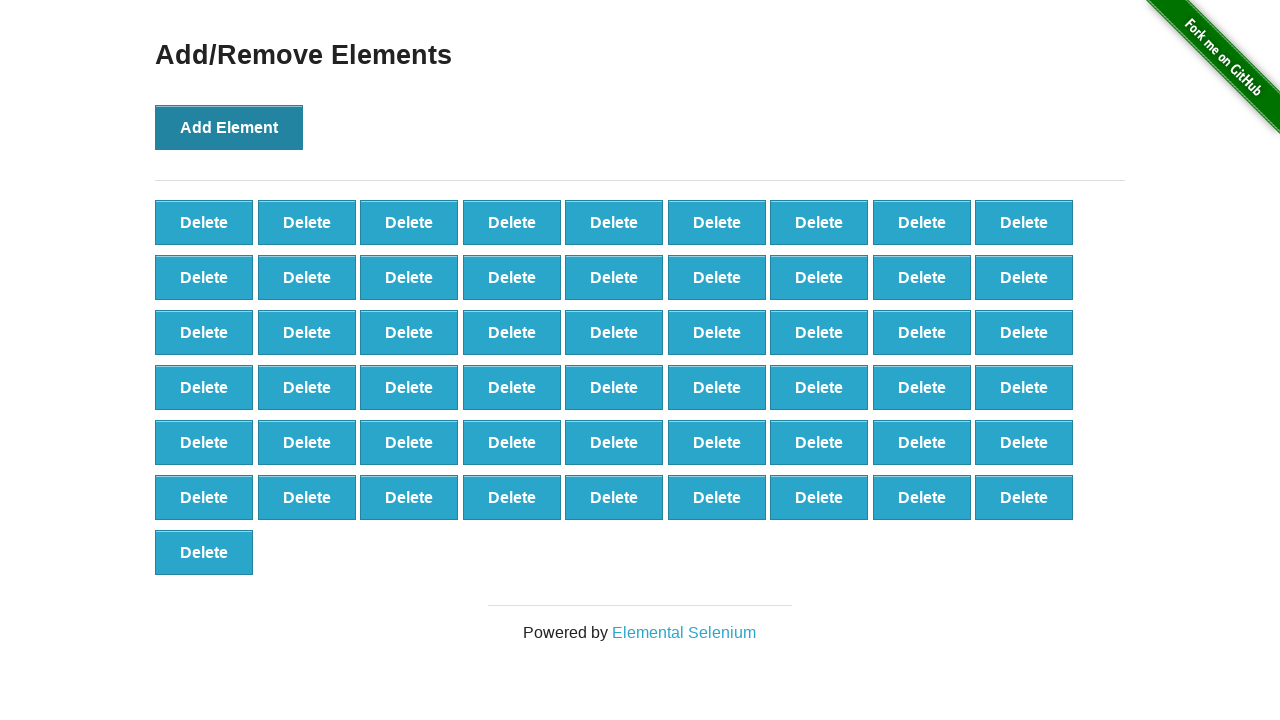

Clicked 'Add Element' button (iteration 56/100) at (229, 127) on button[onclick='addElement()']
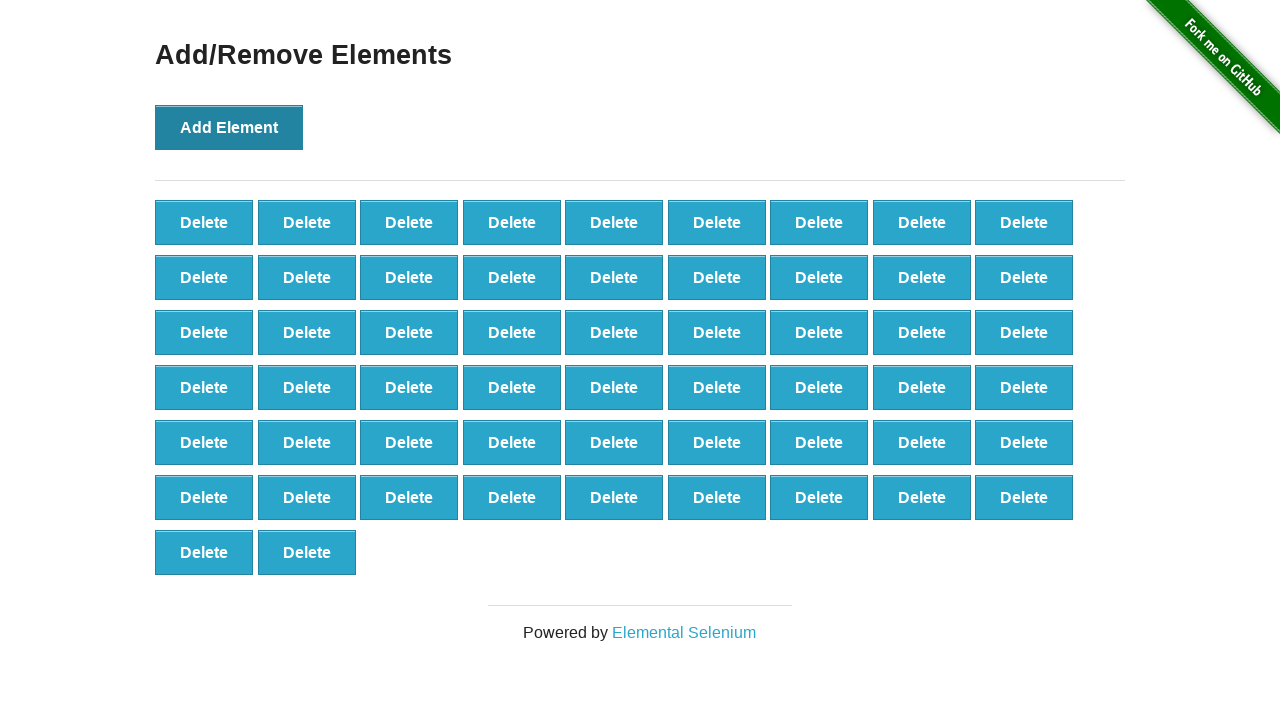

Clicked 'Add Element' button (iteration 57/100) at (229, 127) on button[onclick='addElement()']
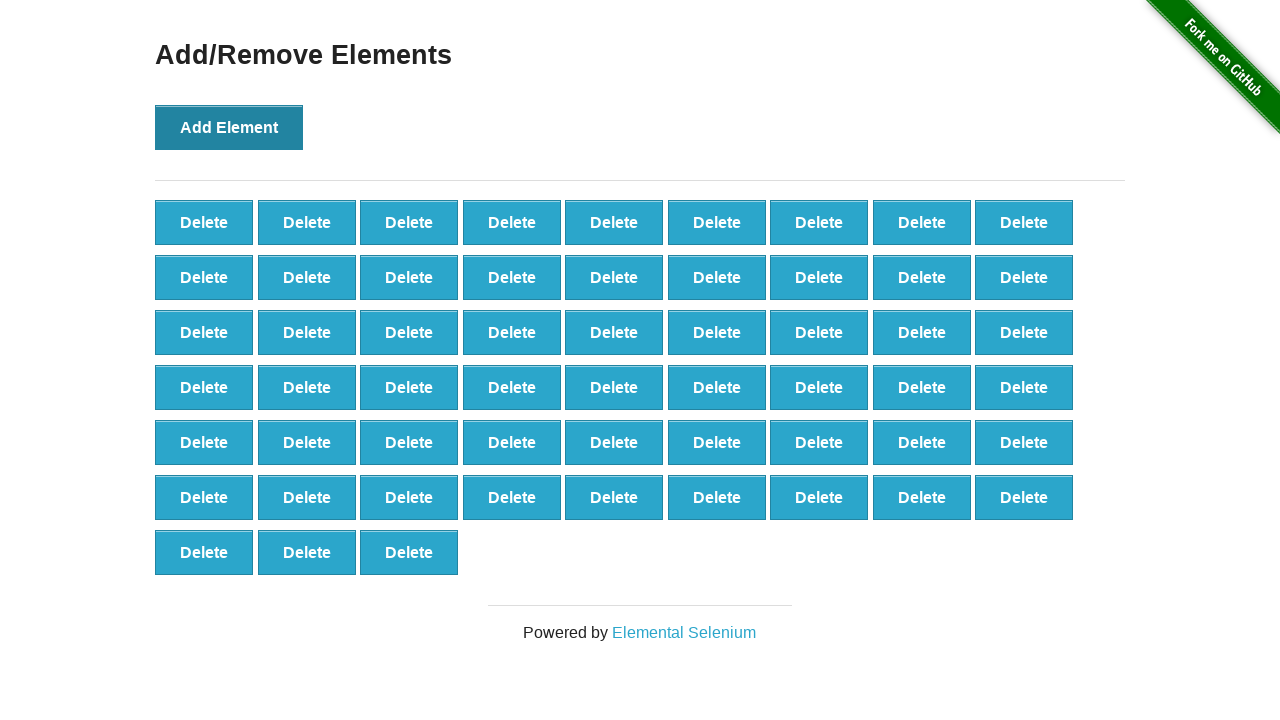

Clicked 'Add Element' button (iteration 58/100) at (229, 127) on button[onclick='addElement()']
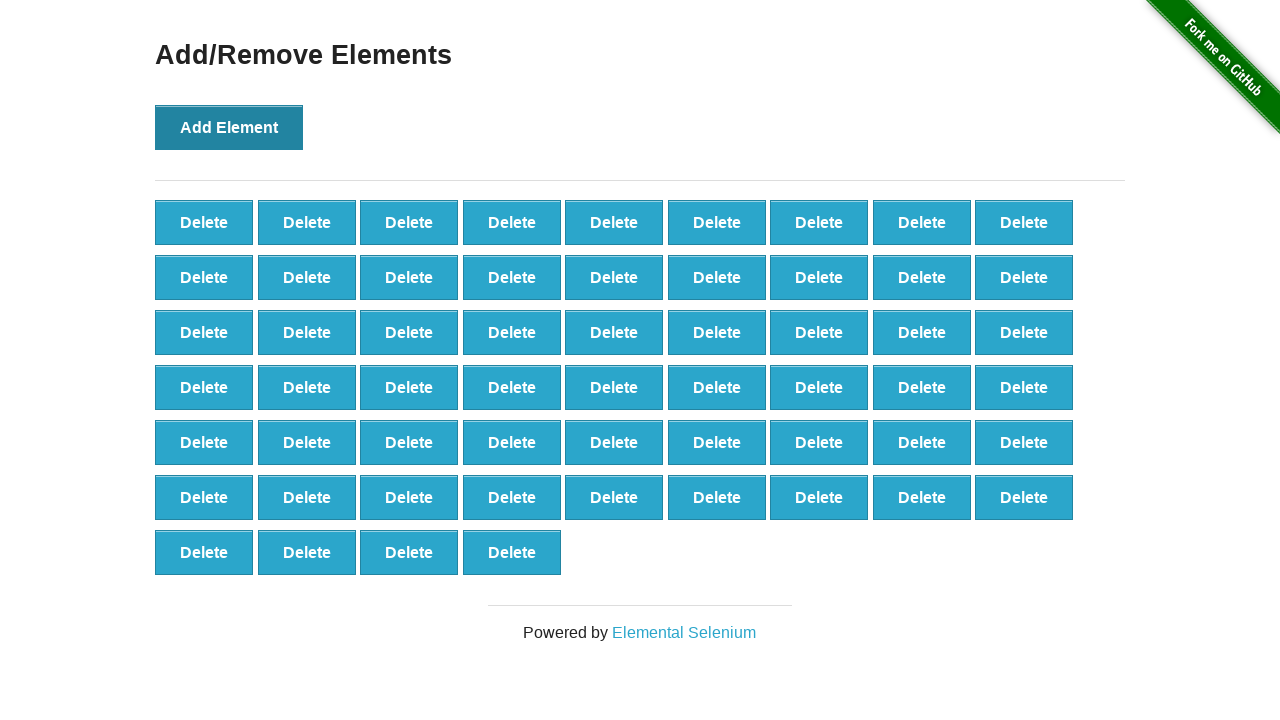

Clicked 'Add Element' button (iteration 59/100) at (229, 127) on button[onclick='addElement()']
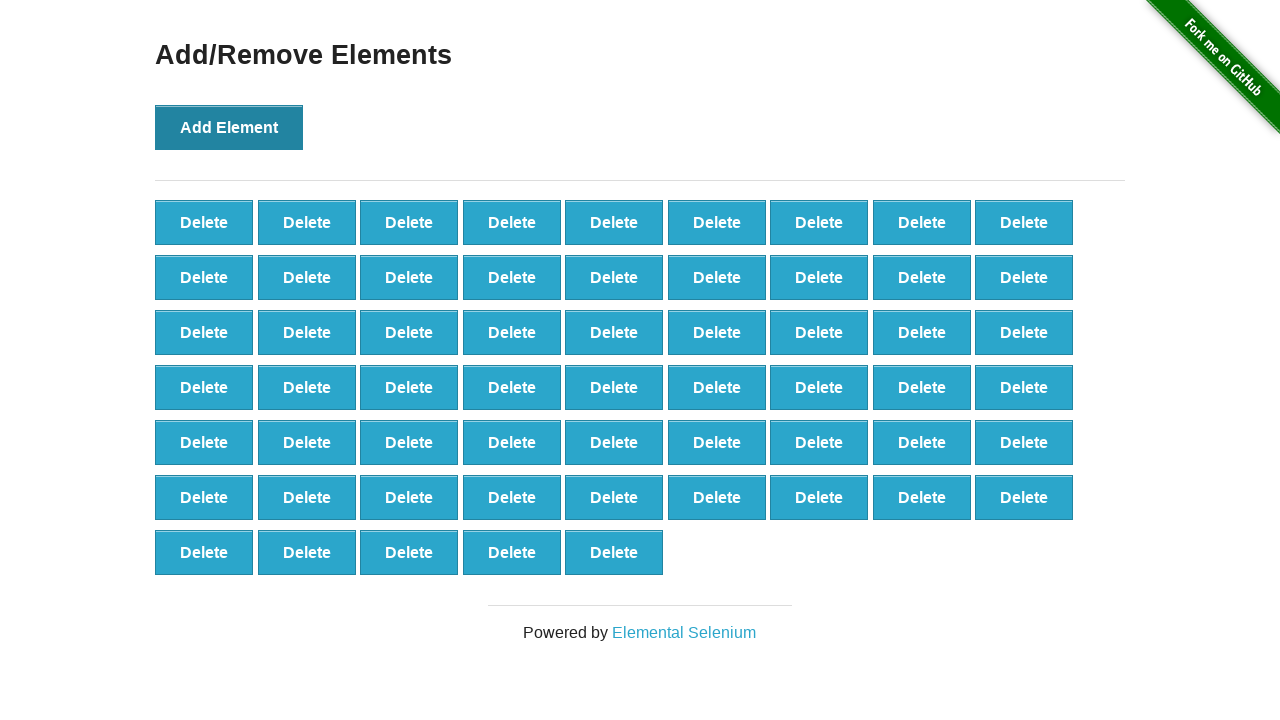

Clicked 'Add Element' button (iteration 60/100) at (229, 127) on button[onclick='addElement()']
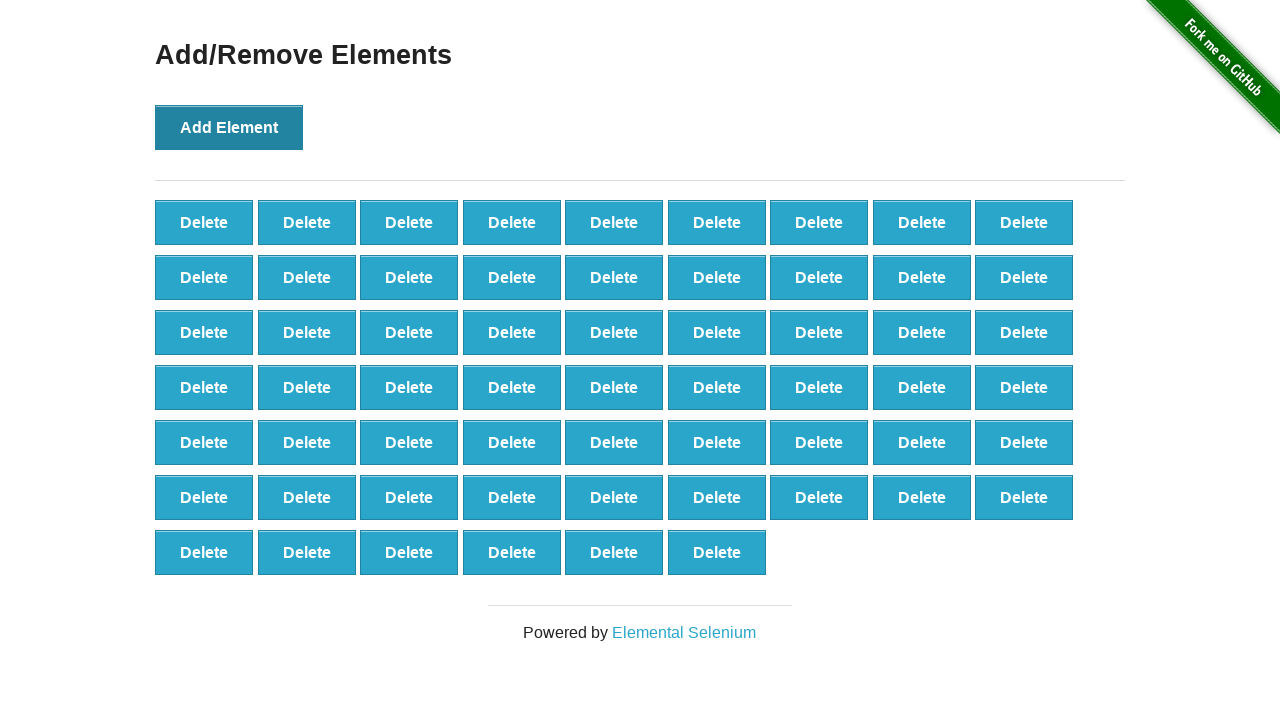

Clicked 'Add Element' button (iteration 61/100) at (229, 127) on button[onclick='addElement()']
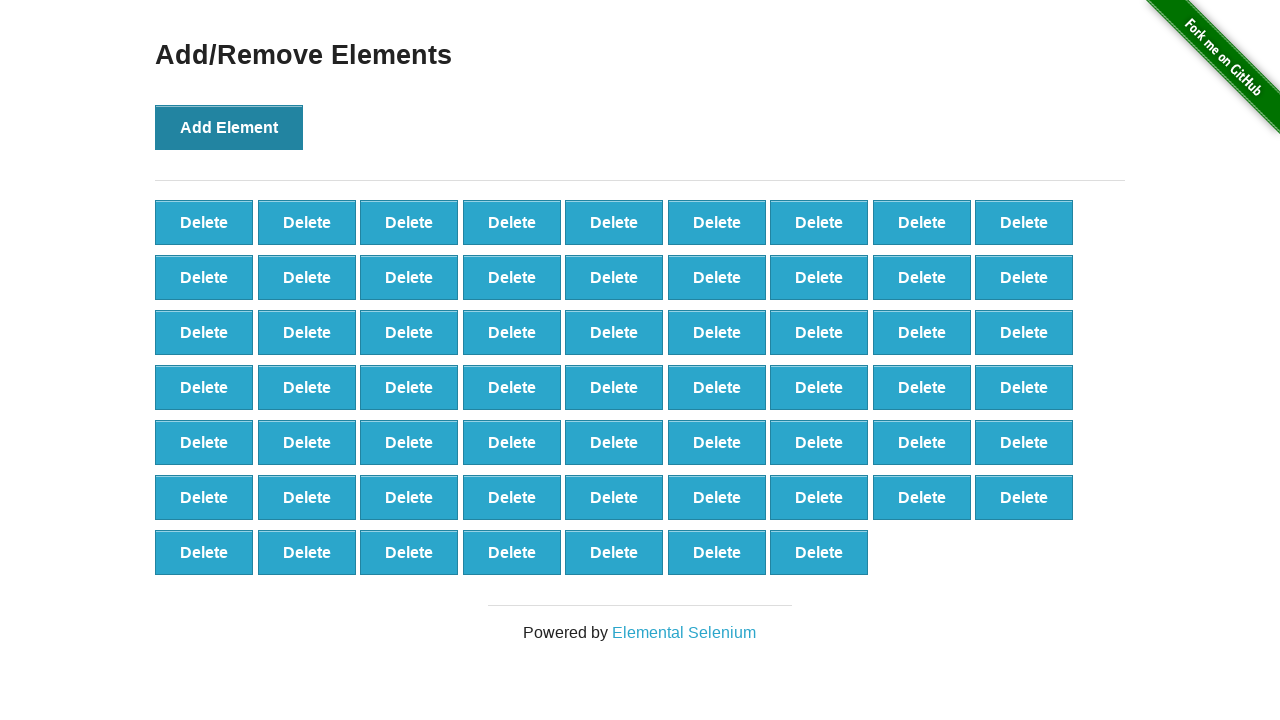

Clicked 'Add Element' button (iteration 62/100) at (229, 127) on button[onclick='addElement()']
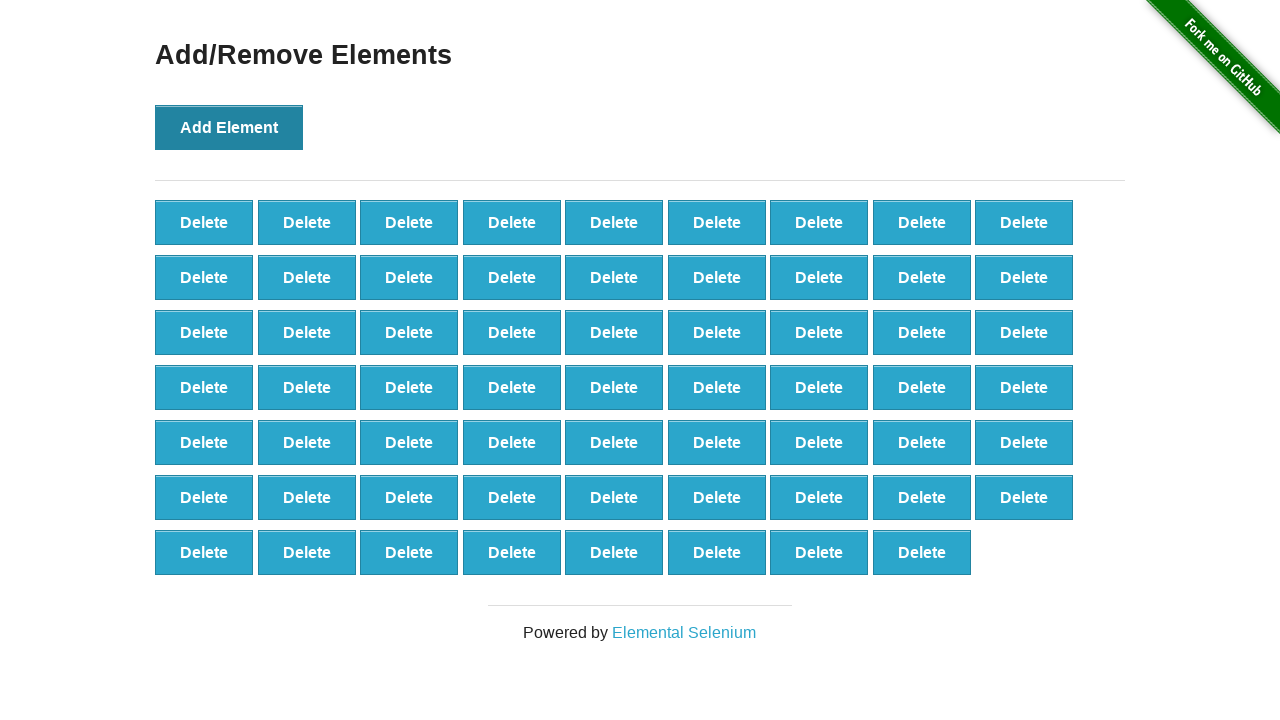

Clicked 'Add Element' button (iteration 63/100) at (229, 127) on button[onclick='addElement()']
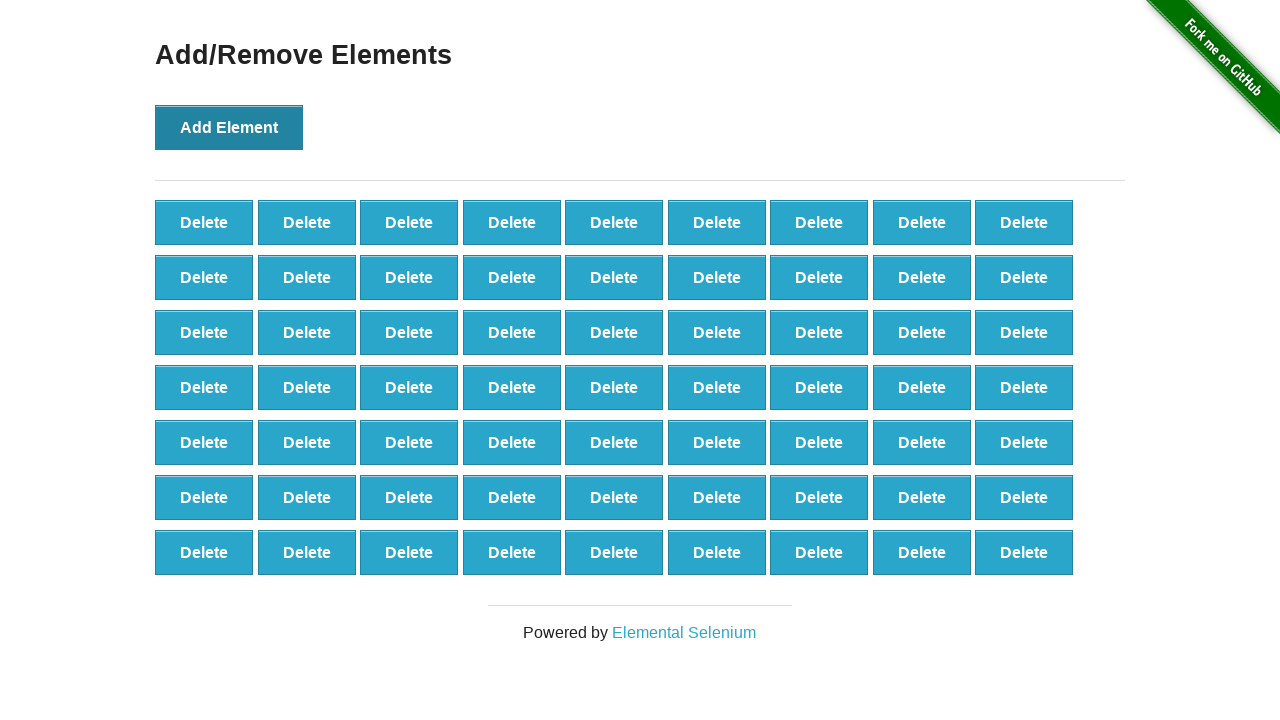

Clicked 'Add Element' button (iteration 64/100) at (229, 127) on button[onclick='addElement()']
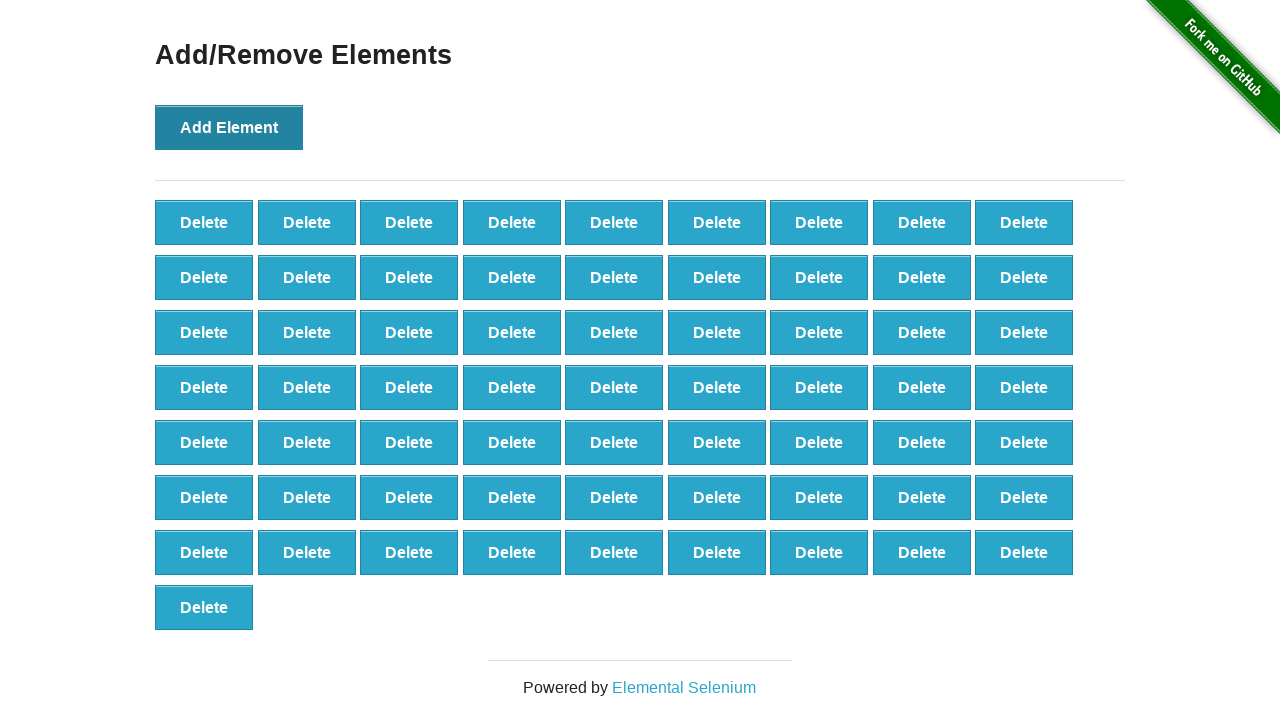

Clicked 'Add Element' button (iteration 65/100) at (229, 127) on button[onclick='addElement()']
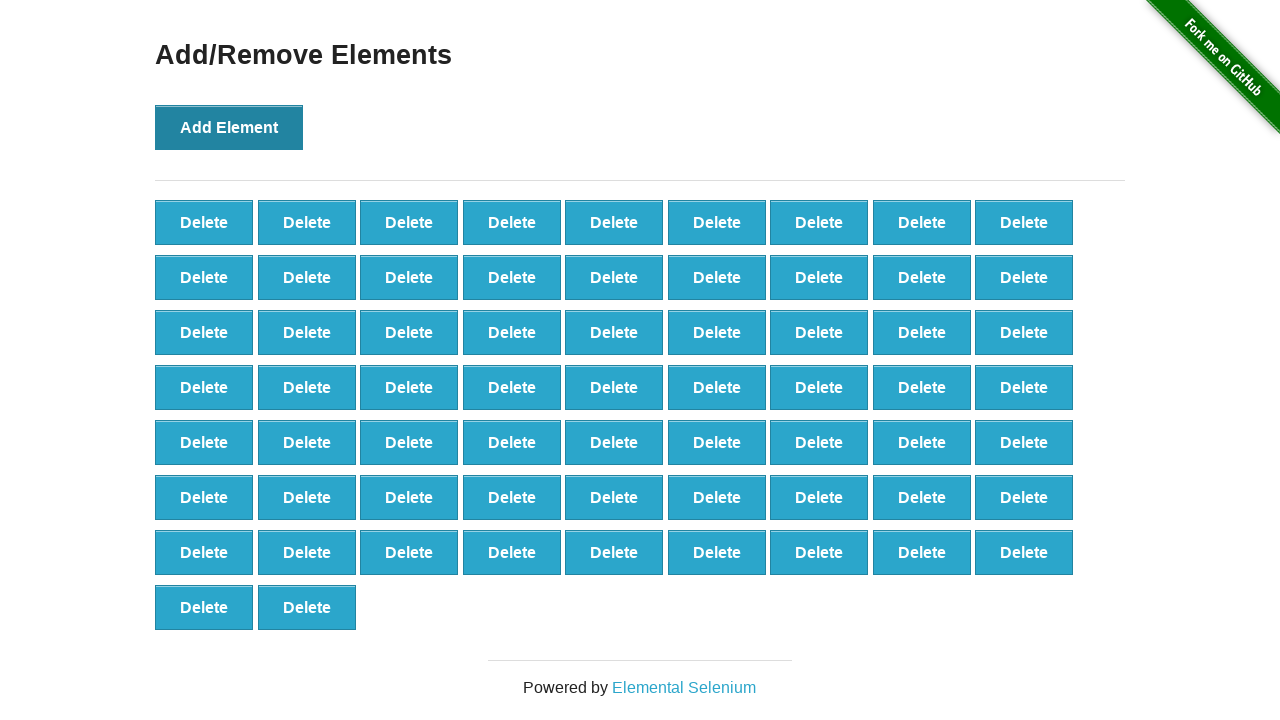

Clicked 'Add Element' button (iteration 66/100) at (229, 127) on button[onclick='addElement()']
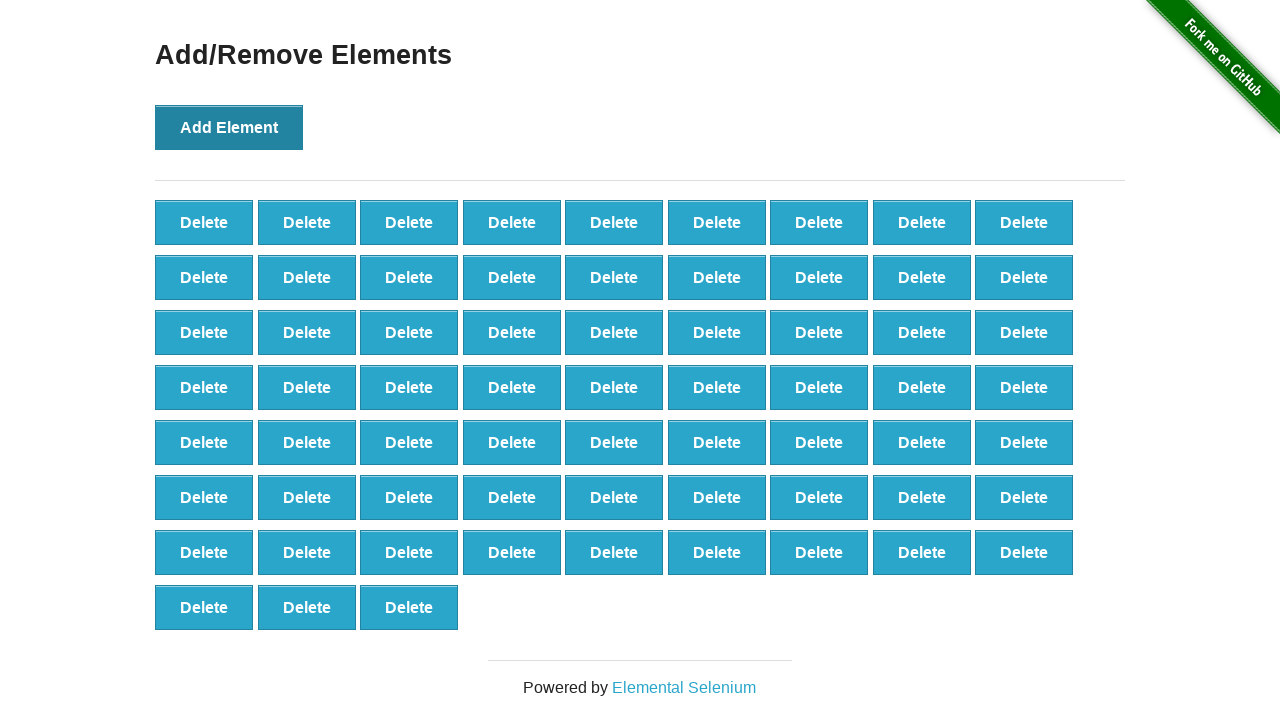

Clicked 'Add Element' button (iteration 67/100) at (229, 127) on button[onclick='addElement()']
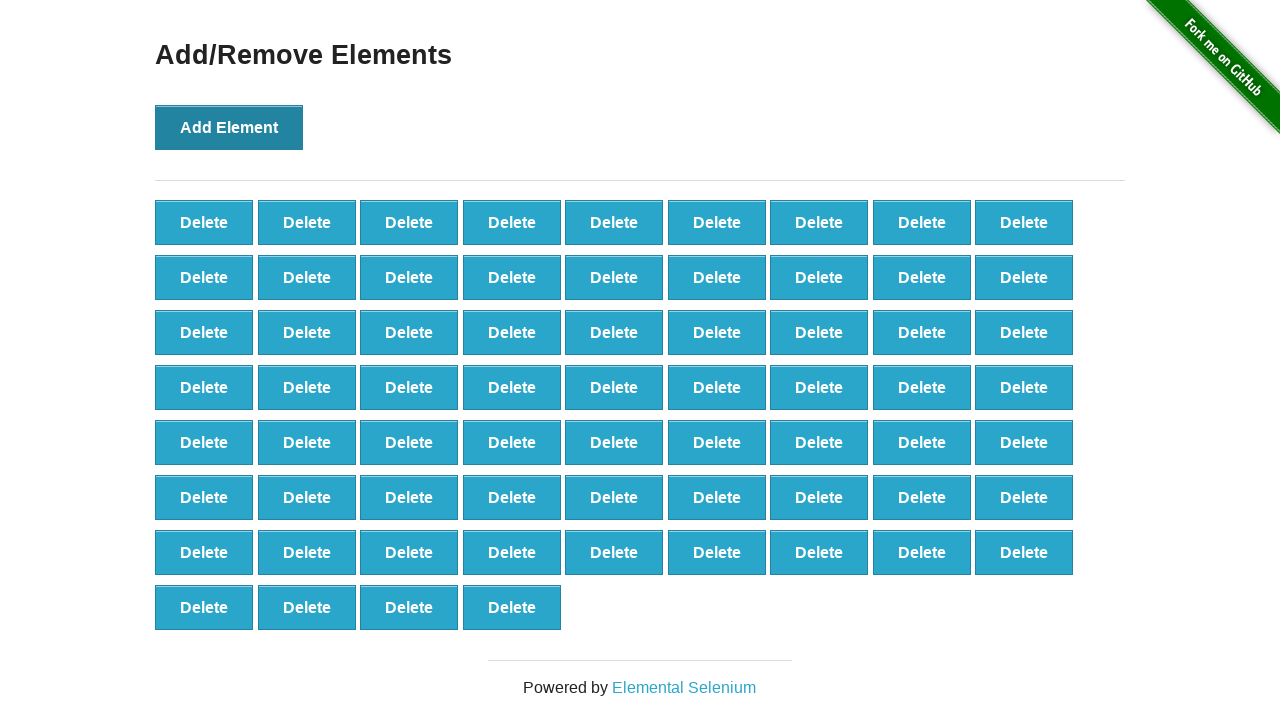

Clicked 'Add Element' button (iteration 68/100) at (229, 127) on button[onclick='addElement()']
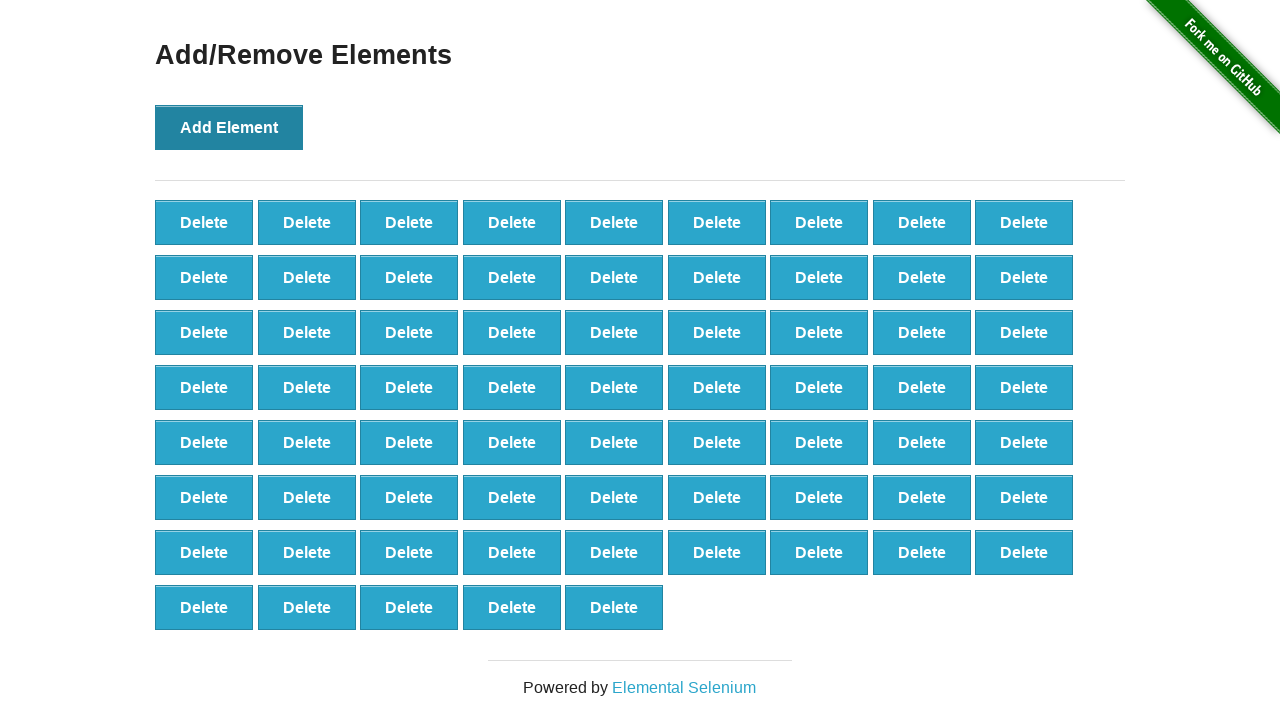

Clicked 'Add Element' button (iteration 69/100) at (229, 127) on button[onclick='addElement()']
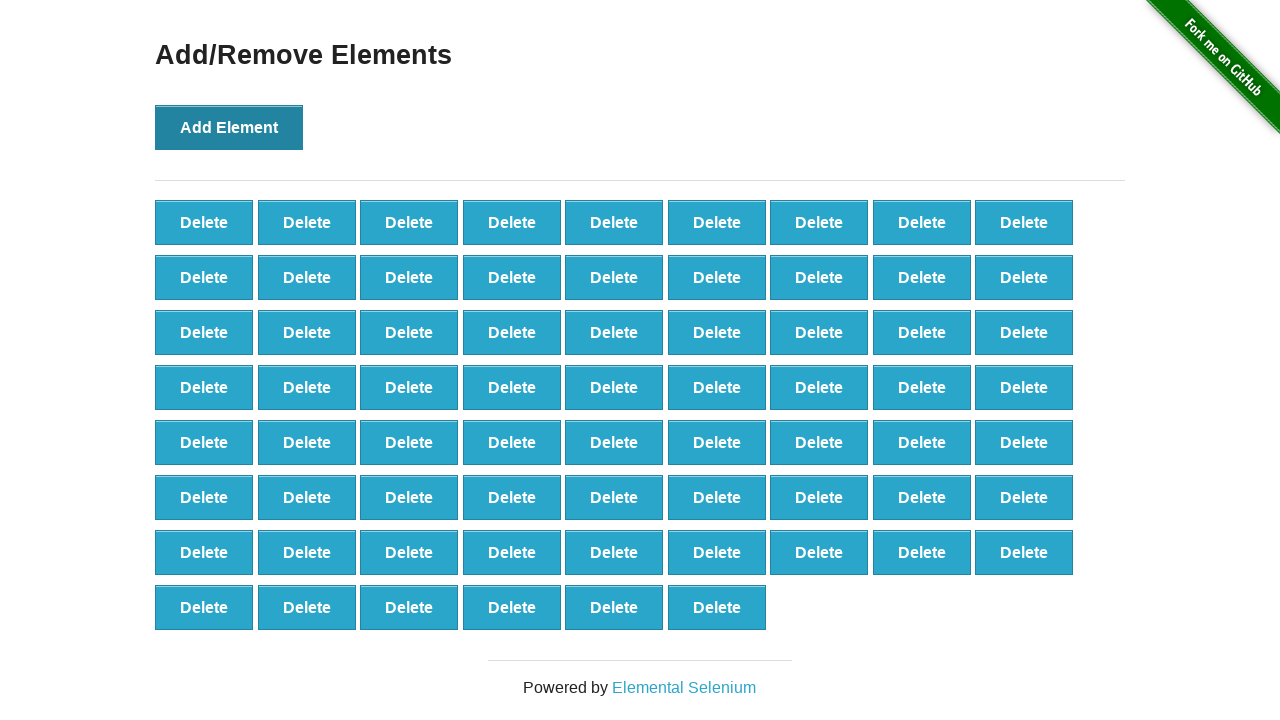

Clicked 'Add Element' button (iteration 70/100) at (229, 127) on button[onclick='addElement()']
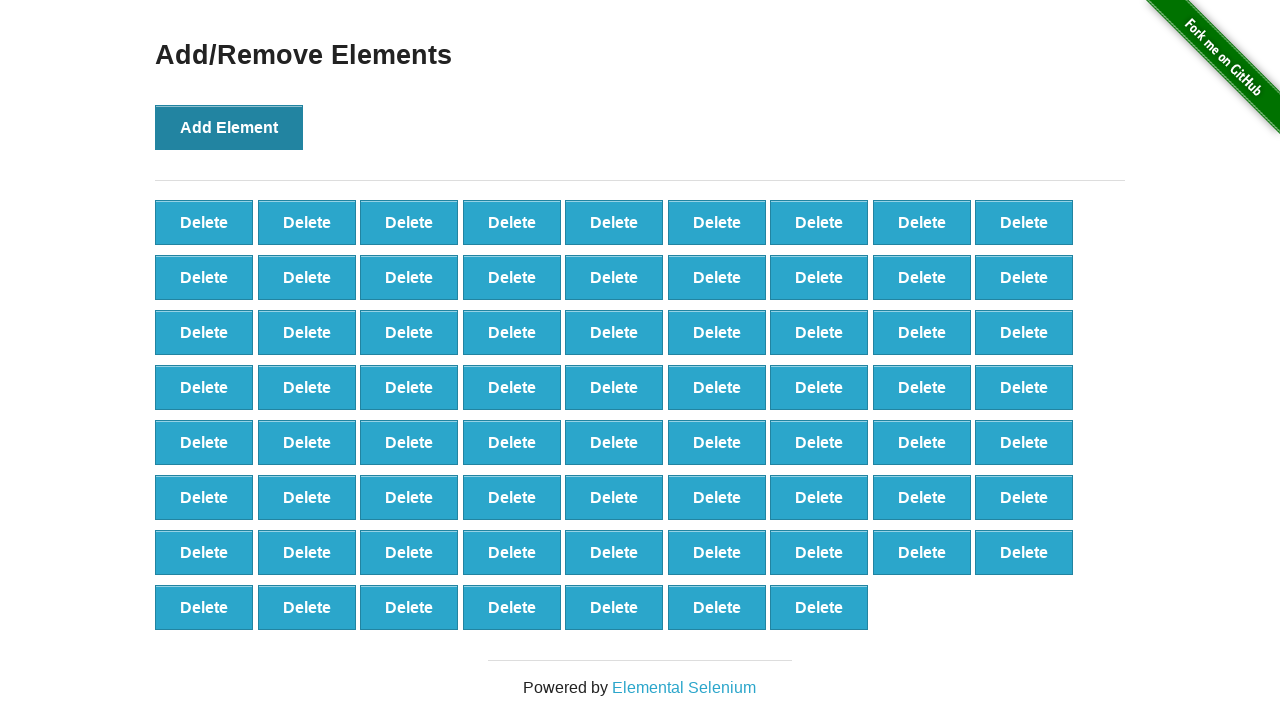

Clicked 'Add Element' button (iteration 71/100) at (229, 127) on button[onclick='addElement()']
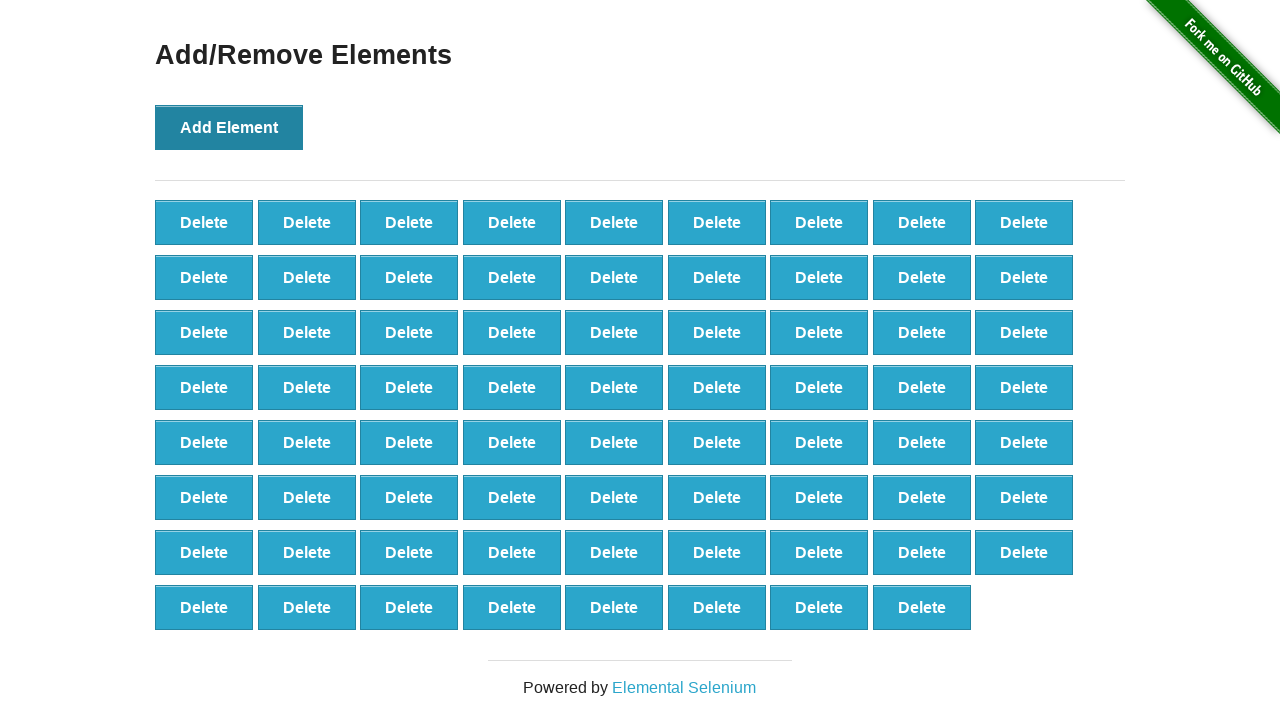

Clicked 'Add Element' button (iteration 72/100) at (229, 127) on button[onclick='addElement()']
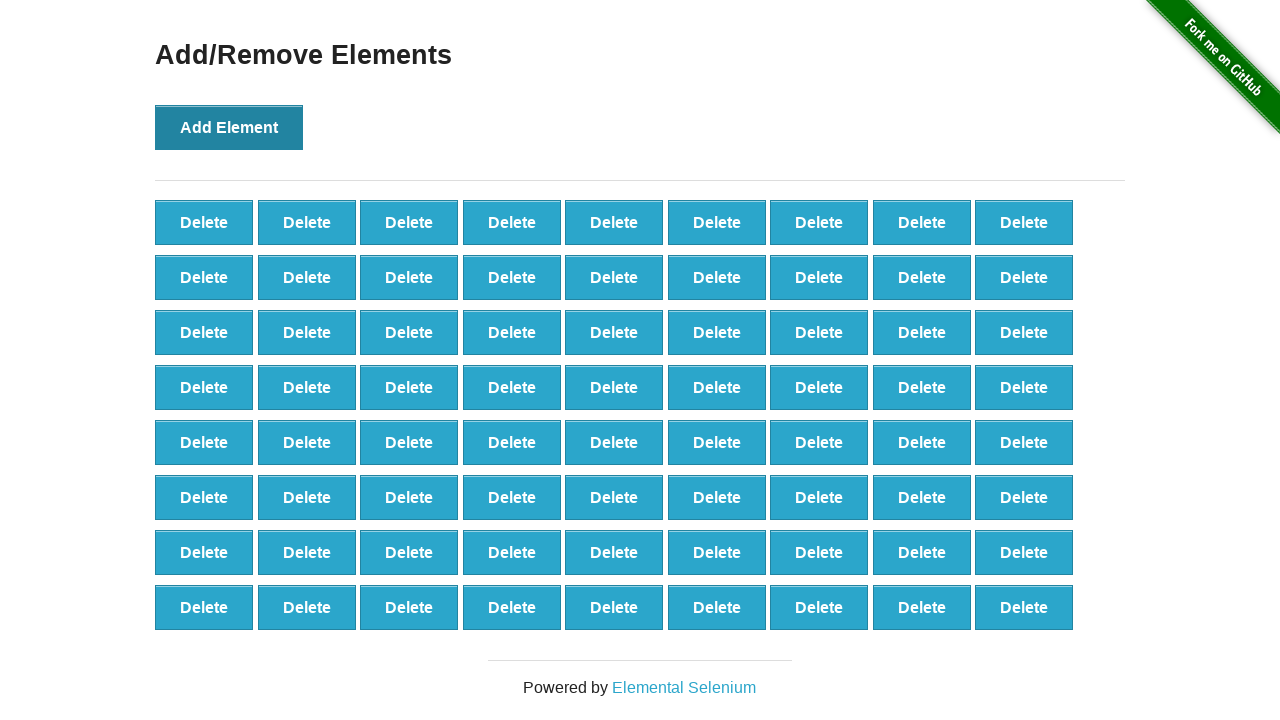

Clicked 'Add Element' button (iteration 73/100) at (229, 127) on button[onclick='addElement()']
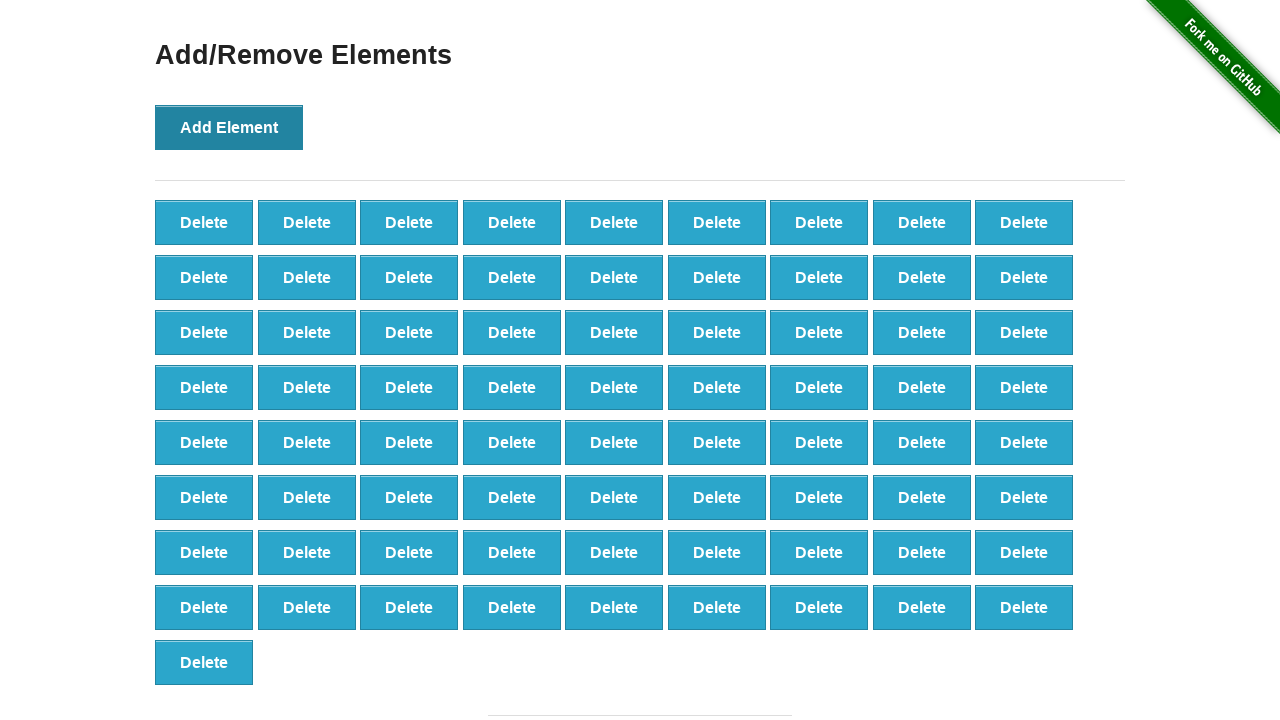

Clicked 'Add Element' button (iteration 74/100) at (229, 127) on button[onclick='addElement()']
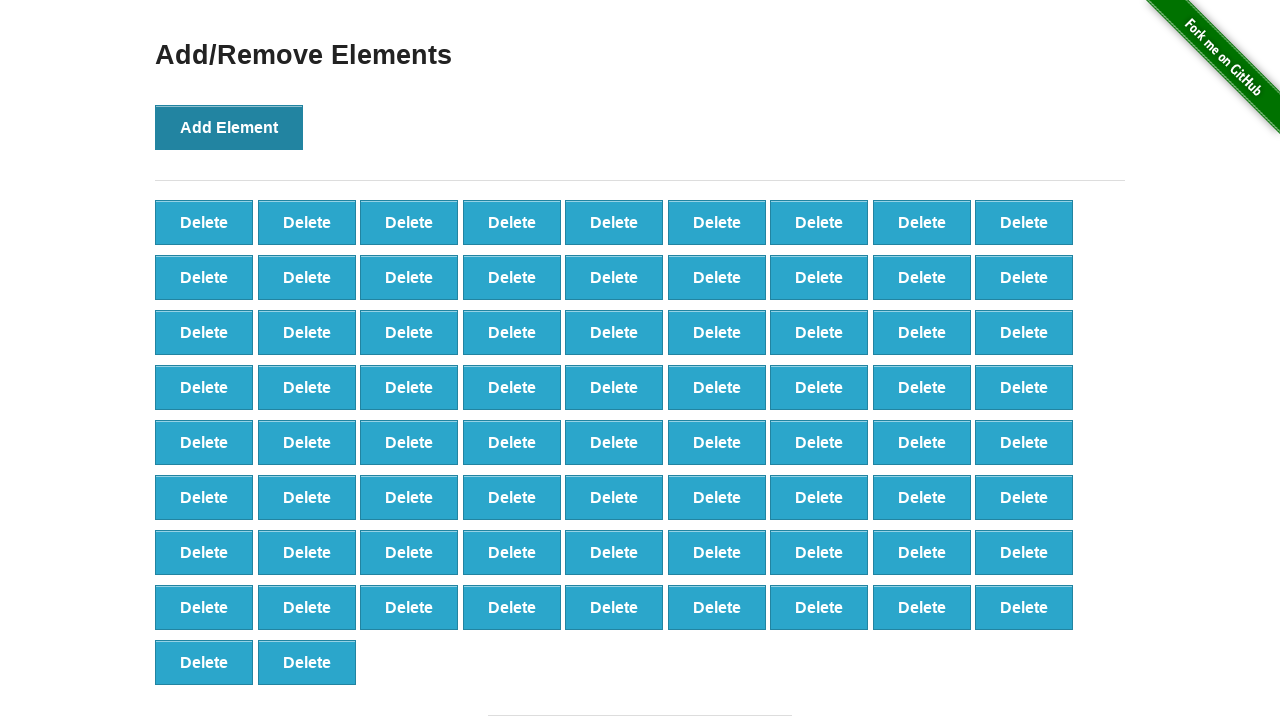

Clicked 'Add Element' button (iteration 75/100) at (229, 127) on button[onclick='addElement()']
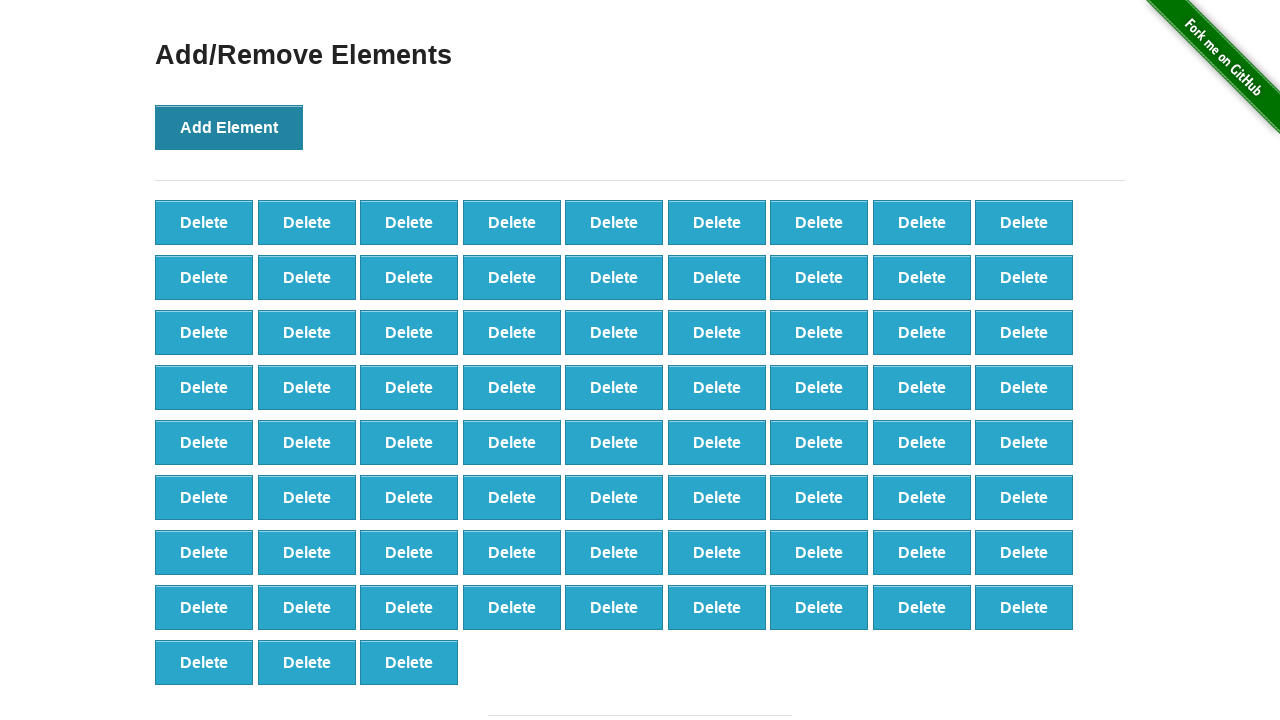

Clicked 'Add Element' button (iteration 76/100) at (229, 127) on button[onclick='addElement()']
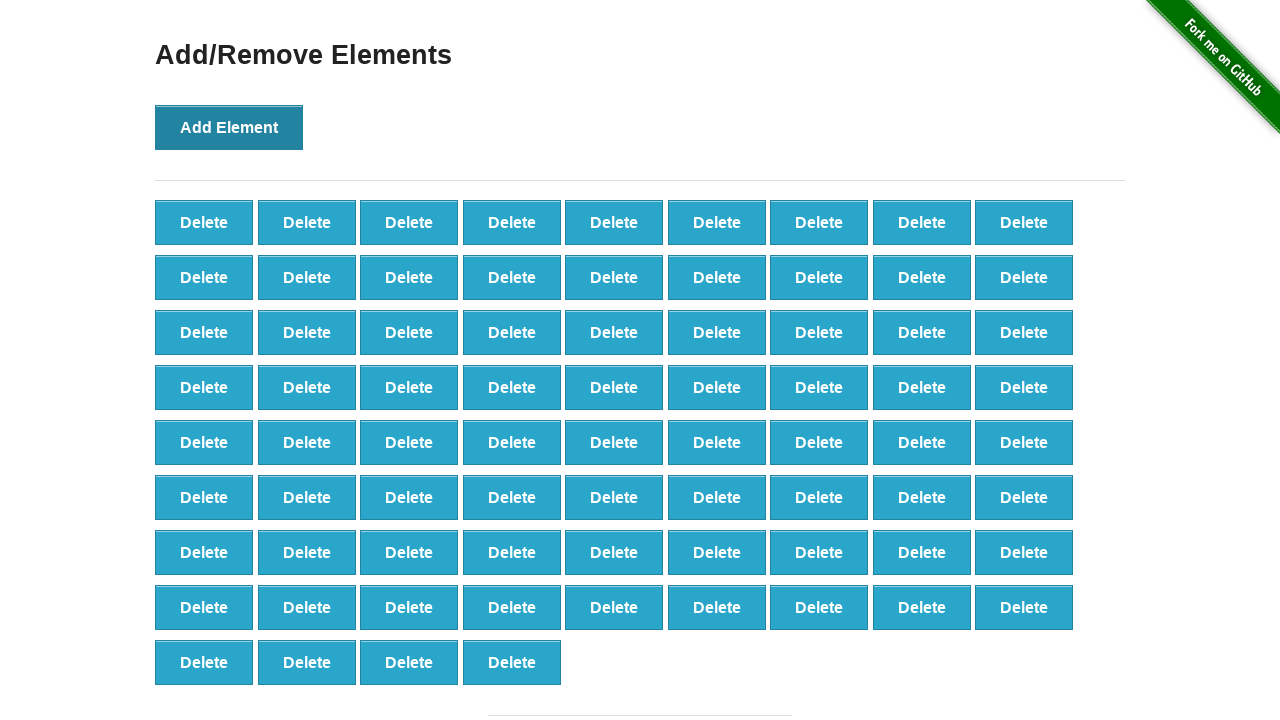

Clicked 'Add Element' button (iteration 77/100) at (229, 127) on button[onclick='addElement()']
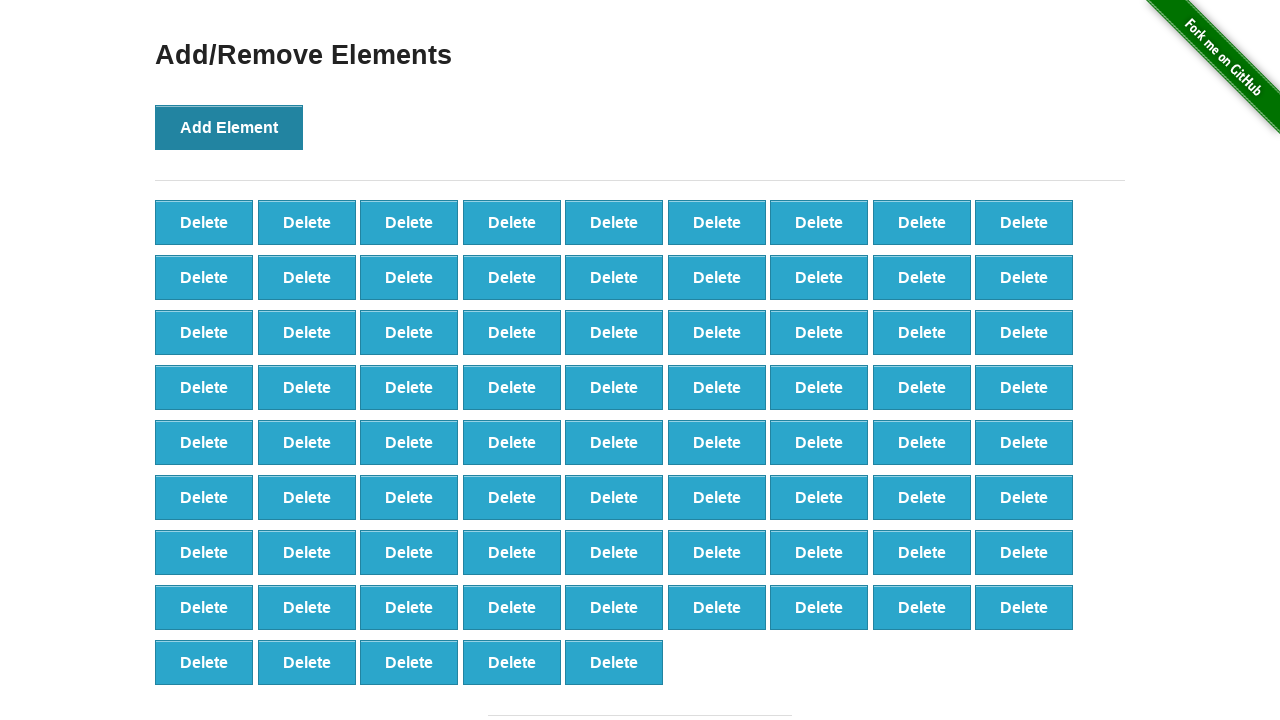

Clicked 'Add Element' button (iteration 78/100) at (229, 127) on button[onclick='addElement()']
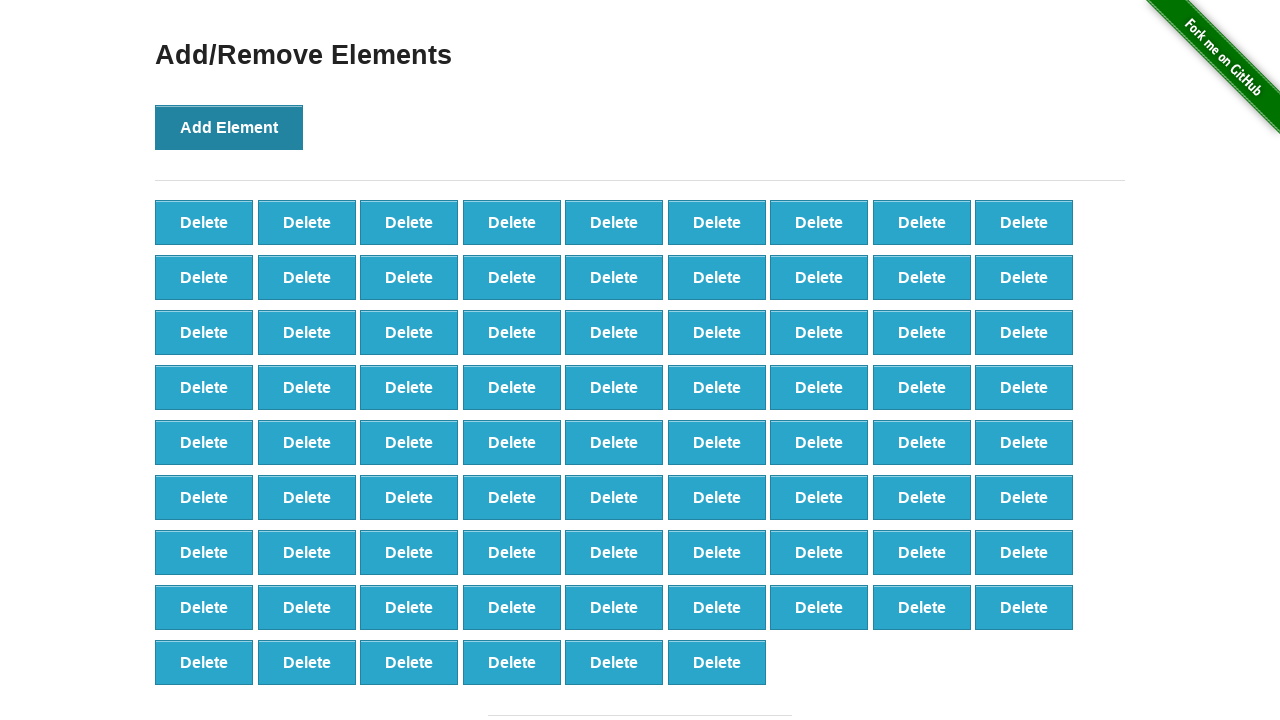

Clicked 'Add Element' button (iteration 79/100) at (229, 127) on button[onclick='addElement()']
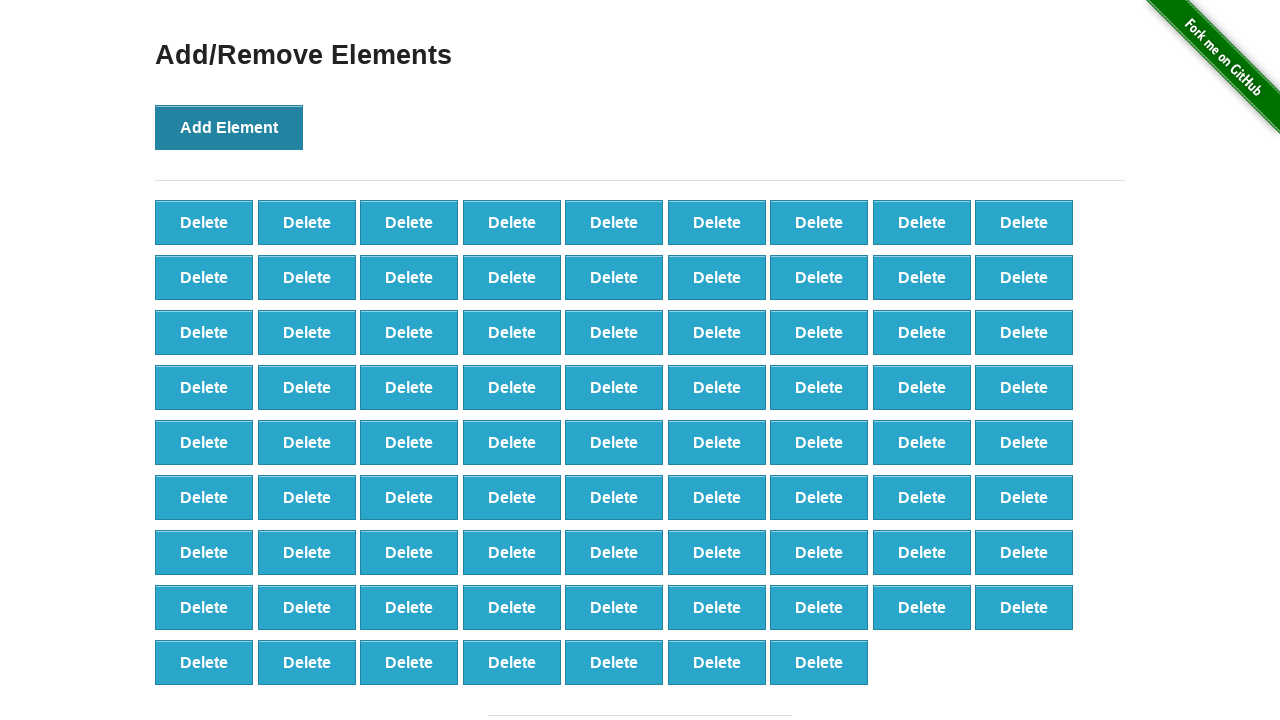

Clicked 'Add Element' button (iteration 80/100) at (229, 127) on button[onclick='addElement()']
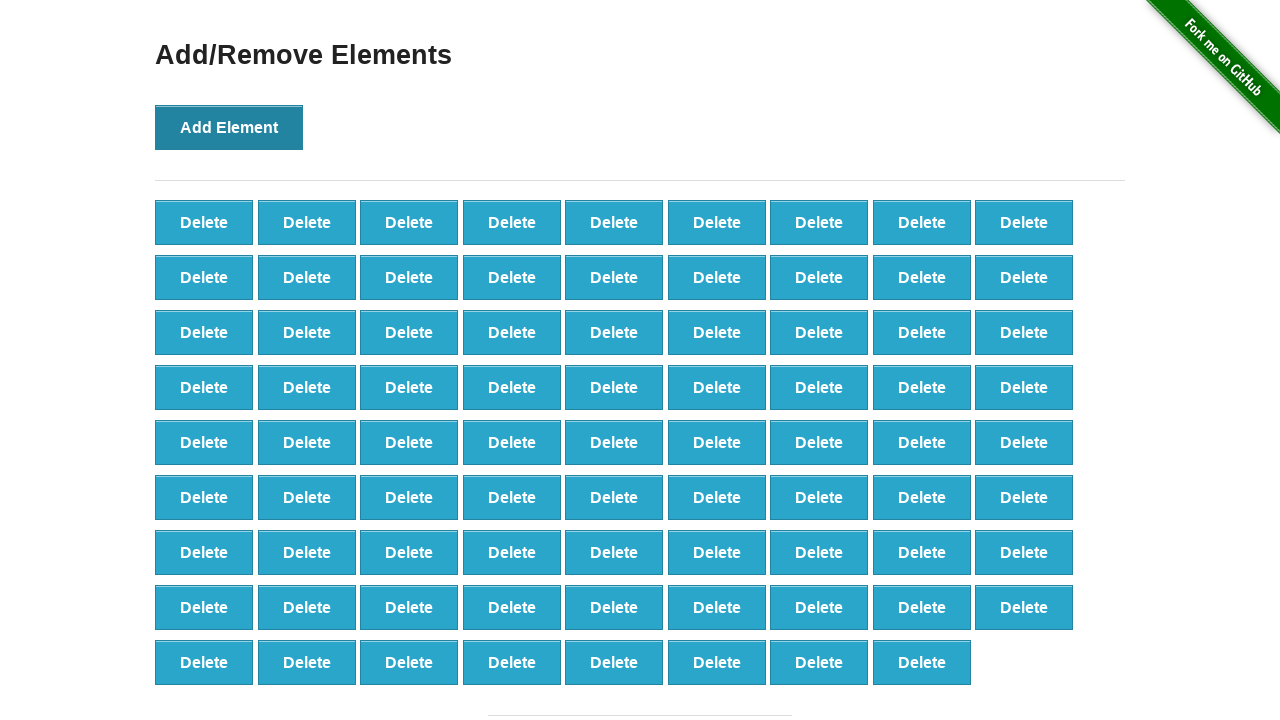

Clicked 'Add Element' button (iteration 81/100) at (229, 127) on button[onclick='addElement()']
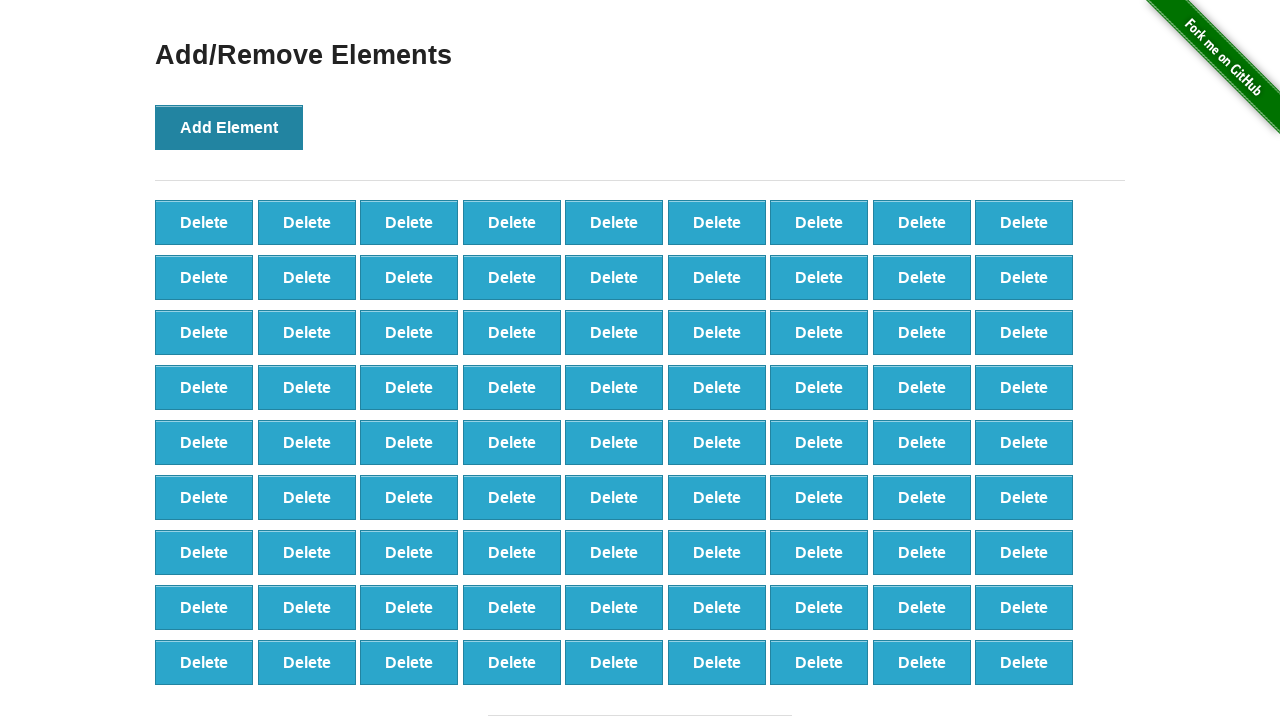

Clicked 'Add Element' button (iteration 82/100) at (229, 127) on button[onclick='addElement()']
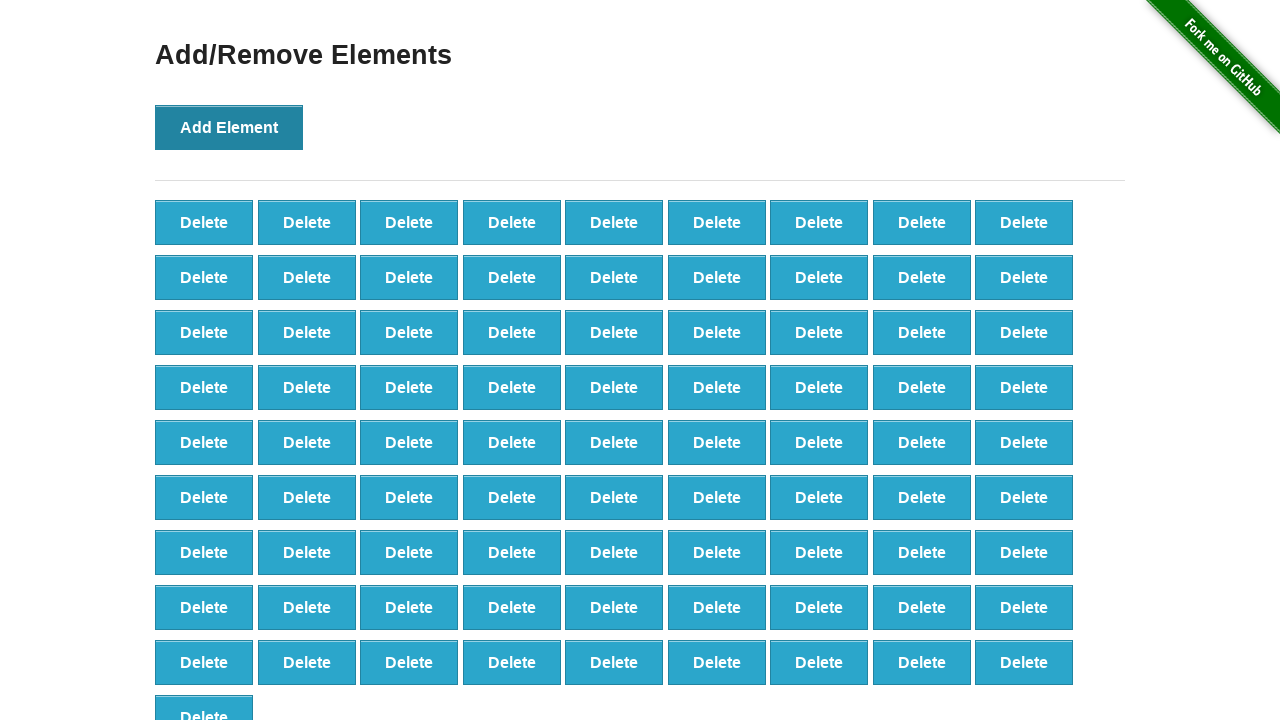

Clicked 'Add Element' button (iteration 83/100) at (229, 127) on button[onclick='addElement()']
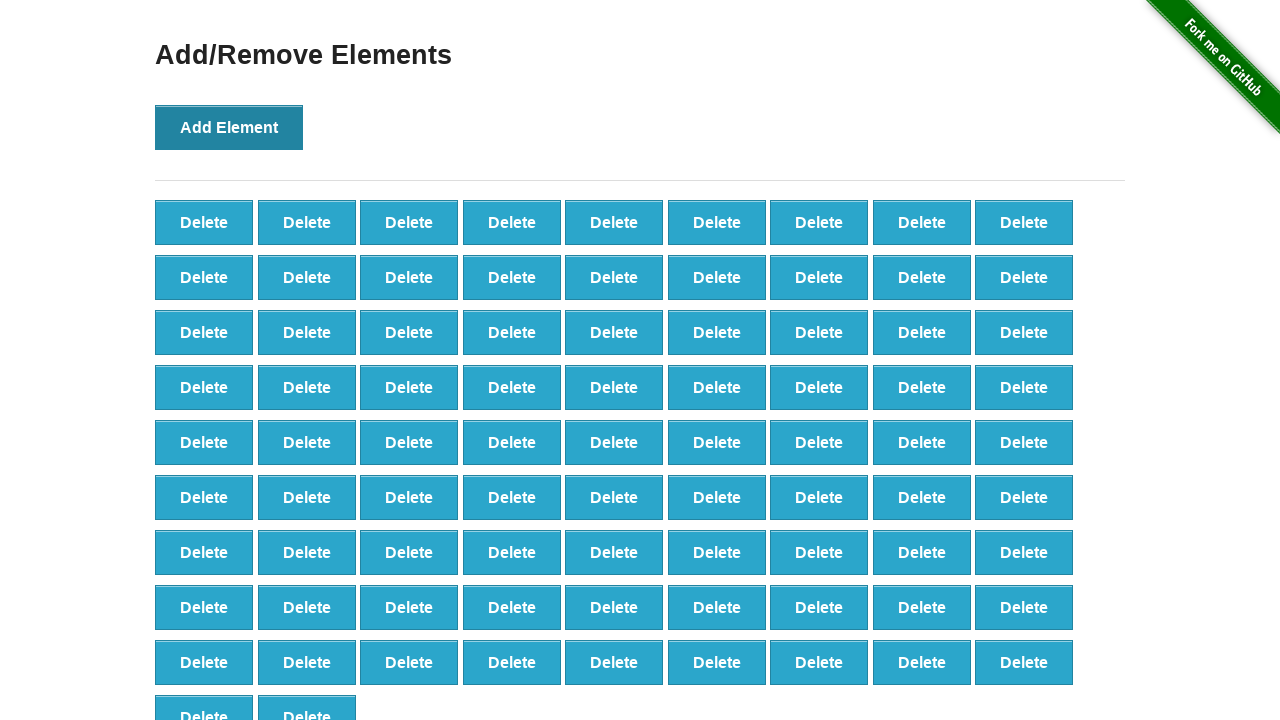

Clicked 'Add Element' button (iteration 84/100) at (229, 127) on button[onclick='addElement()']
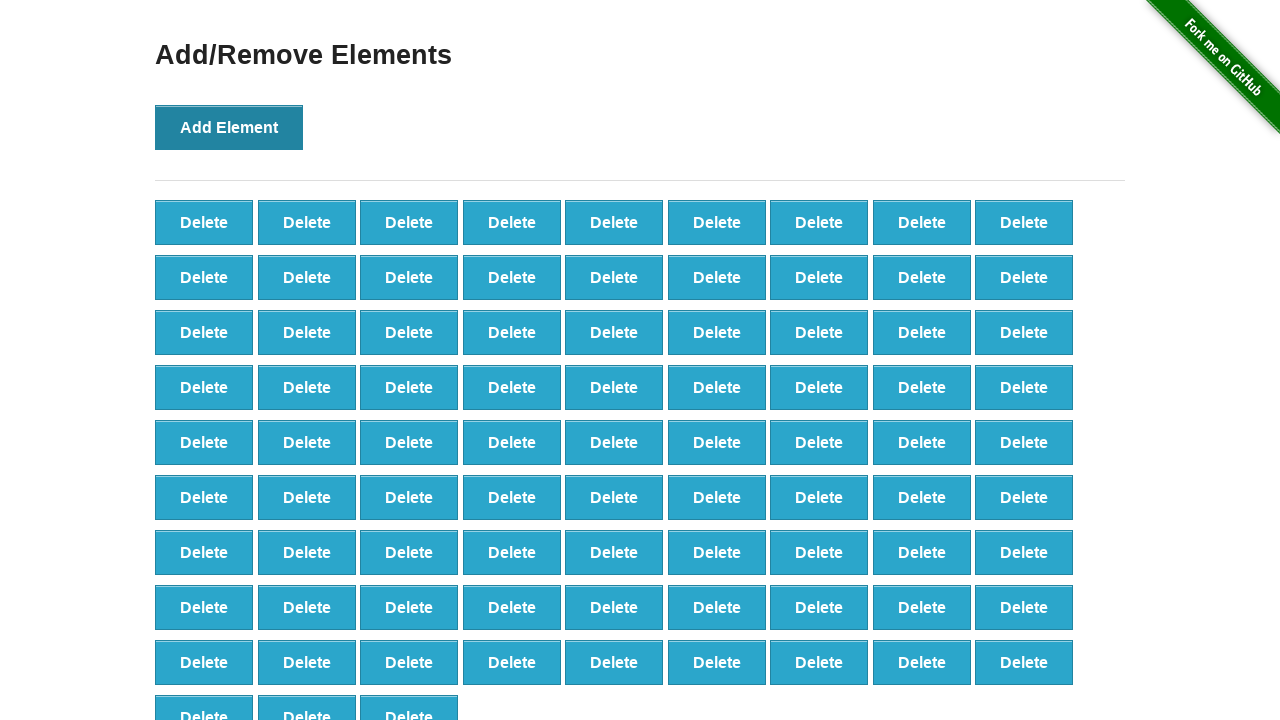

Clicked 'Add Element' button (iteration 85/100) at (229, 127) on button[onclick='addElement()']
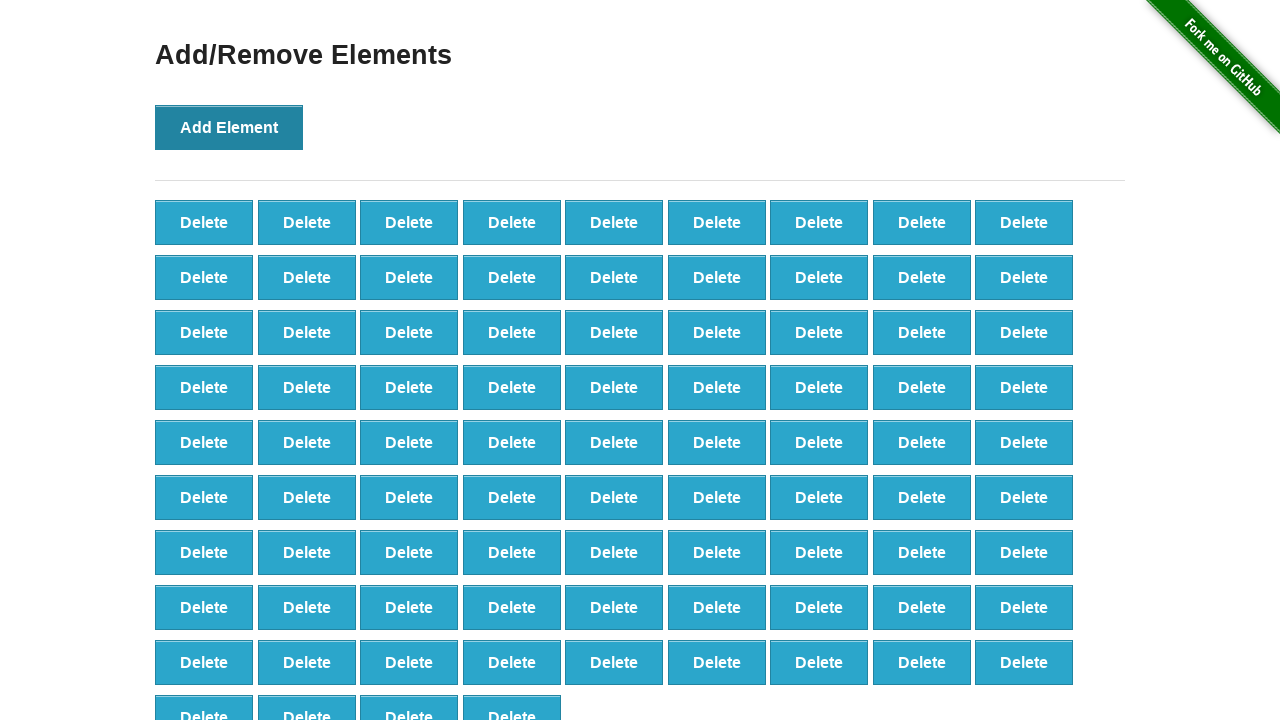

Clicked 'Add Element' button (iteration 86/100) at (229, 127) on button[onclick='addElement()']
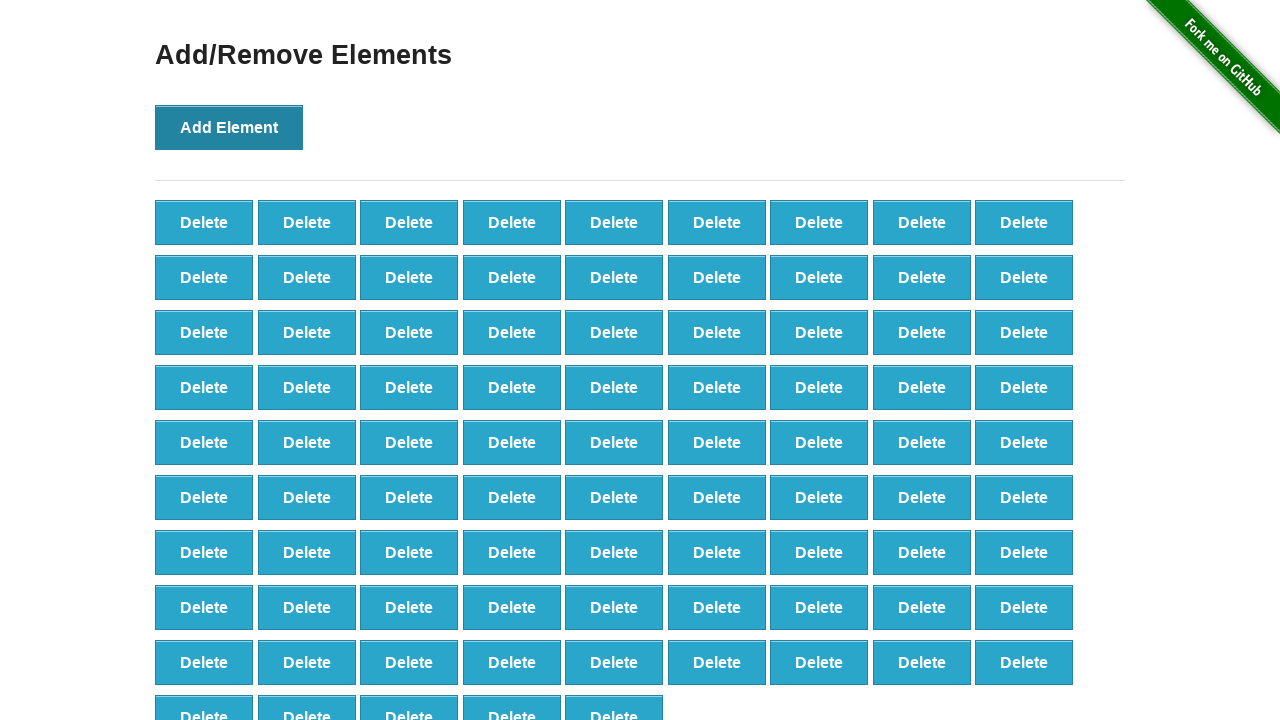

Clicked 'Add Element' button (iteration 87/100) at (229, 127) on button[onclick='addElement()']
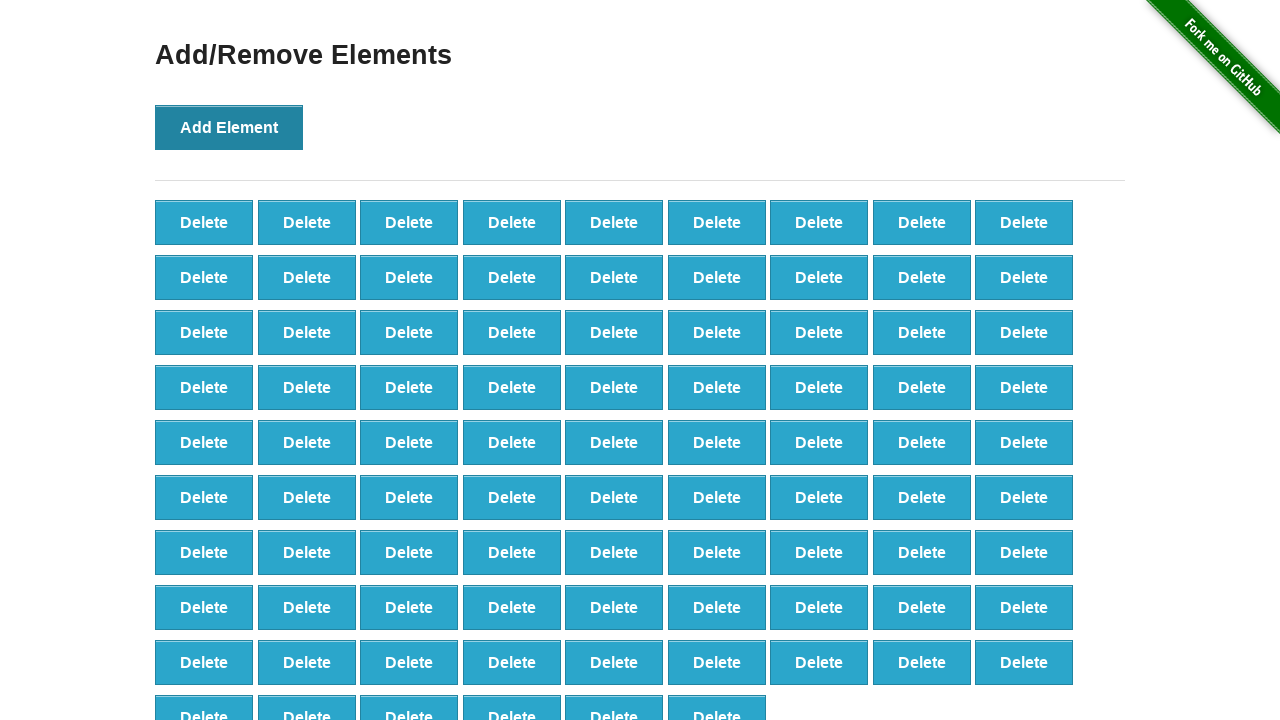

Clicked 'Add Element' button (iteration 88/100) at (229, 127) on button[onclick='addElement()']
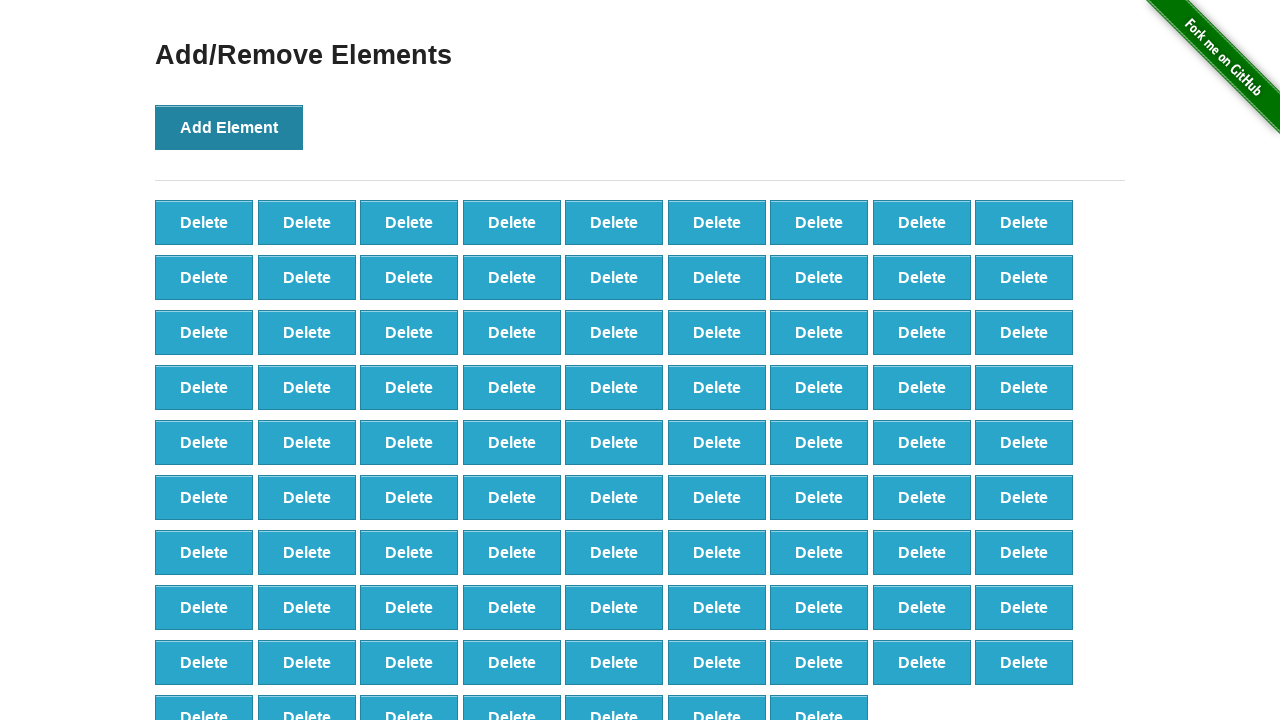

Clicked 'Add Element' button (iteration 89/100) at (229, 127) on button[onclick='addElement()']
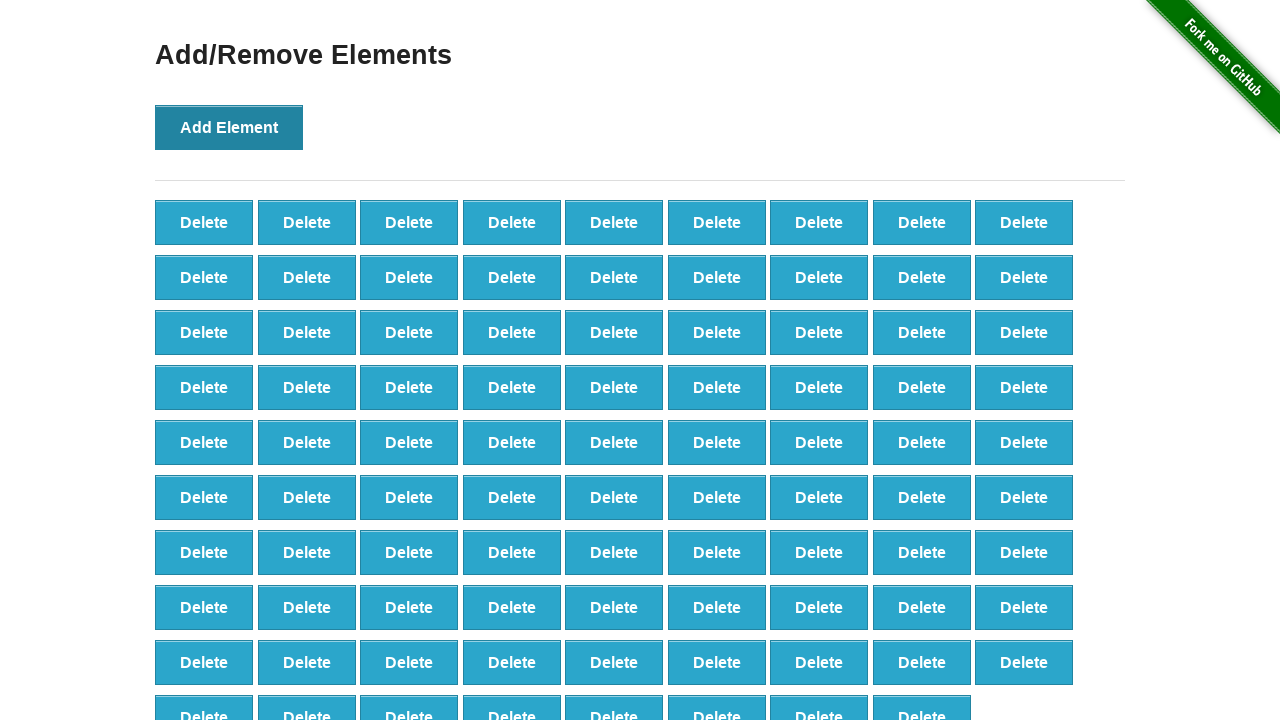

Clicked 'Add Element' button (iteration 90/100) at (229, 127) on button[onclick='addElement()']
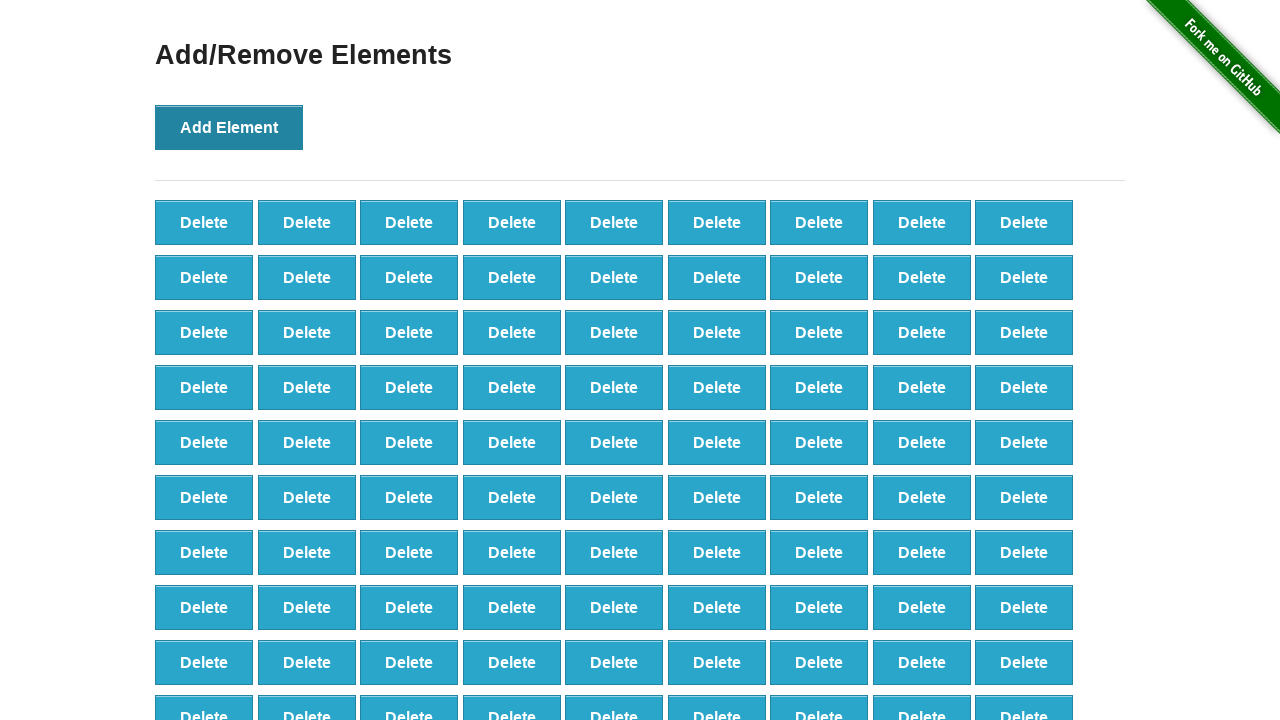

Clicked 'Add Element' button (iteration 91/100) at (229, 127) on button[onclick='addElement()']
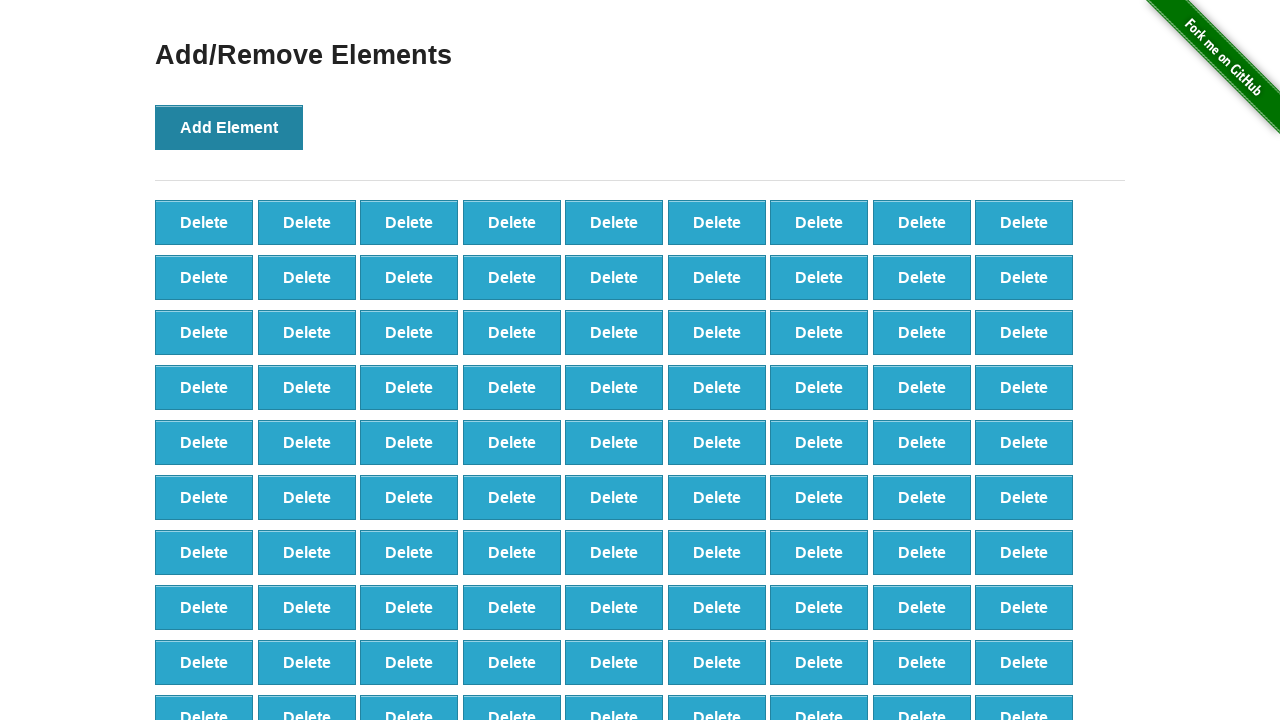

Clicked 'Add Element' button (iteration 92/100) at (229, 127) on button[onclick='addElement()']
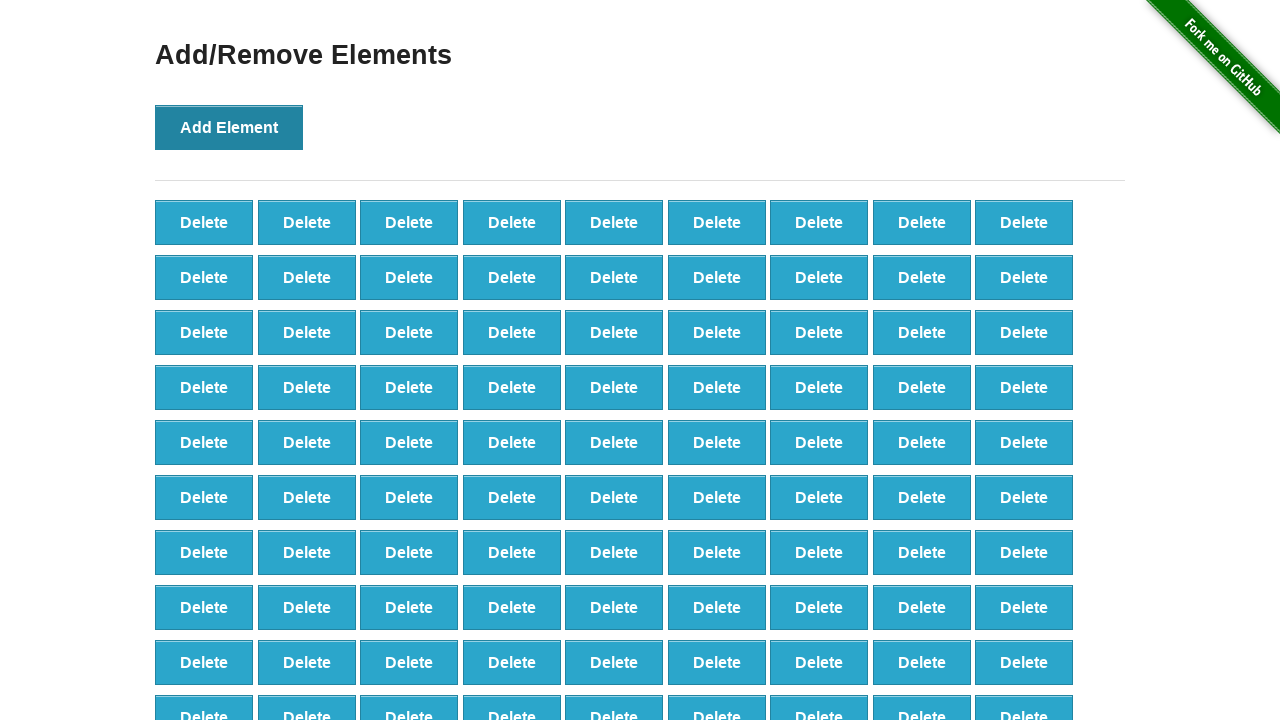

Clicked 'Add Element' button (iteration 93/100) at (229, 127) on button[onclick='addElement()']
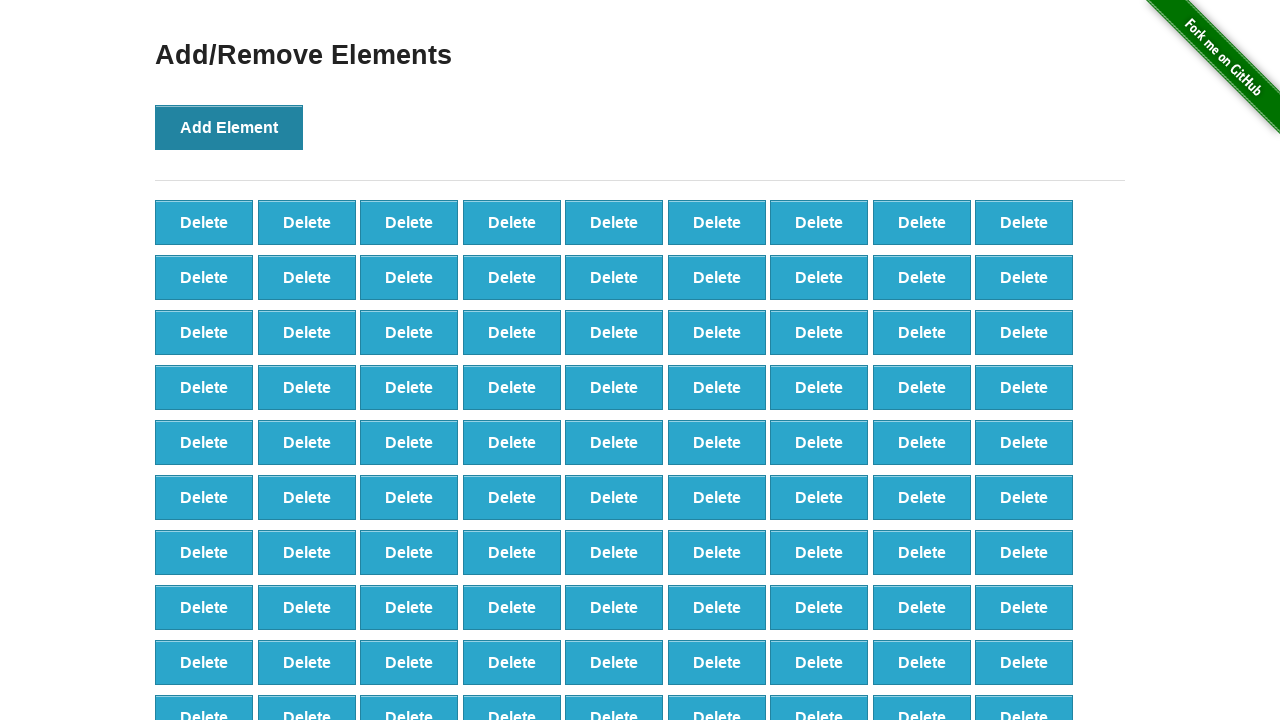

Clicked 'Add Element' button (iteration 94/100) at (229, 127) on button[onclick='addElement()']
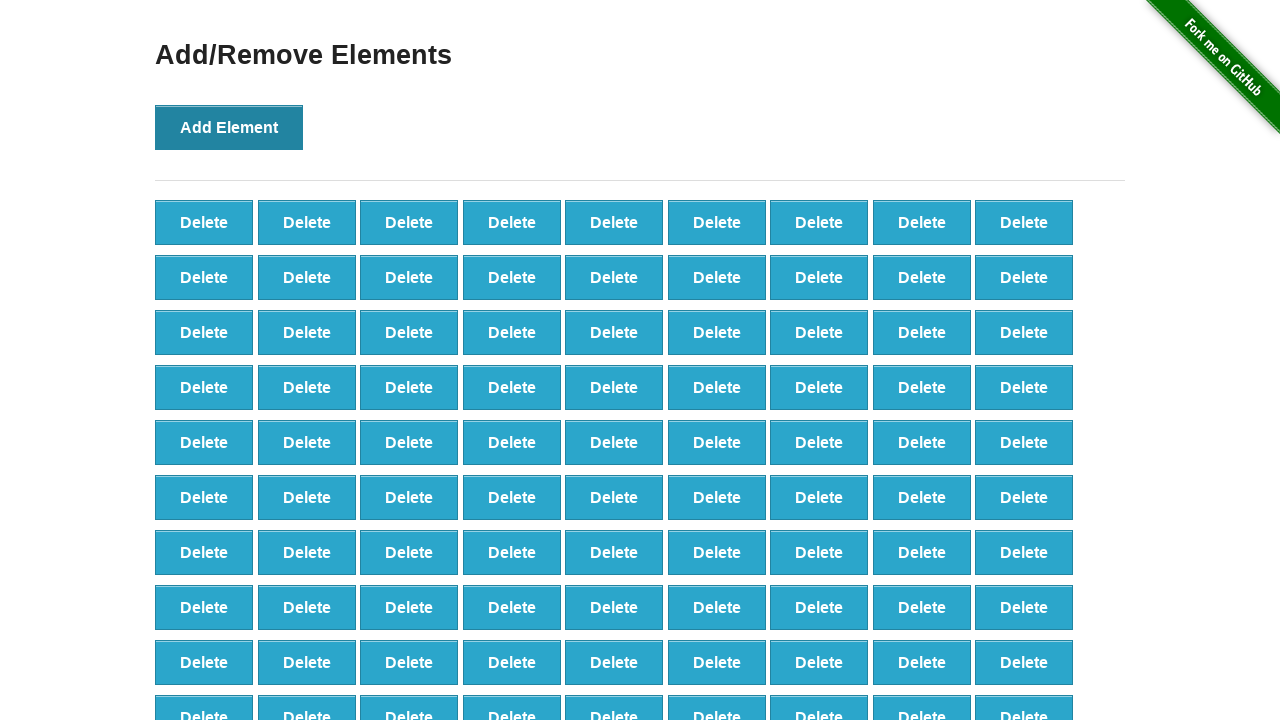

Clicked 'Add Element' button (iteration 95/100) at (229, 127) on button[onclick='addElement()']
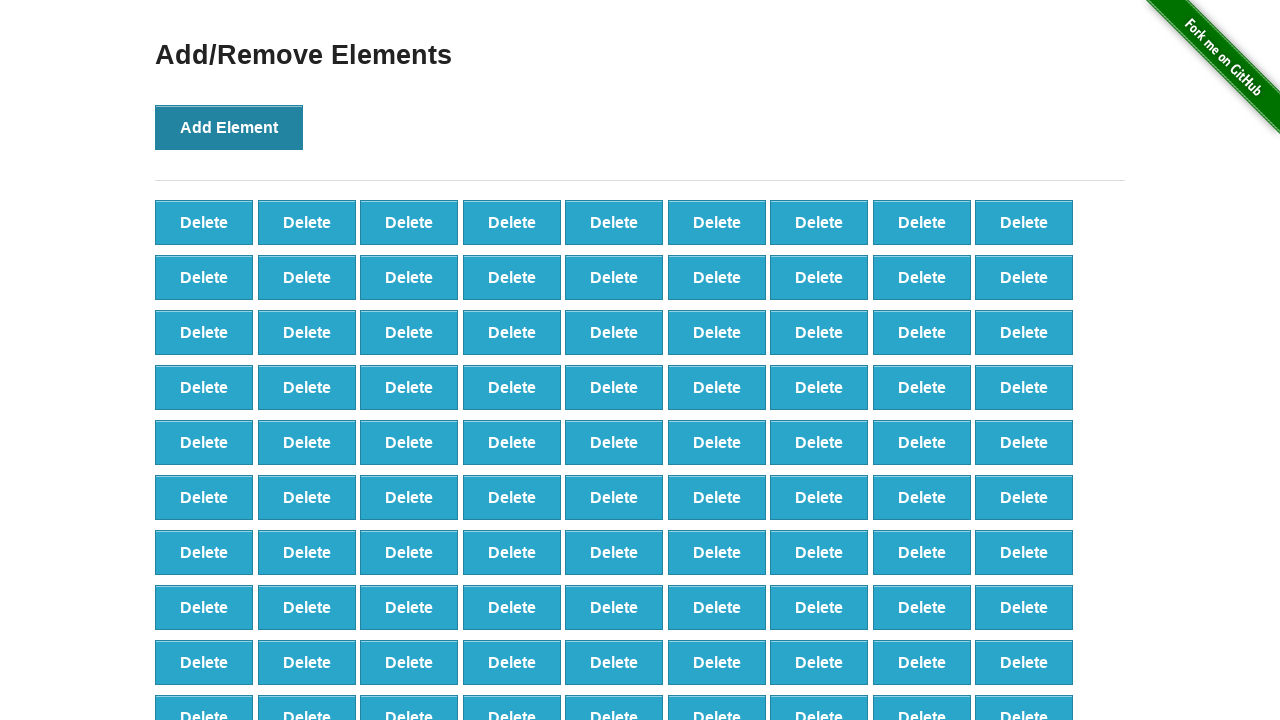

Clicked 'Add Element' button (iteration 96/100) at (229, 127) on button[onclick='addElement()']
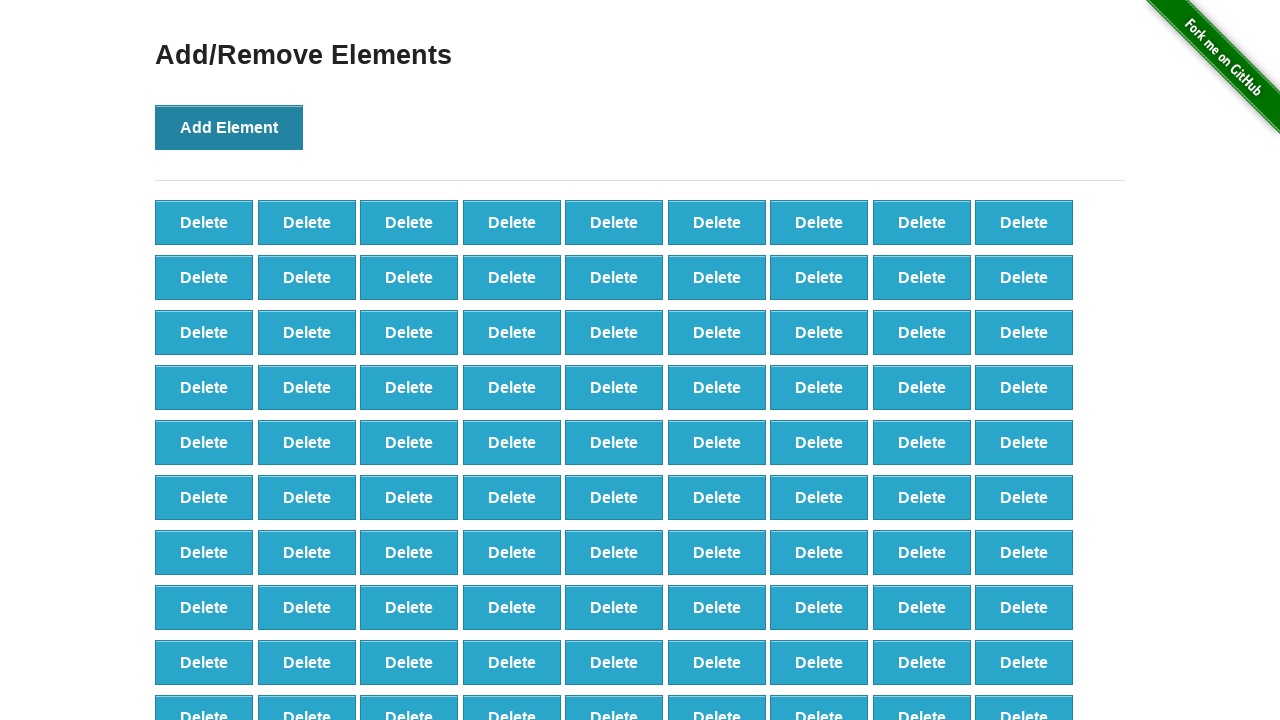

Clicked 'Add Element' button (iteration 97/100) at (229, 127) on button[onclick='addElement()']
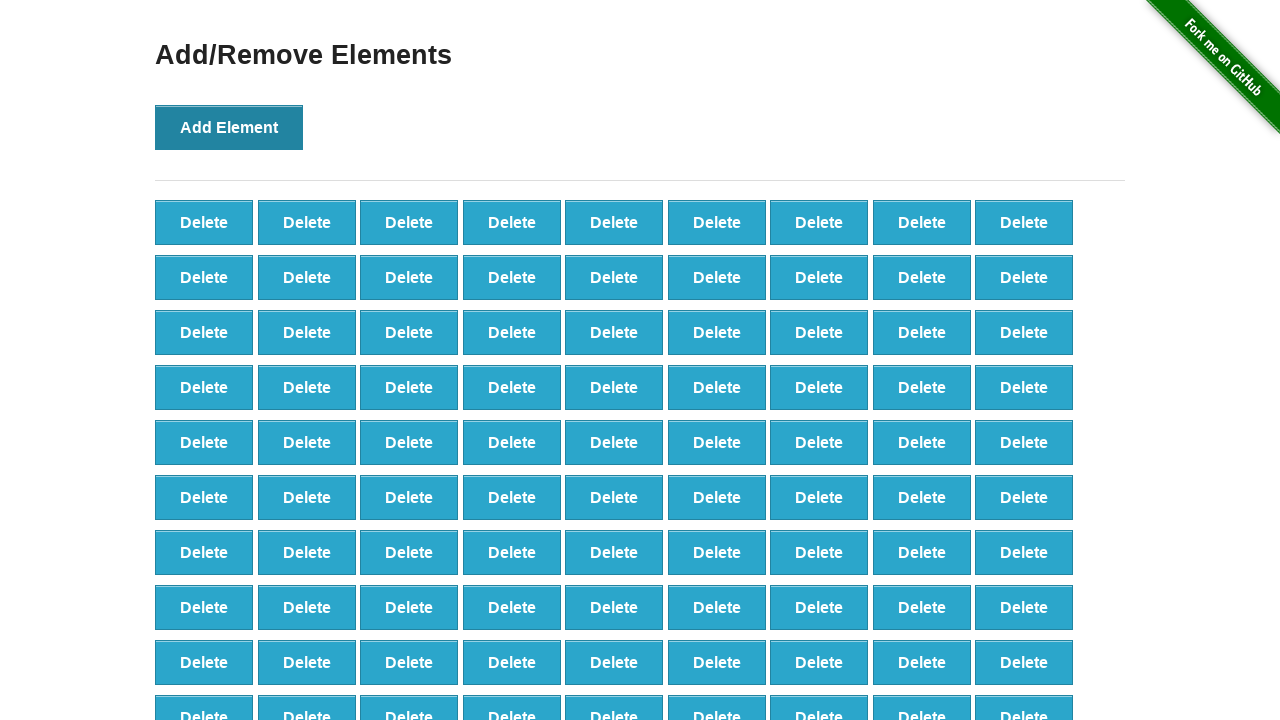

Clicked 'Add Element' button (iteration 98/100) at (229, 127) on button[onclick='addElement()']
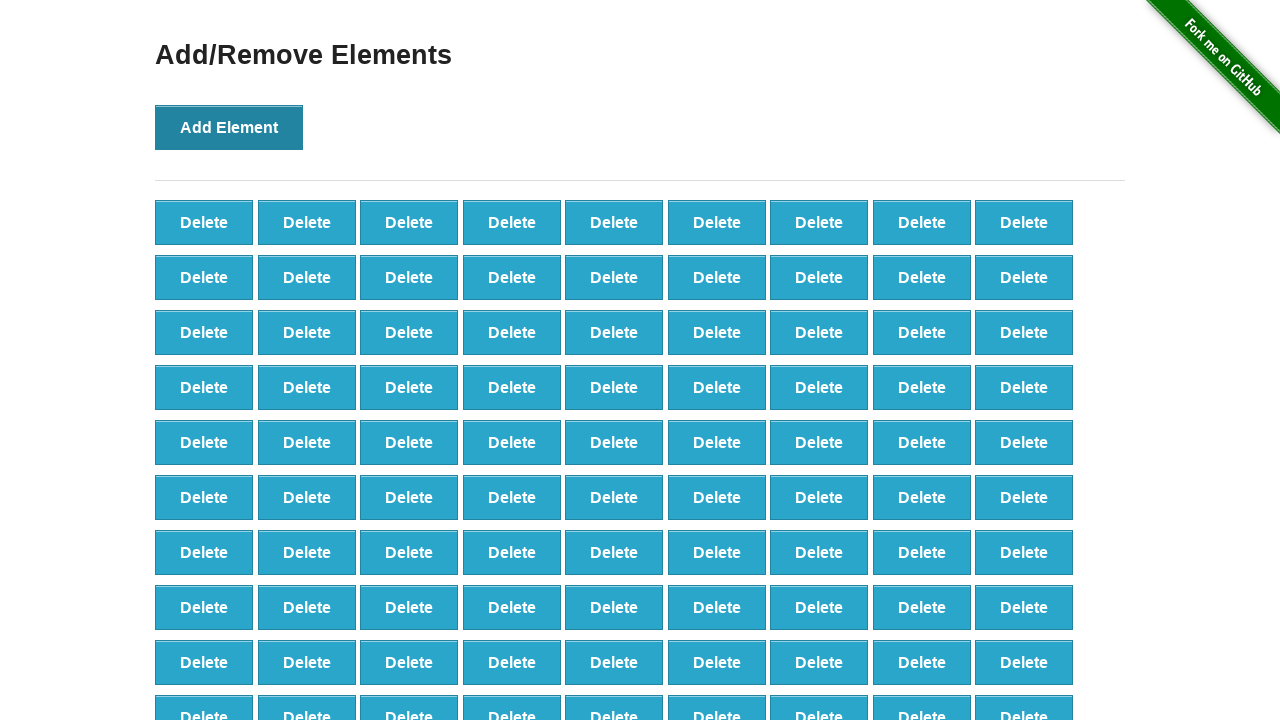

Clicked 'Add Element' button (iteration 99/100) at (229, 127) on button[onclick='addElement()']
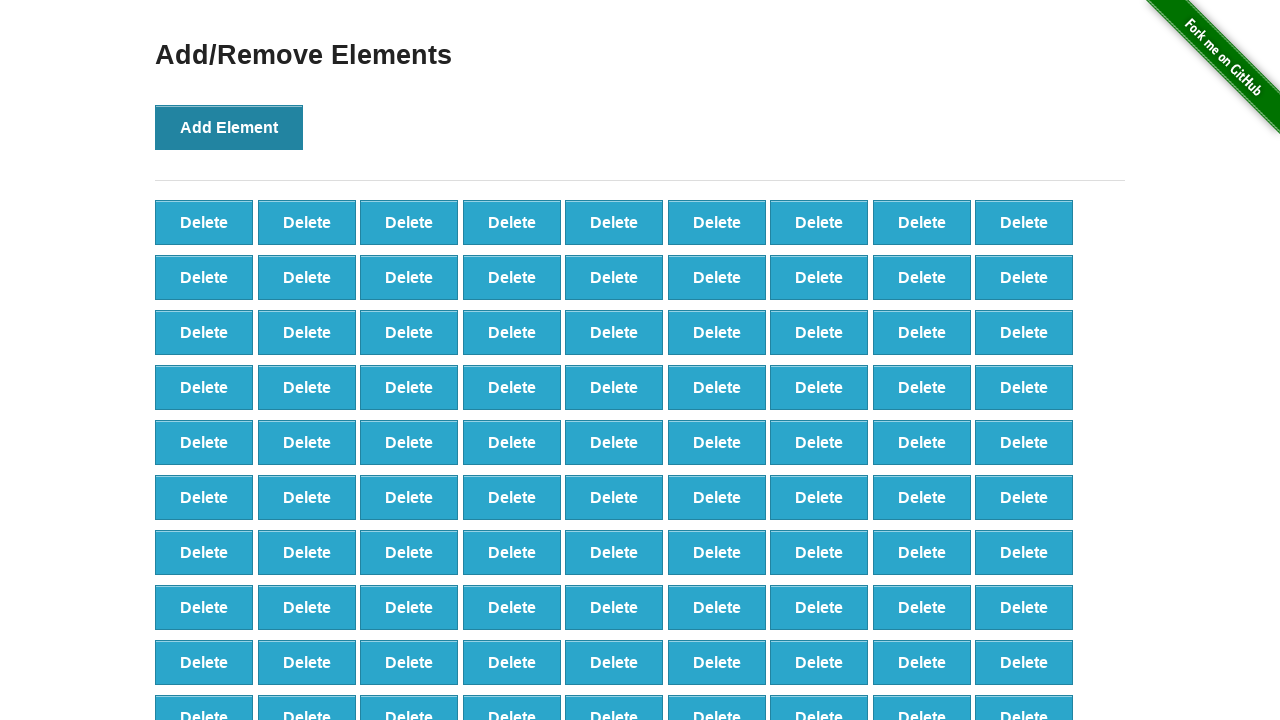

Clicked 'Add Element' button (iteration 100/100) at (229, 127) on button[onclick='addElement()']
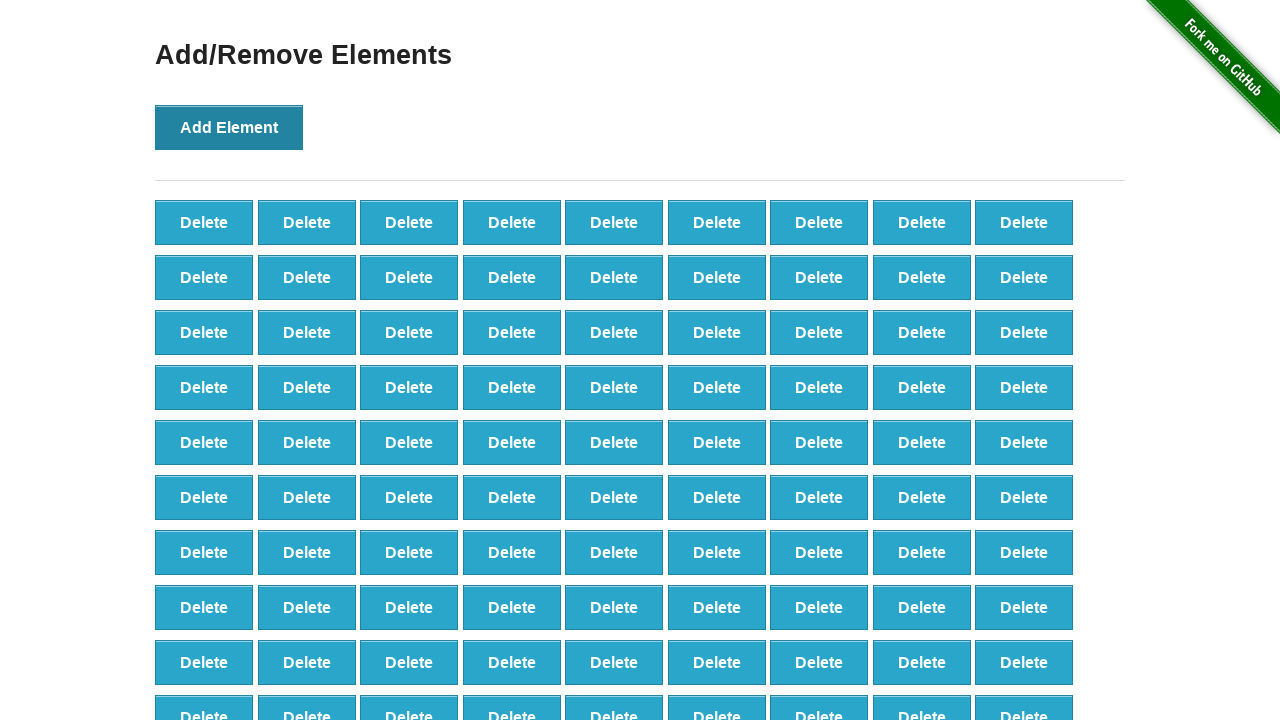

Waited for all delete buttons to be created
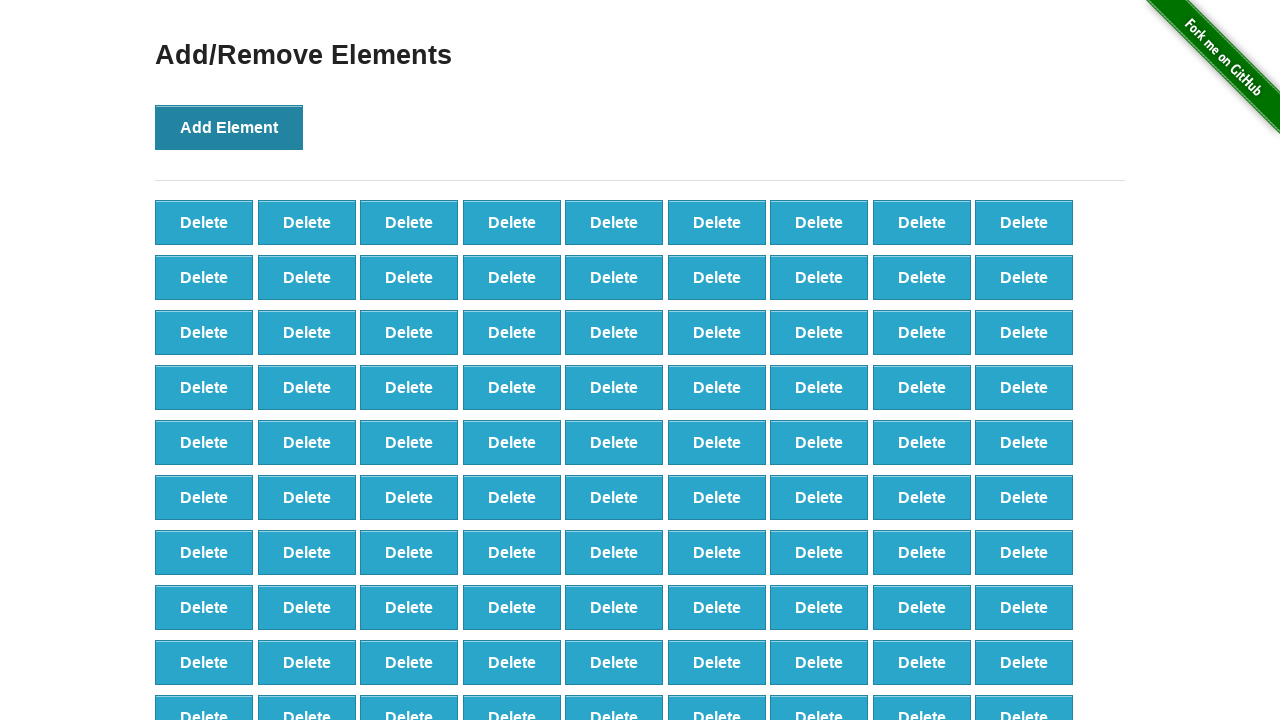

Counted delete buttons before deletion: 100
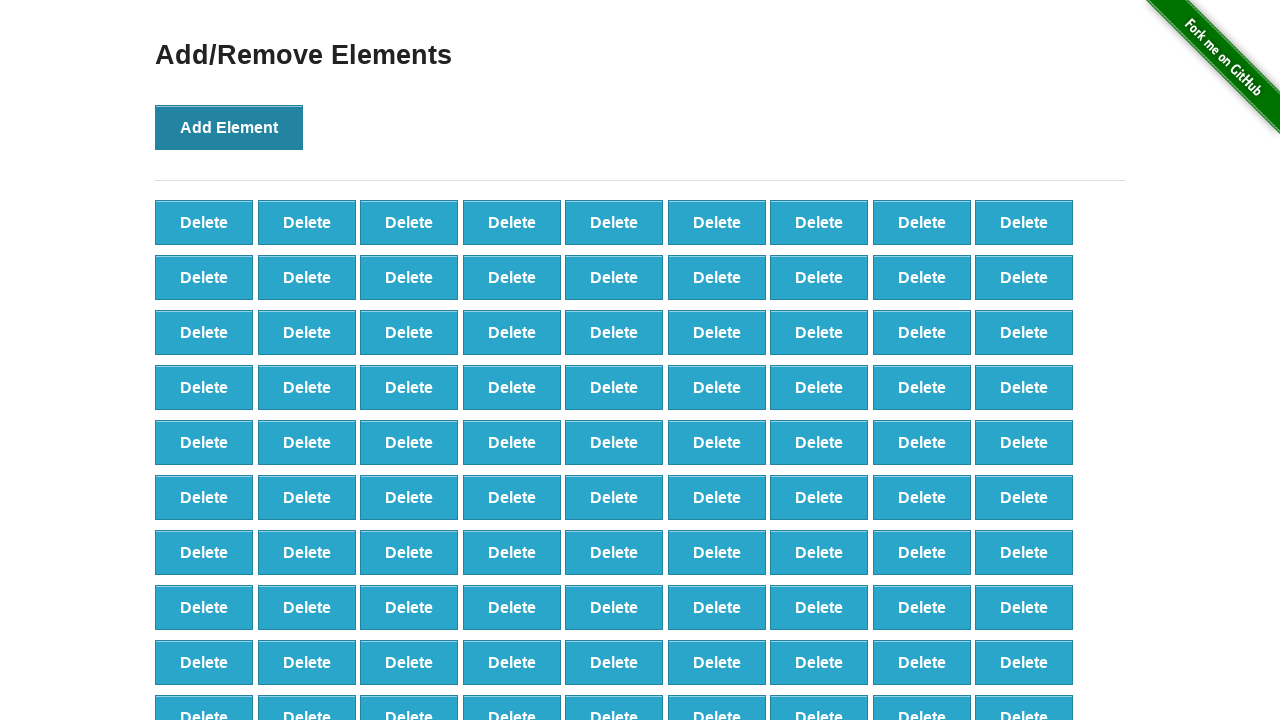

Clicked delete button (iteration 1/20) at (204, 222) on button[onclick='deleteElement()'] >> nth=0
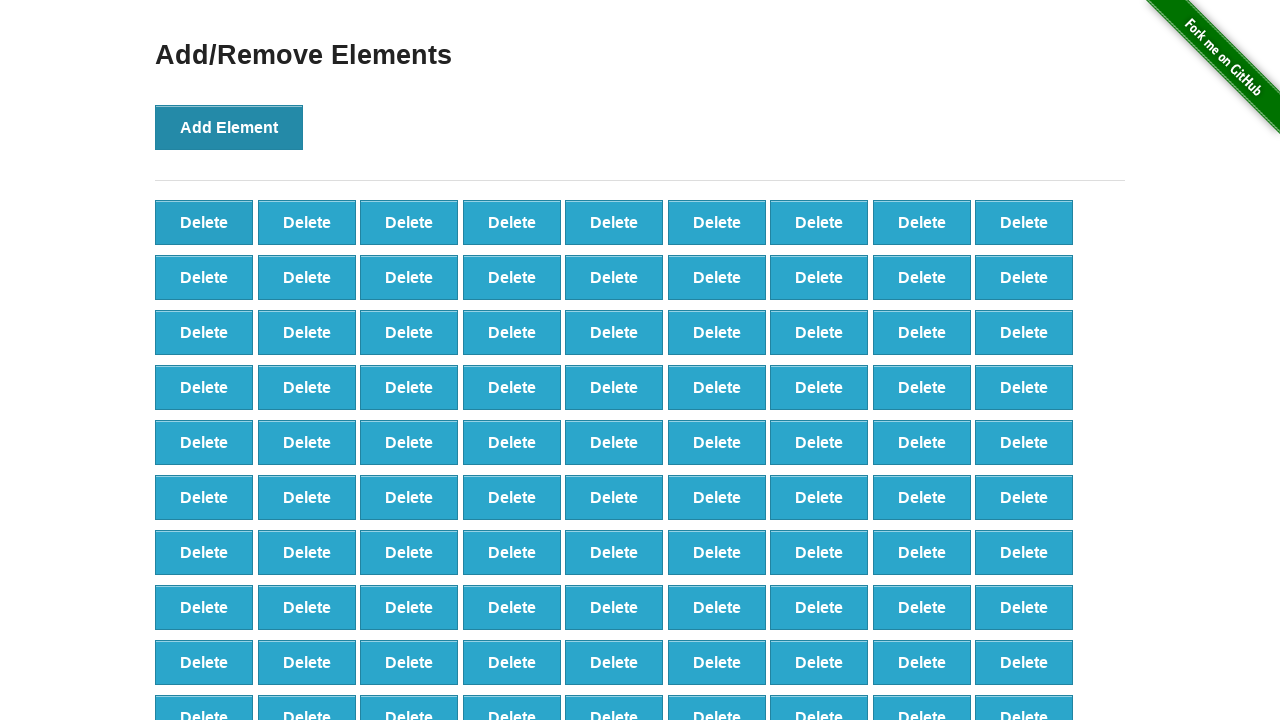

Clicked delete button (iteration 2/20) at (204, 222) on button[onclick='deleteElement()'] >> nth=0
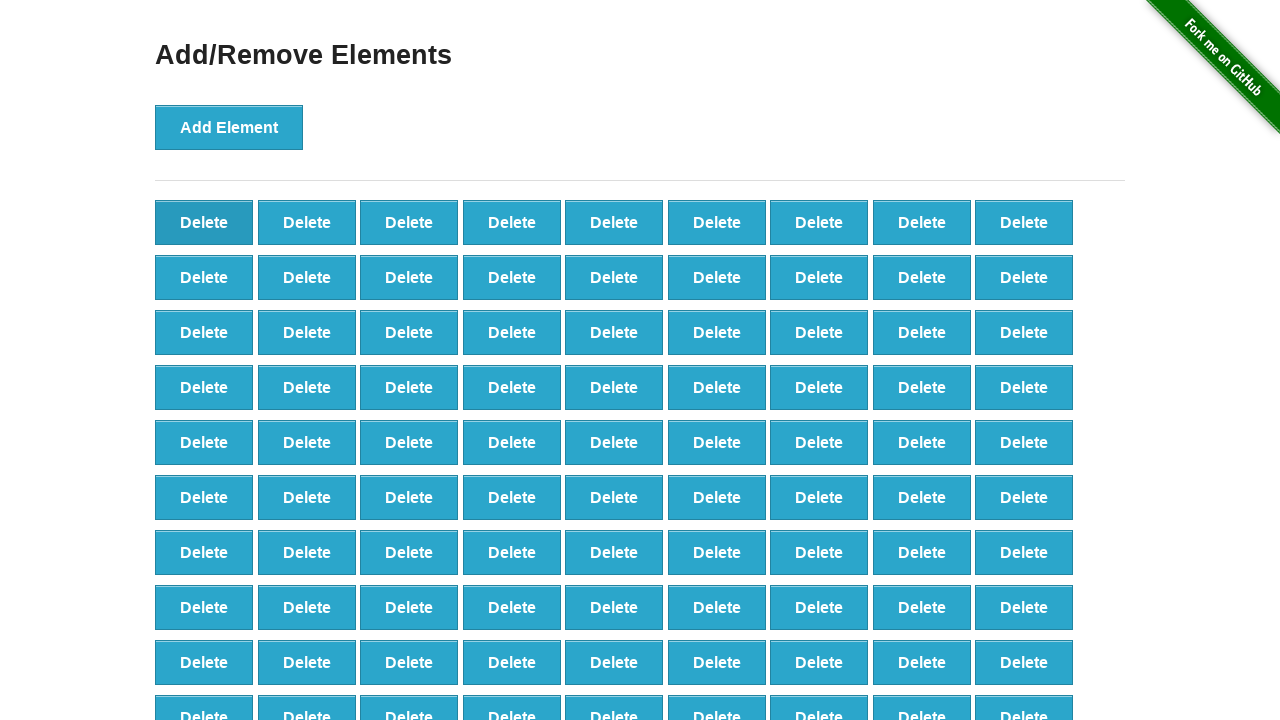

Clicked delete button (iteration 3/20) at (204, 222) on button[onclick='deleteElement()'] >> nth=0
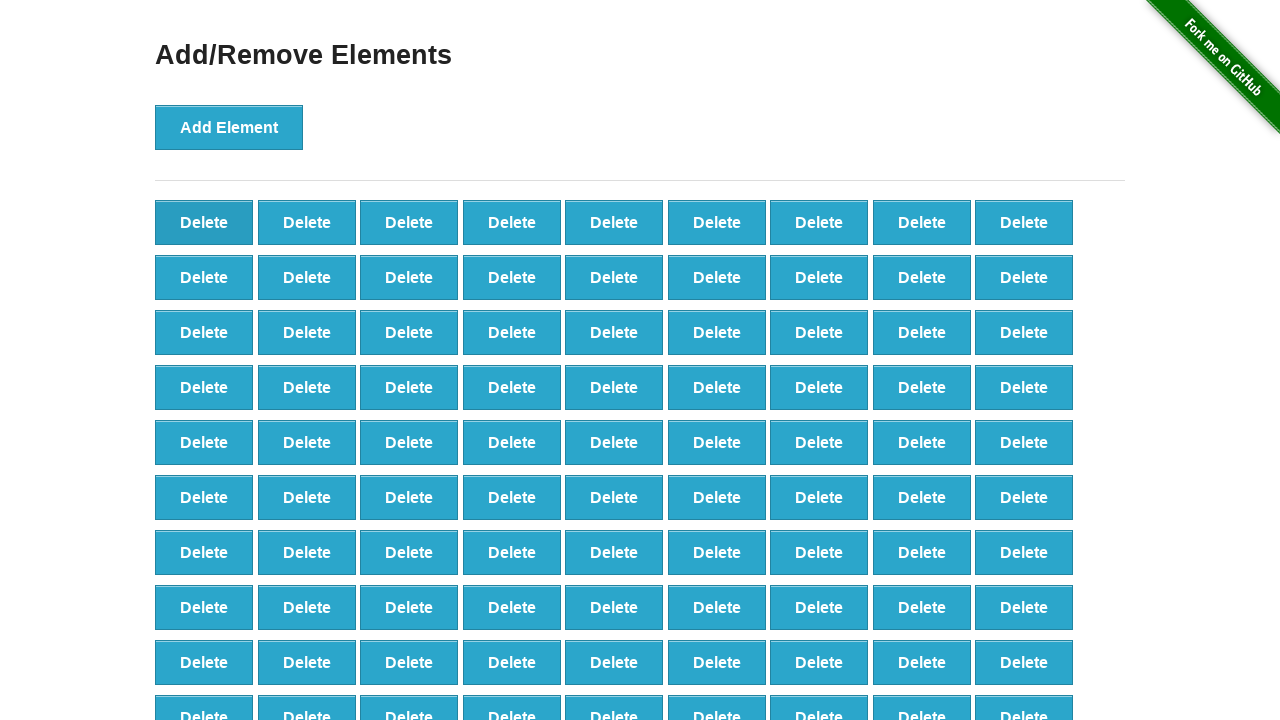

Clicked delete button (iteration 4/20) at (204, 222) on button[onclick='deleteElement()'] >> nth=0
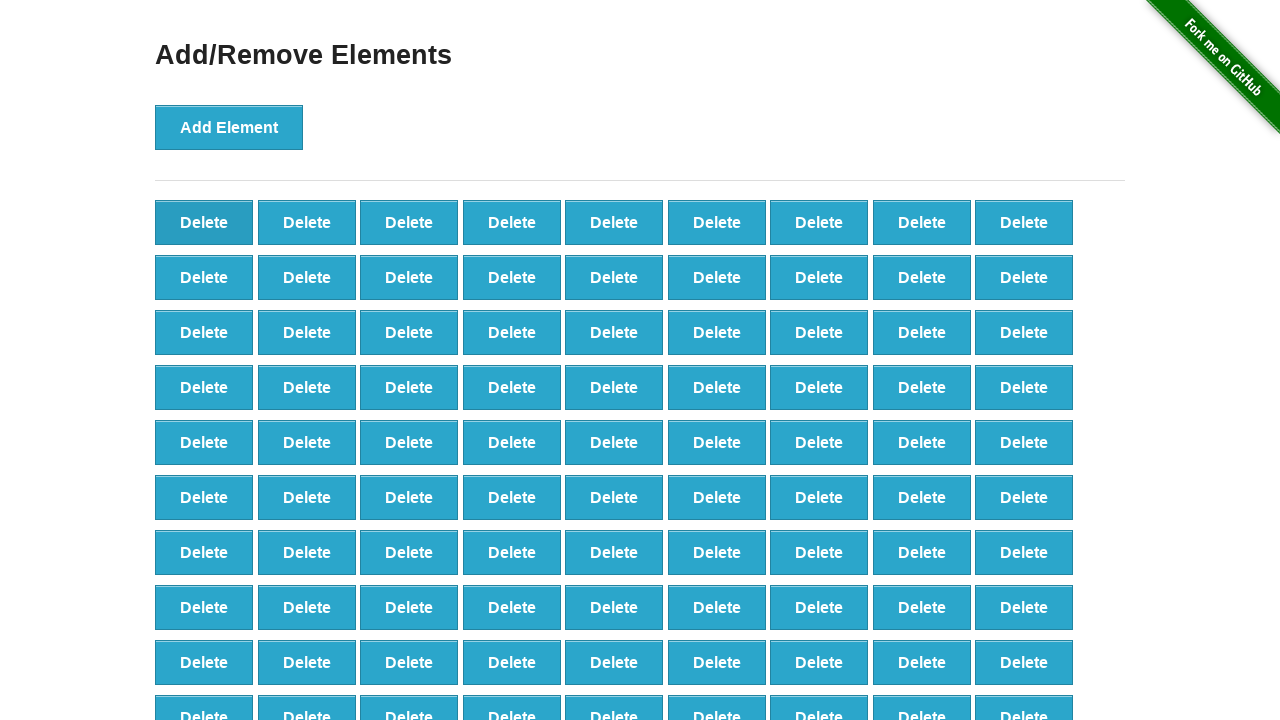

Clicked delete button (iteration 5/20) at (204, 222) on button[onclick='deleteElement()'] >> nth=0
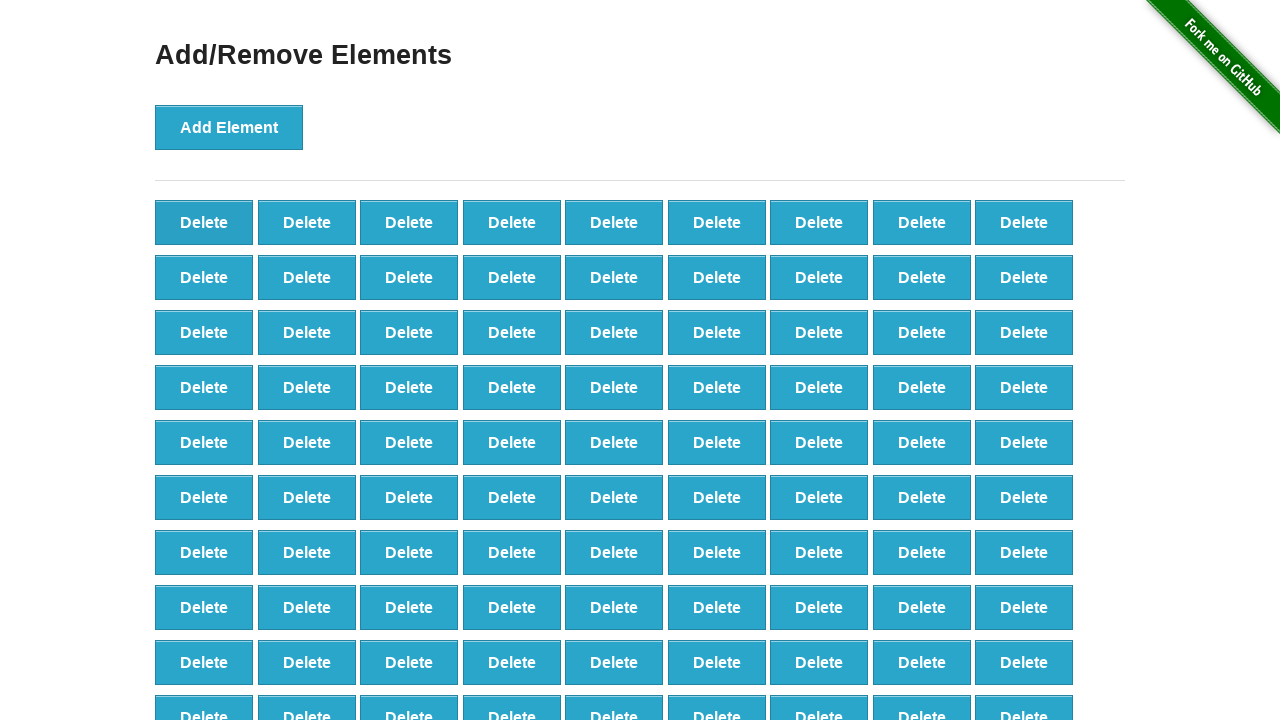

Clicked delete button (iteration 6/20) at (204, 222) on button[onclick='deleteElement()'] >> nth=0
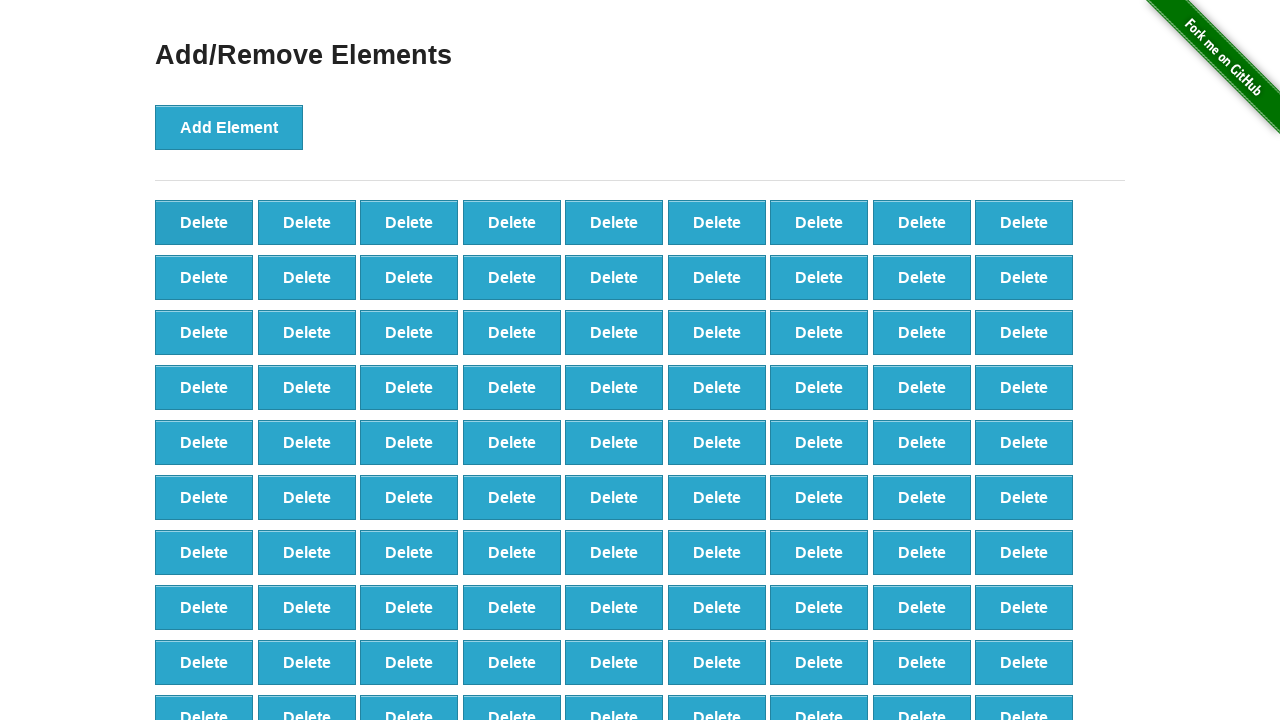

Clicked delete button (iteration 7/20) at (204, 222) on button[onclick='deleteElement()'] >> nth=0
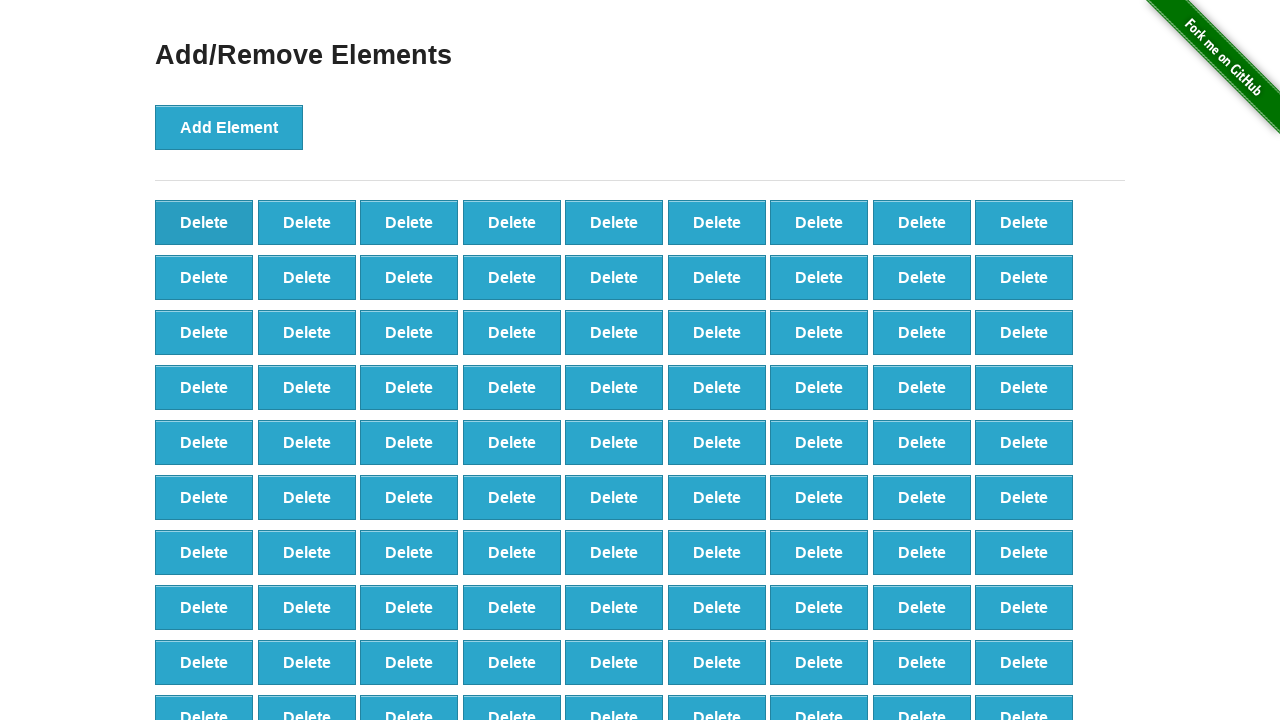

Clicked delete button (iteration 8/20) at (204, 222) on button[onclick='deleteElement()'] >> nth=0
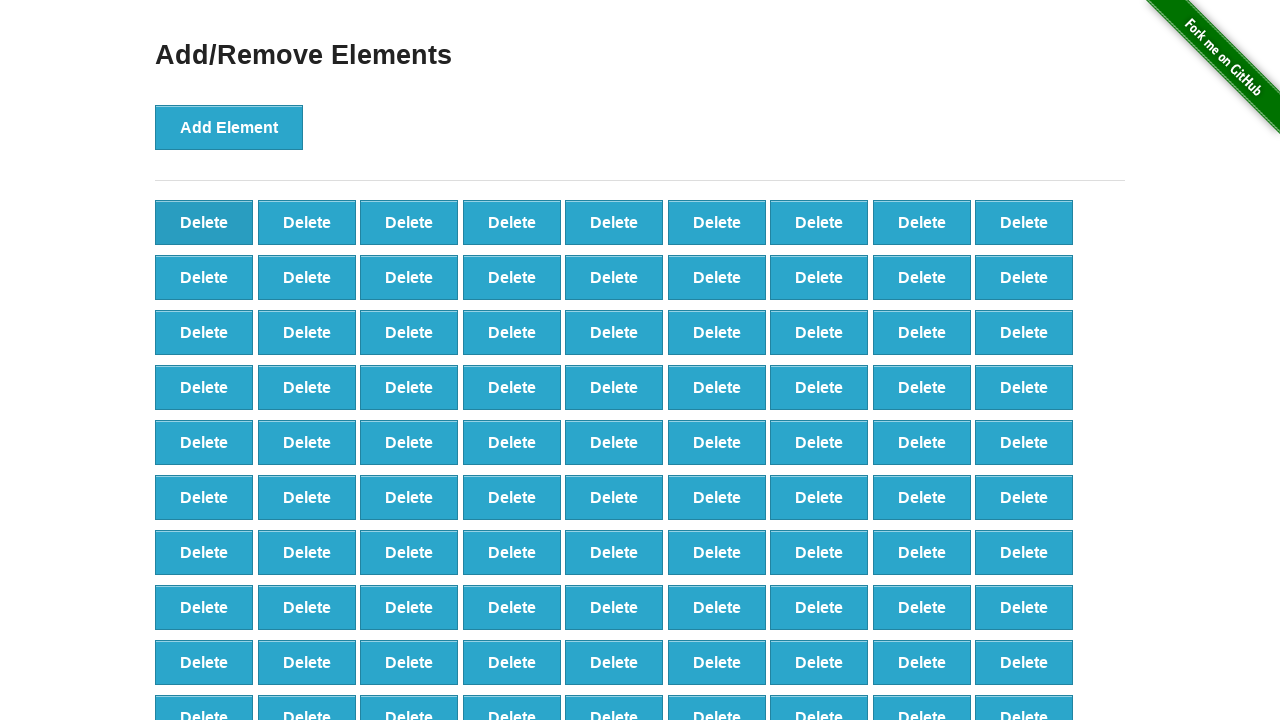

Clicked delete button (iteration 9/20) at (204, 222) on button[onclick='deleteElement()'] >> nth=0
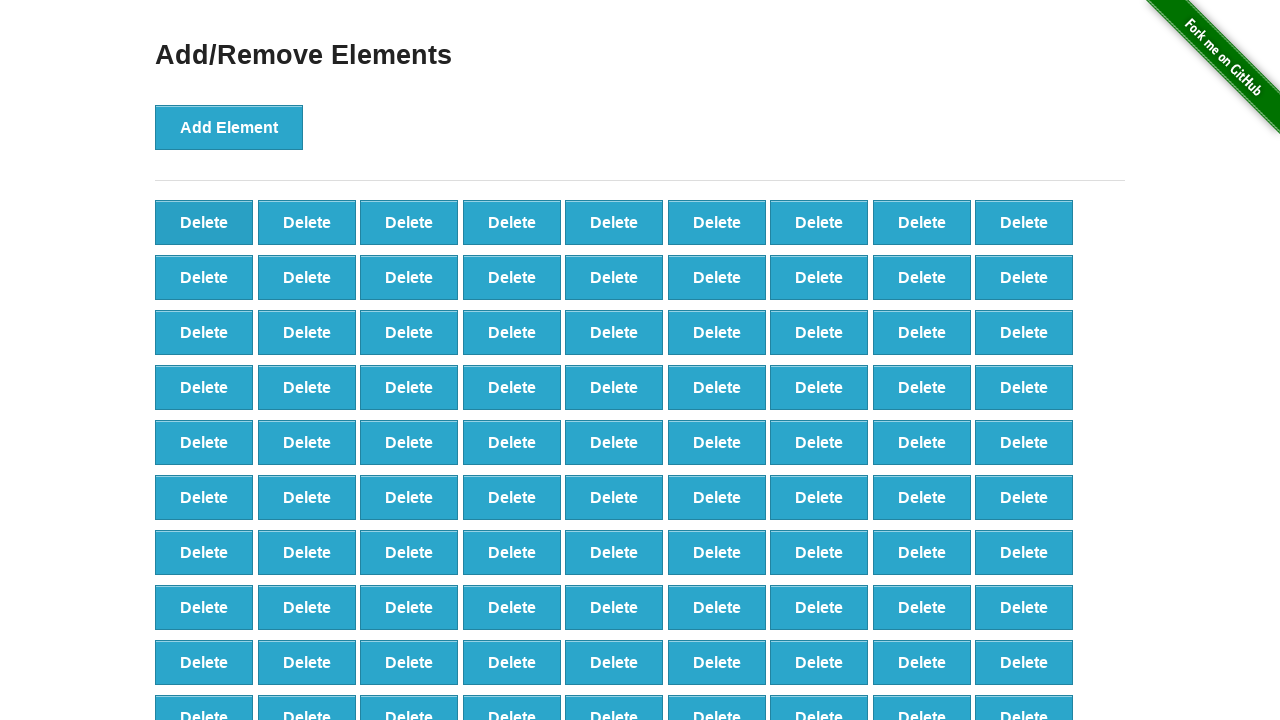

Clicked delete button (iteration 10/20) at (204, 222) on button[onclick='deleteElement()'] >> nth=0
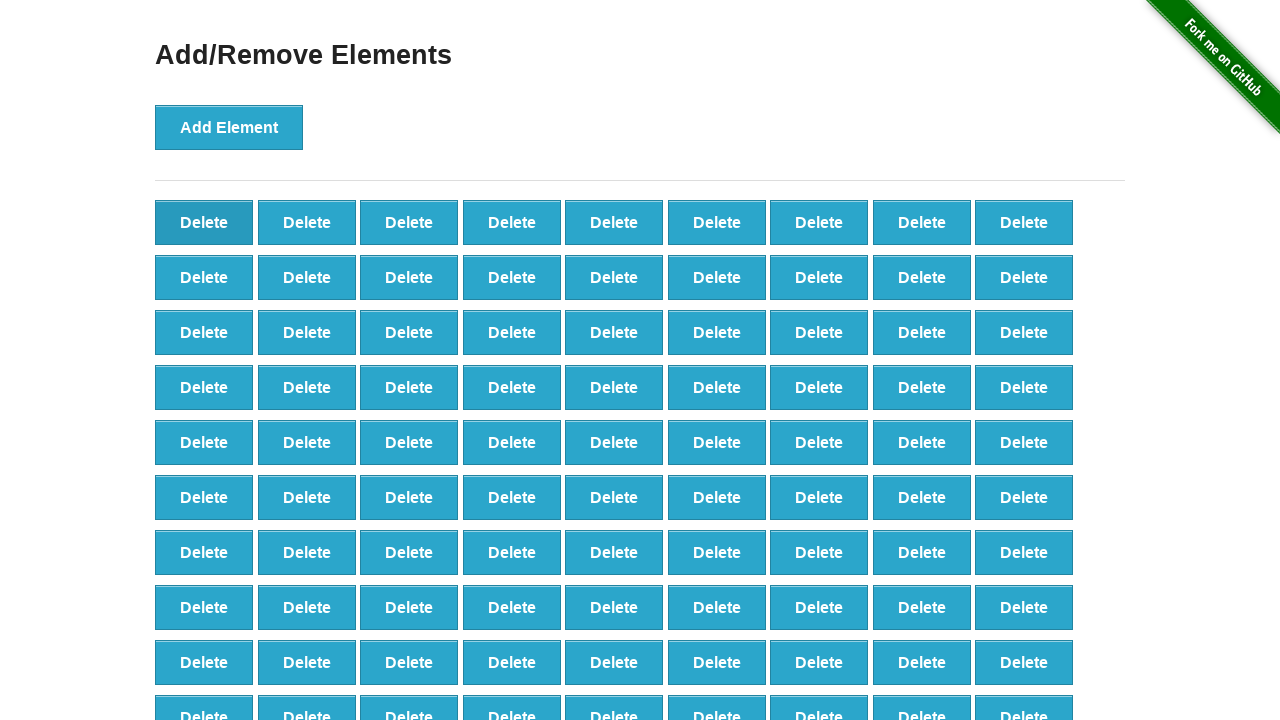

Clicked delete button (iteration 11/20) at (204, 222) on button[onclick='deleteElement()'] >> nth=0
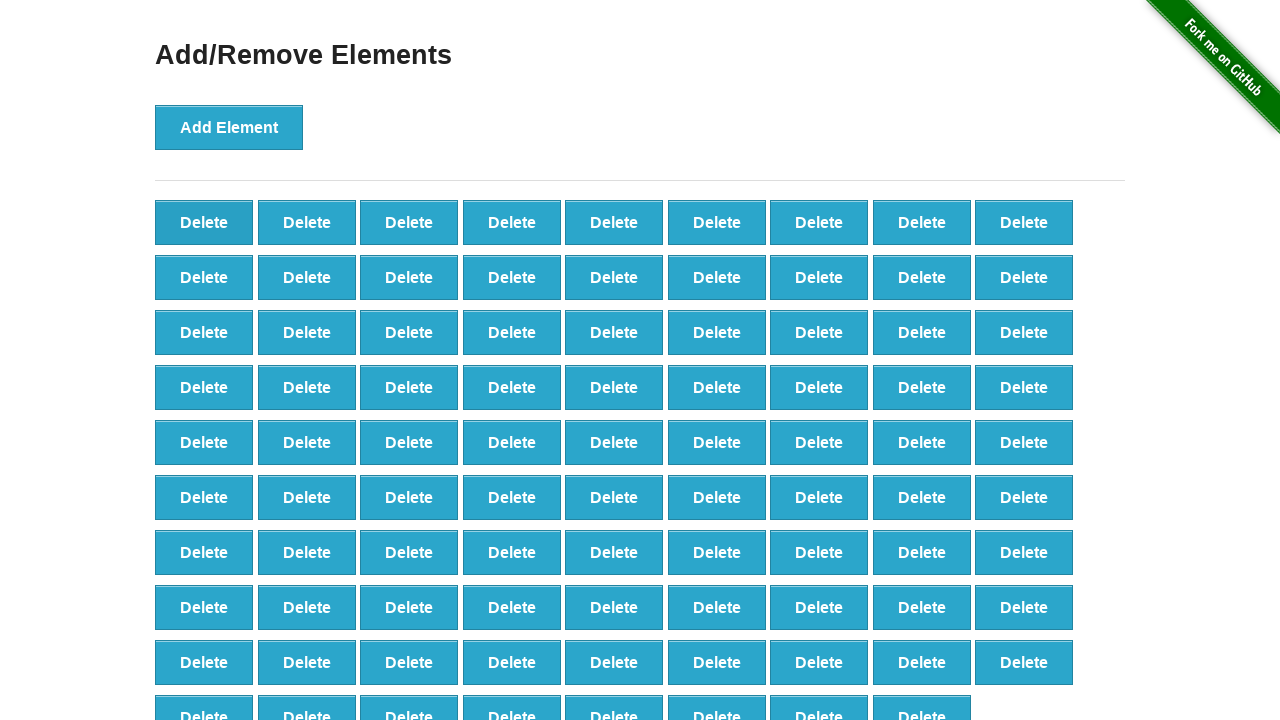

Clicked delete button (iteration 12/20) at (204, 222) on button[onclick='deleteElement()'] >> nth=0
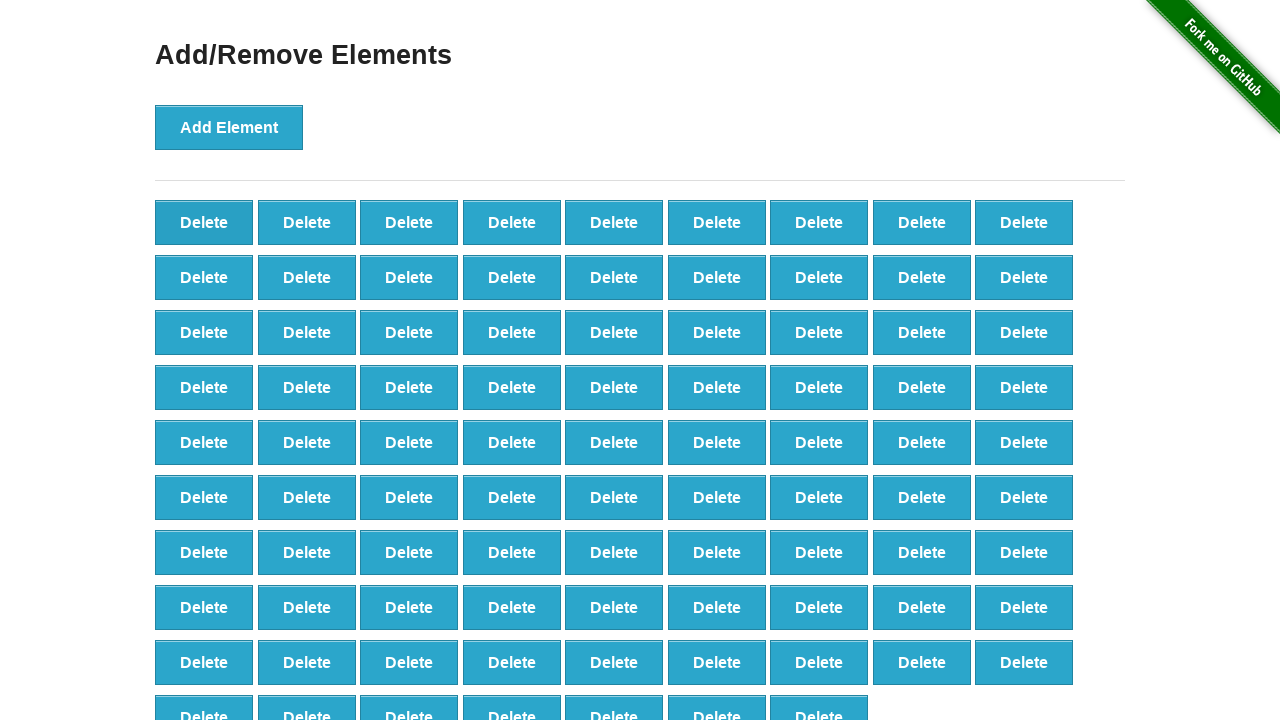

Clicked delete button (iteration 13/20) at (204, 222) on button[onclick='deleteElement()'] >> nth=0
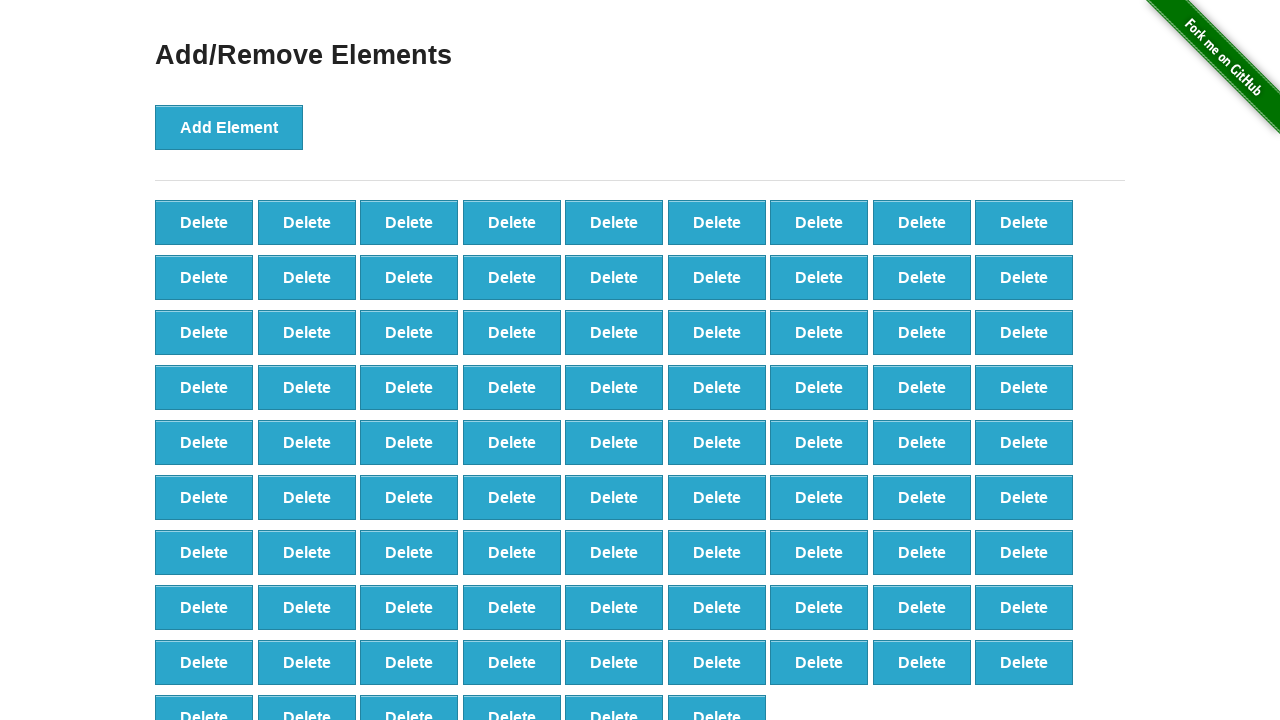

Clicked delete button (iteration 14/20) at (204, 222) on button[onclick='deleteElement()'] >> nth=0
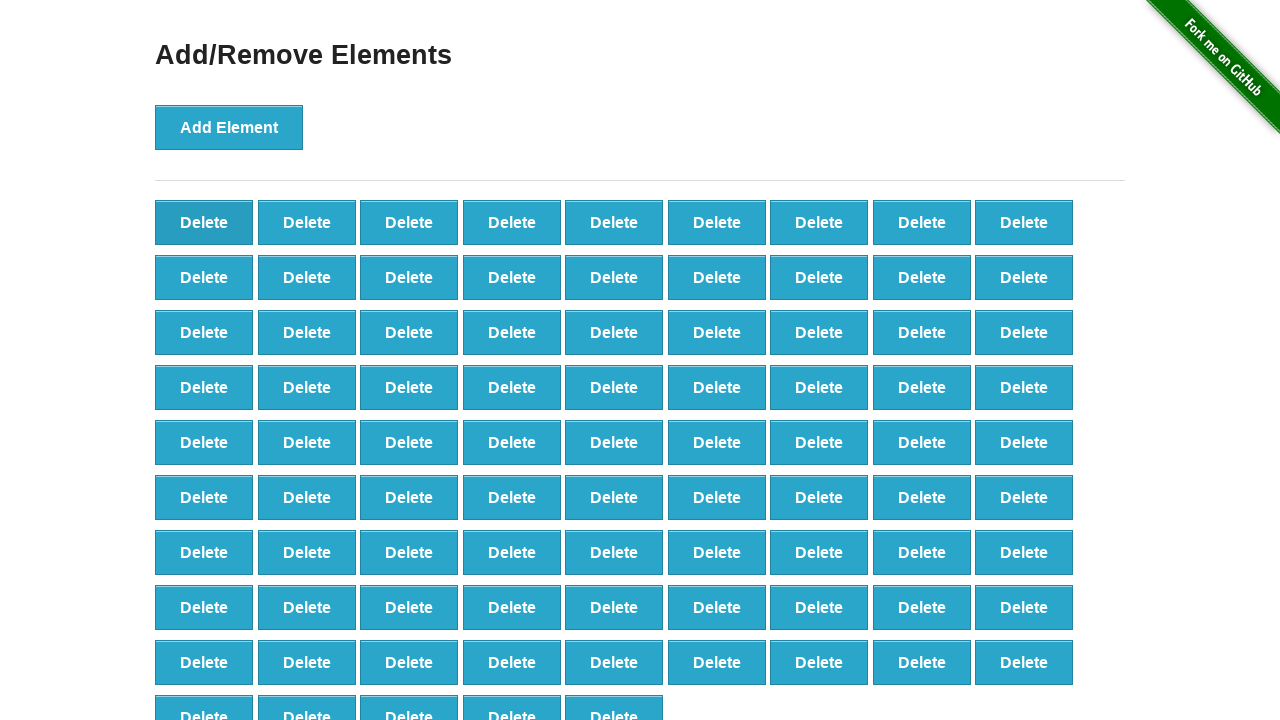

Clicked delete button (iteration 15/20) at (204, 222) on button[onclick='deleteElement()'] >> nth=0
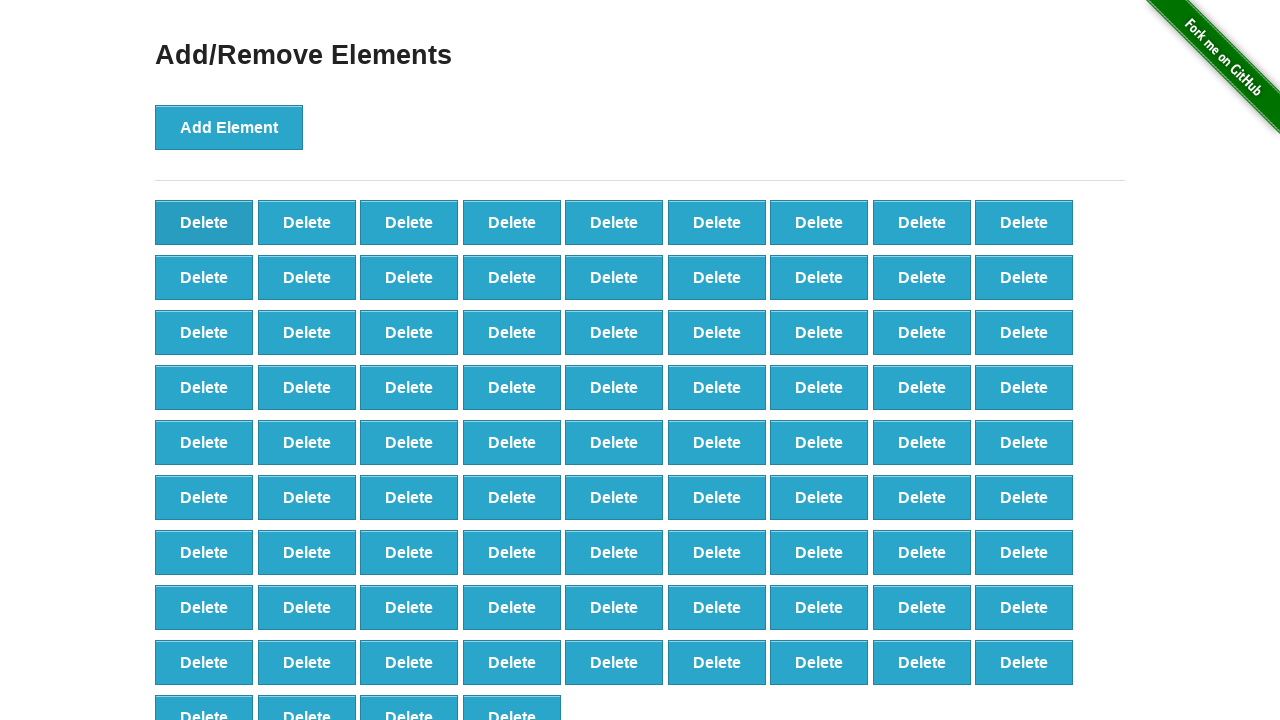

Clicked delete button (iteration 16/20) at (204, 222) on button[onclick='deleteElement()'] >> nth=0
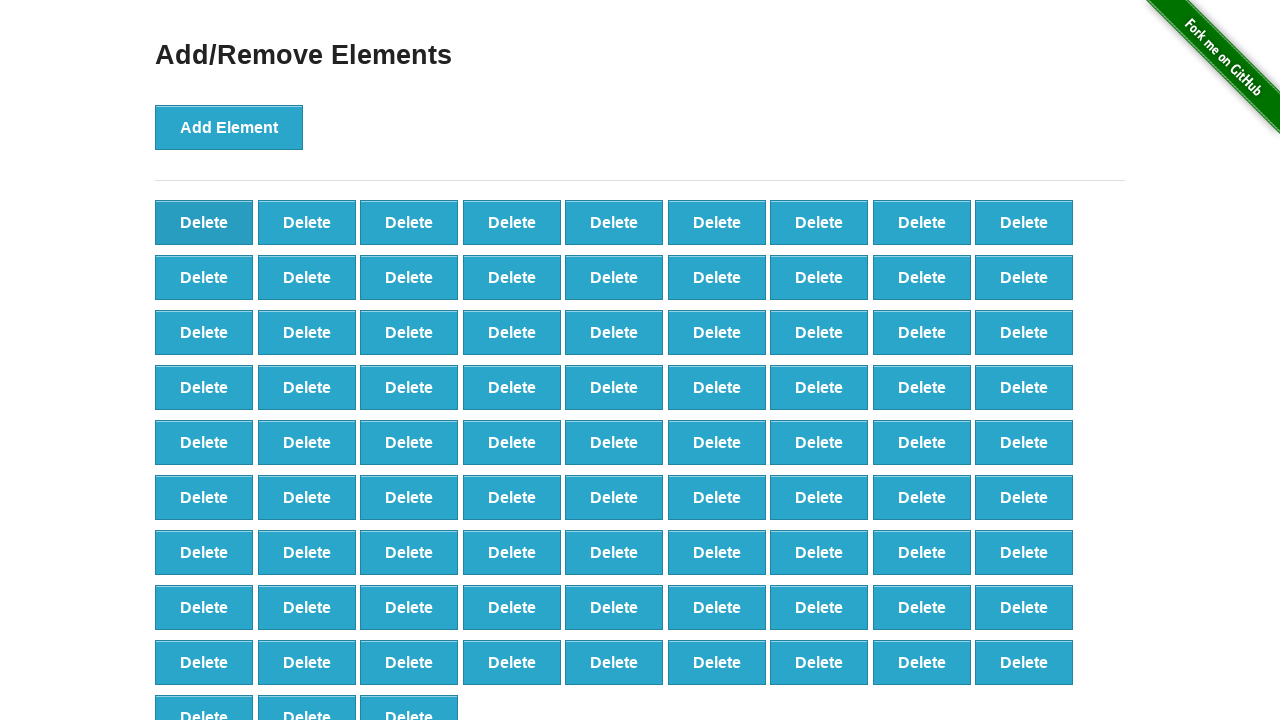

Clicked delete button (iteration 17/20) at (204, 222) on button[onclick='deleteElement()'] >> nth=0
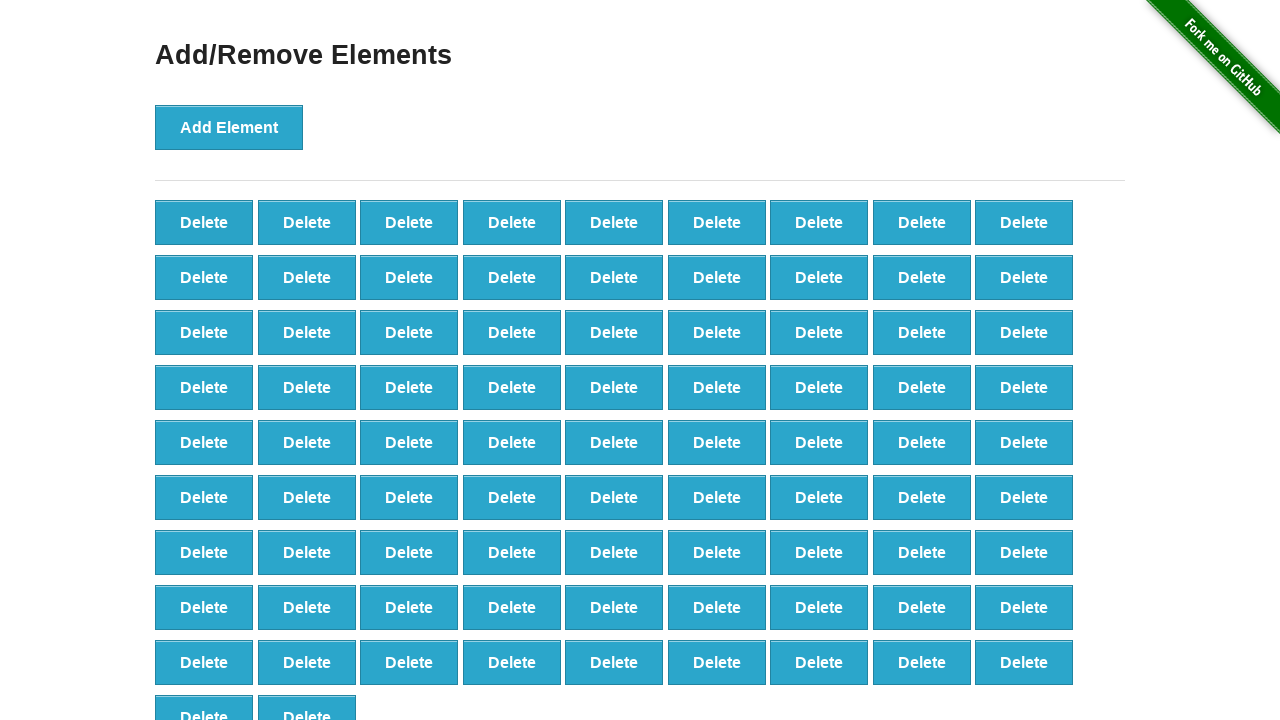

Clicked delete button (iteration 18/20) at (204, 222) on button[onclick='deleteElement()'] >> nth=0
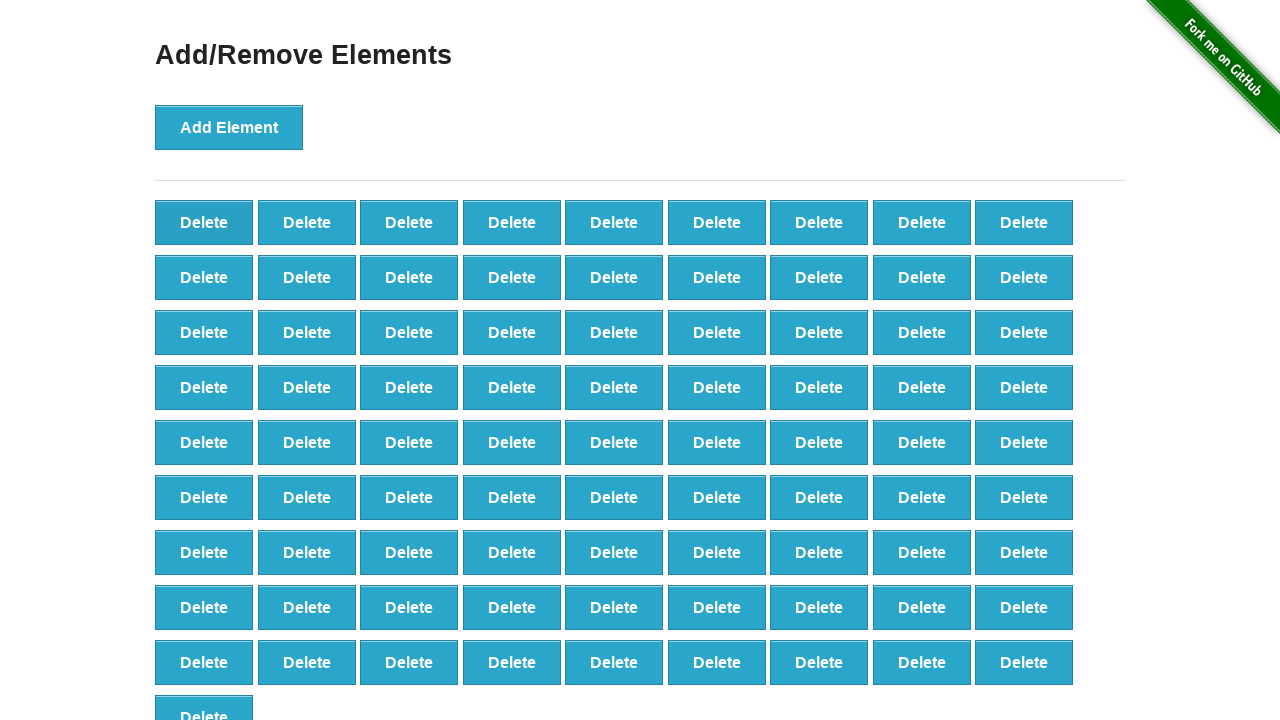

Clicked delete button (iteration 19/20) at (204, 222) on button[onclick='deleteElement()'] >> nth=0
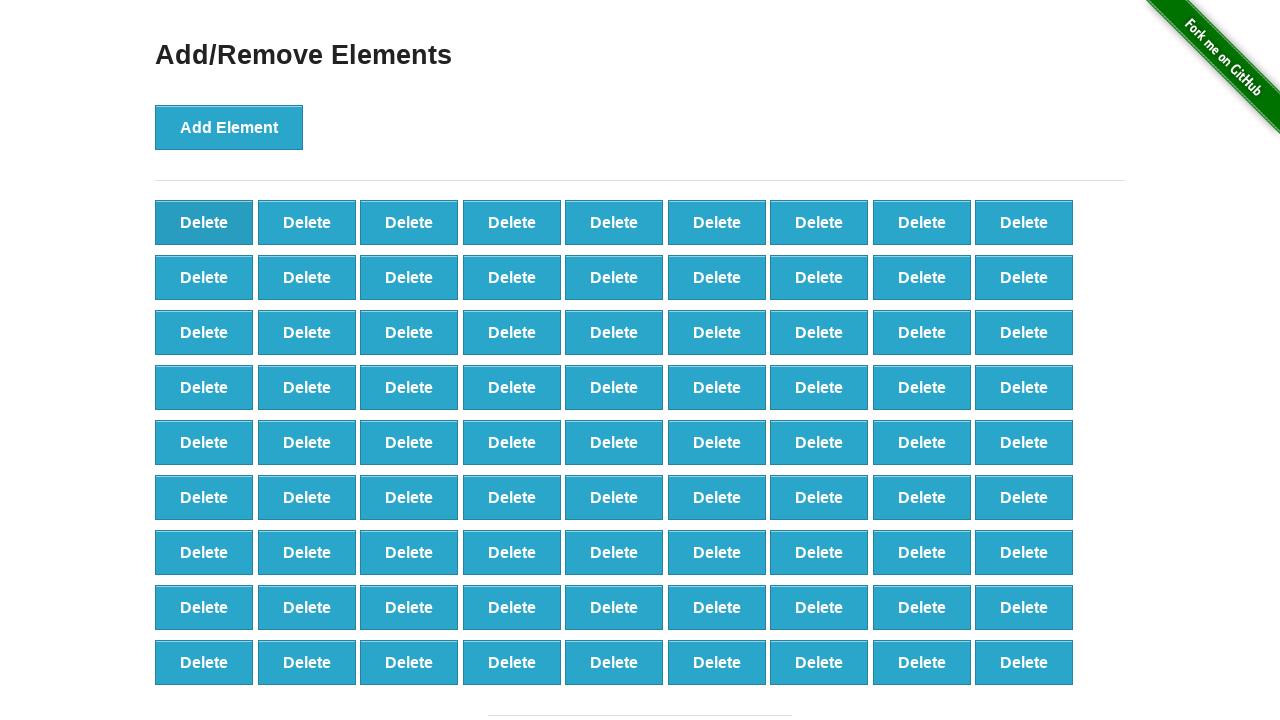

Clicked delete button (iteration 20/20) at (204, 222) on button[onclick='deleteElement()'] >> nth=0
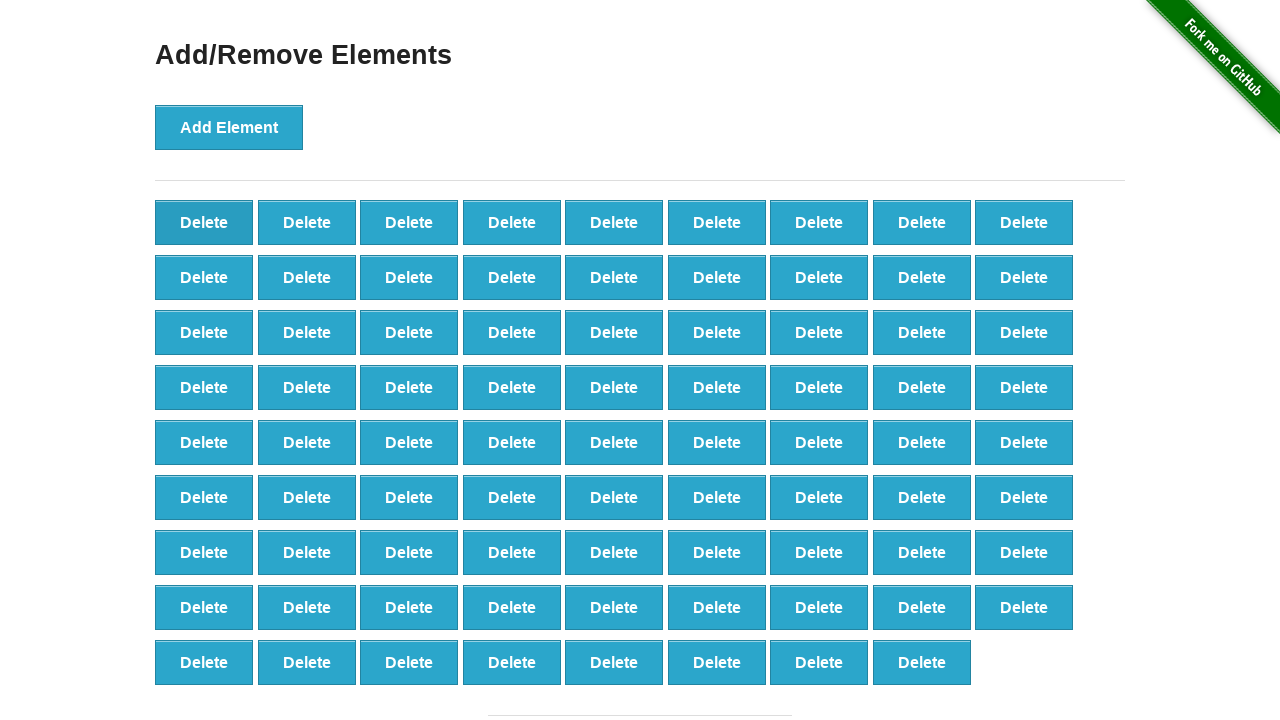

Counted delete buttons after deletion: 80
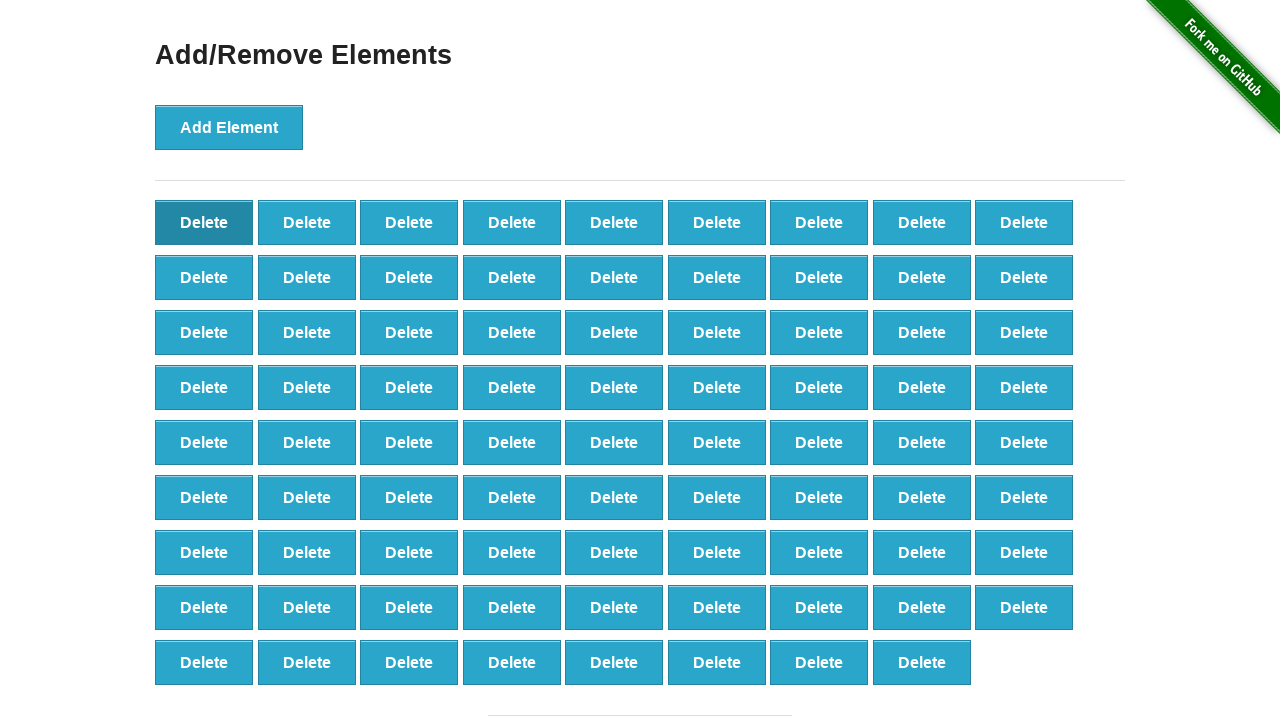

Assertion passed: 80 buttons remaining equals expected 80
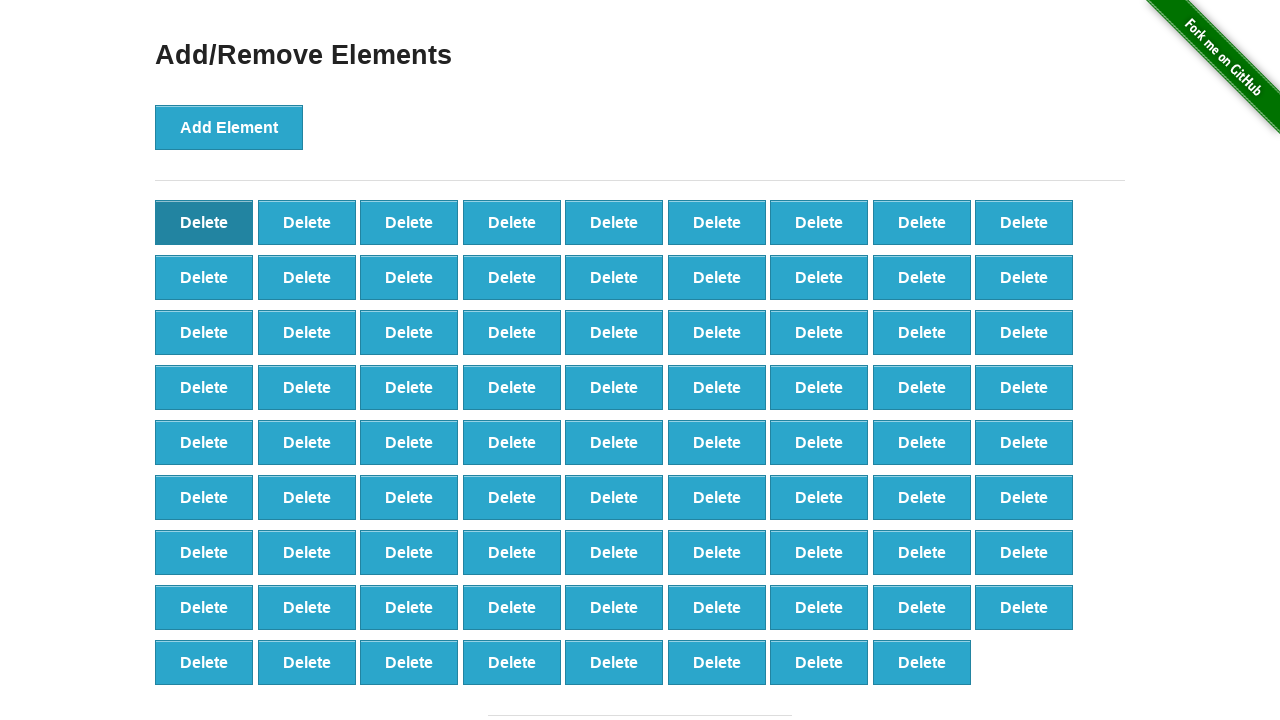

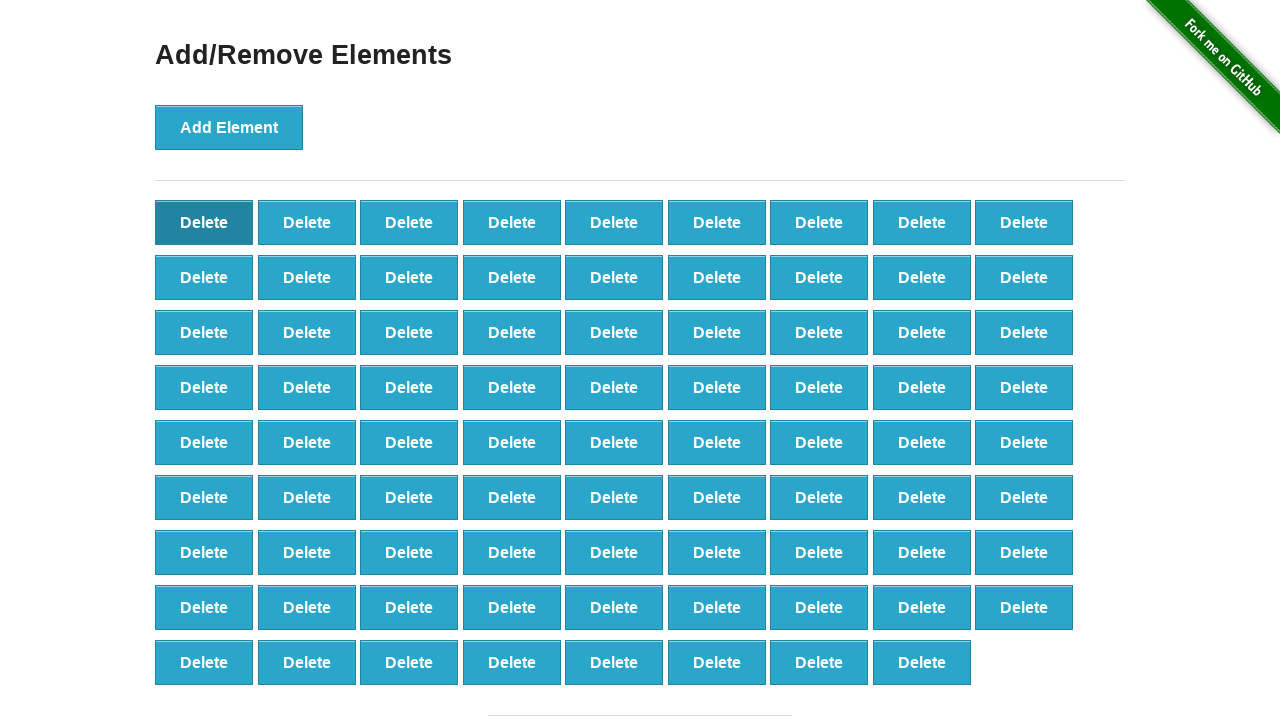